Tests filling out a large form by entering the same text into all input fields and clicking the submit button

Starting URL: http://suninjuly.github.io/huge_form.html

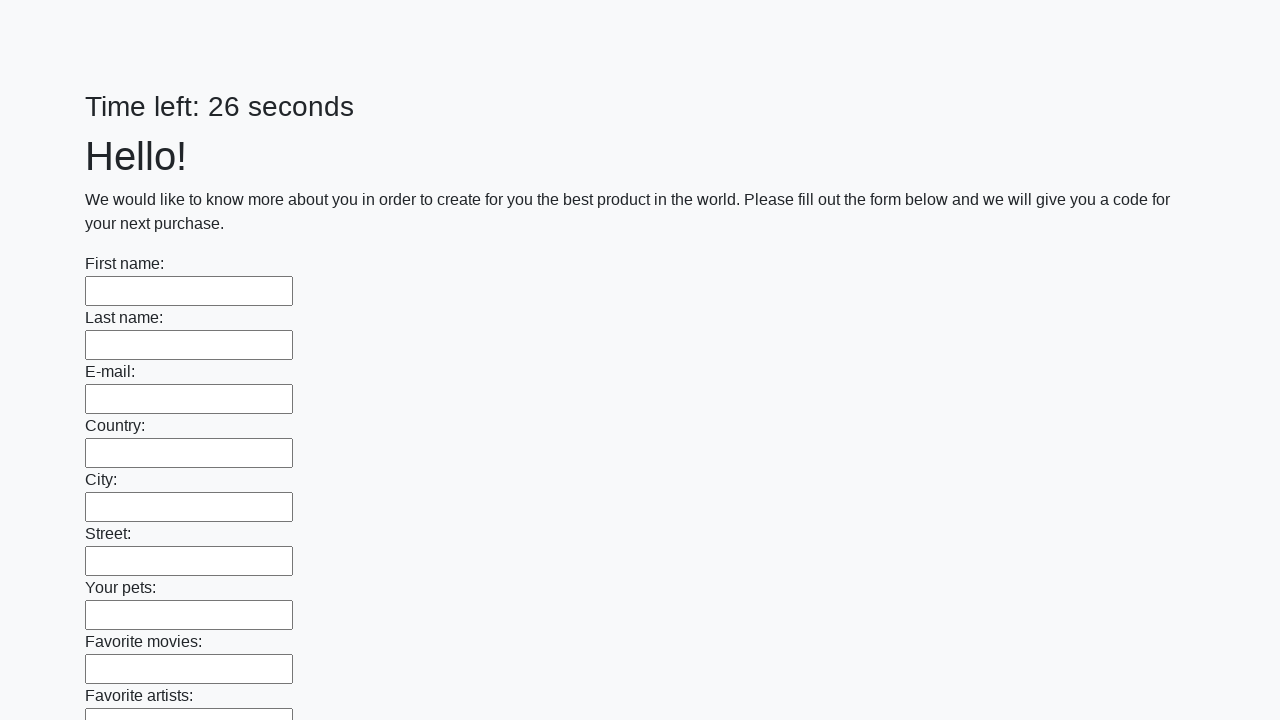

Located all input fields on the form
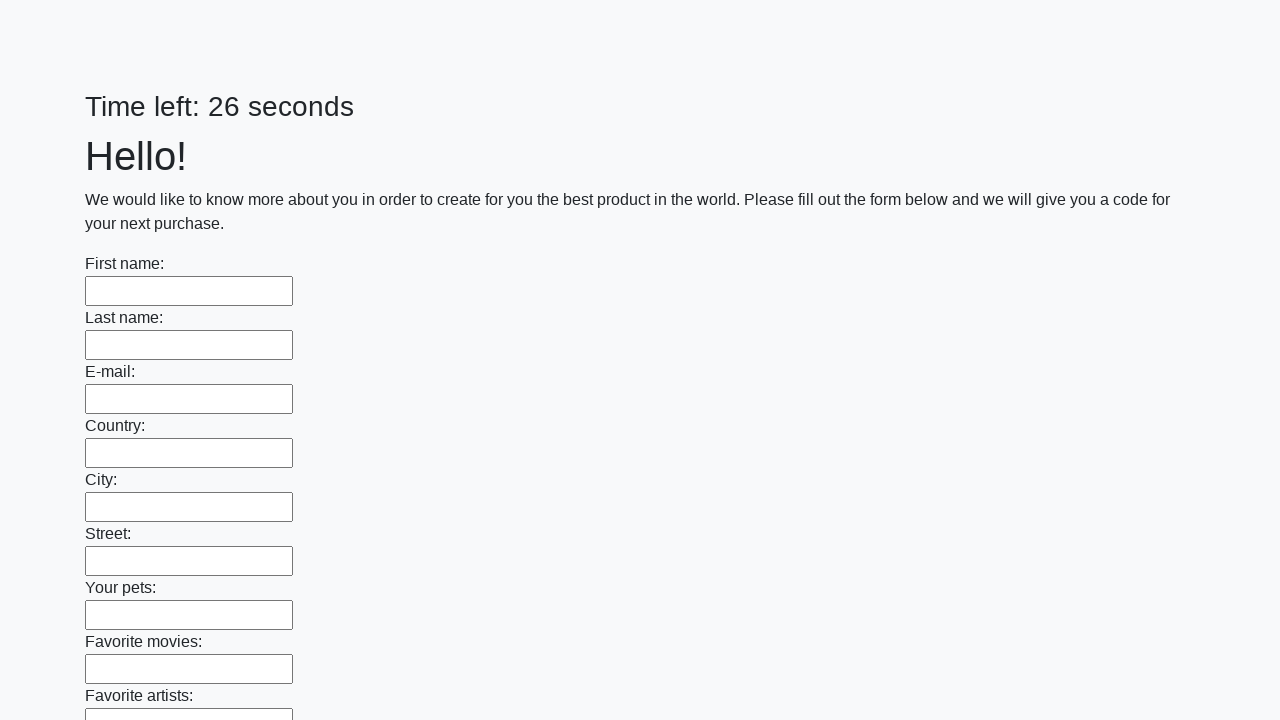

Filled input field with 'Мой ответ' on input >> nth=0
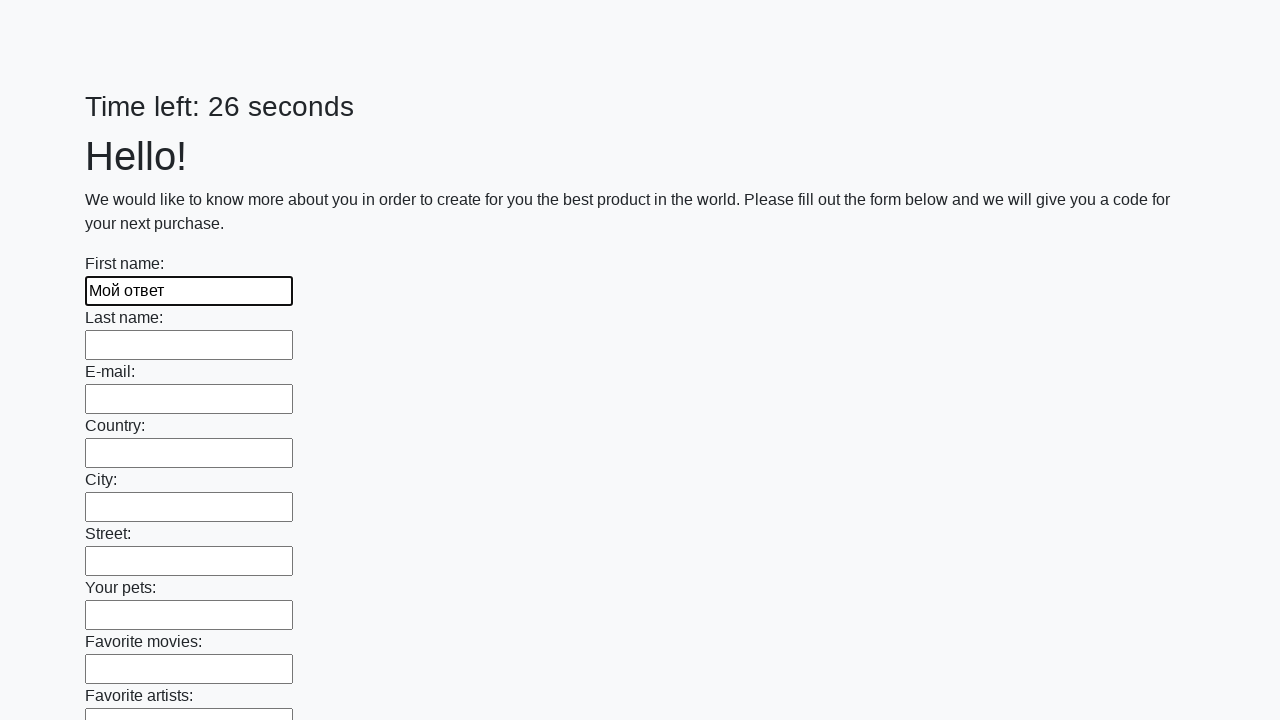

Filled input field with 'Мой ответ' on input >> nth=1
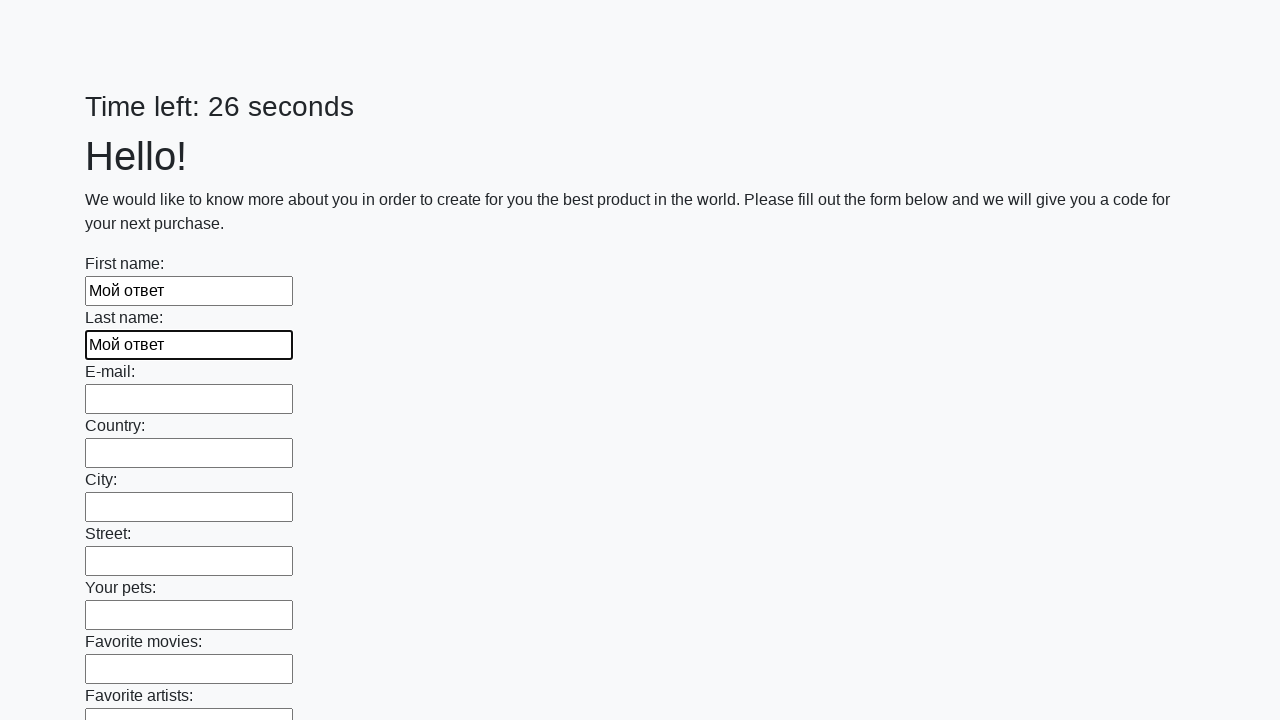

Filled input field with 'Мой ответ' on input >> nth=2
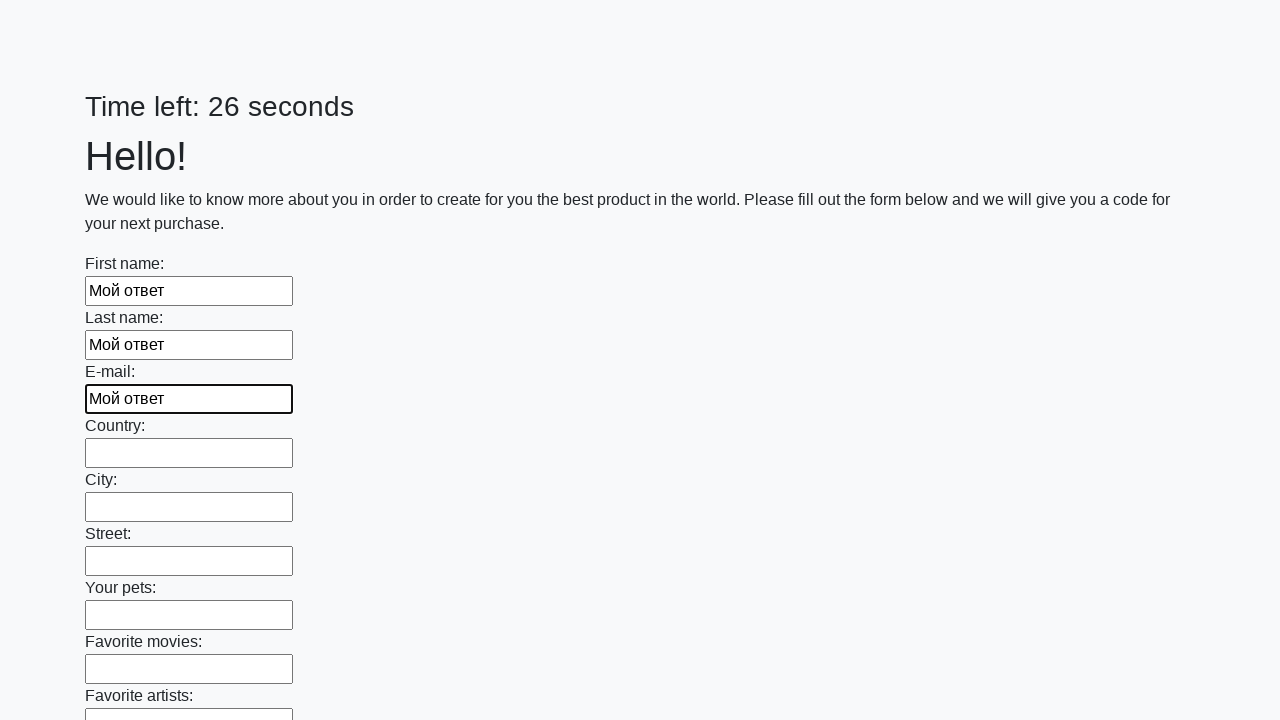

Filled input field with 'Мой ответ' on input >> nth=3
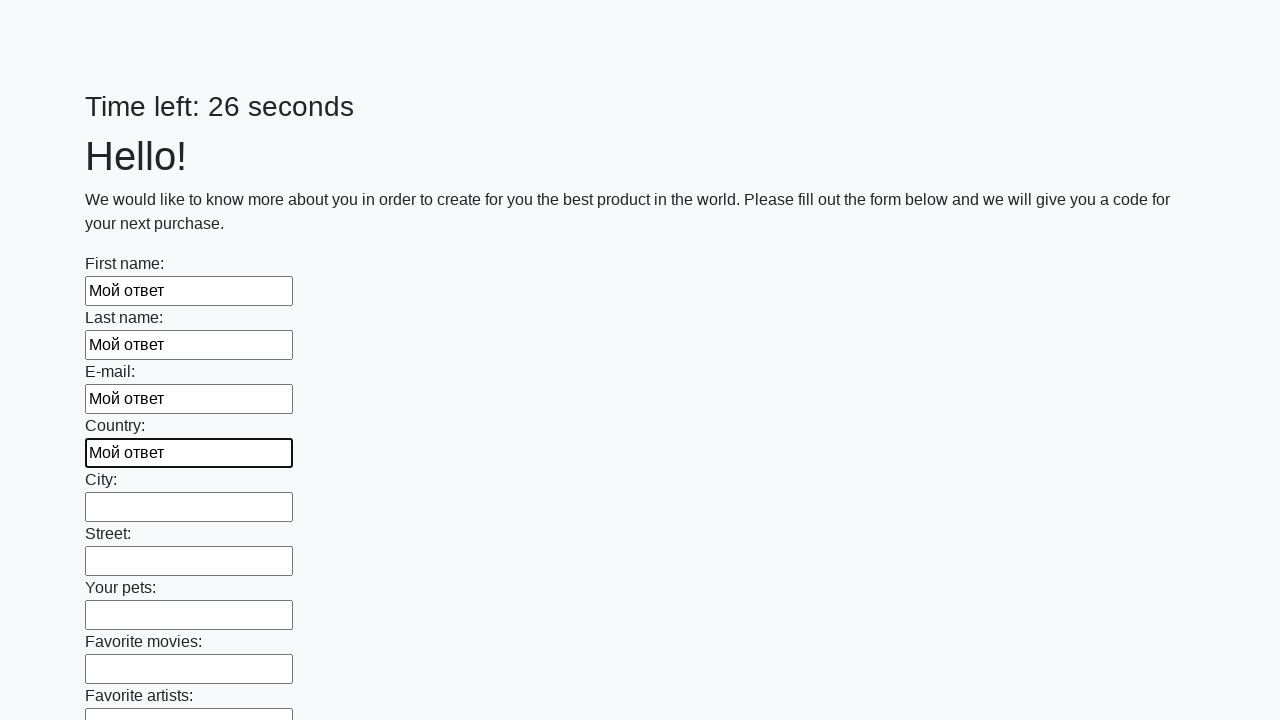

Filled input field with 'Мой ответ' on input >> nth=4
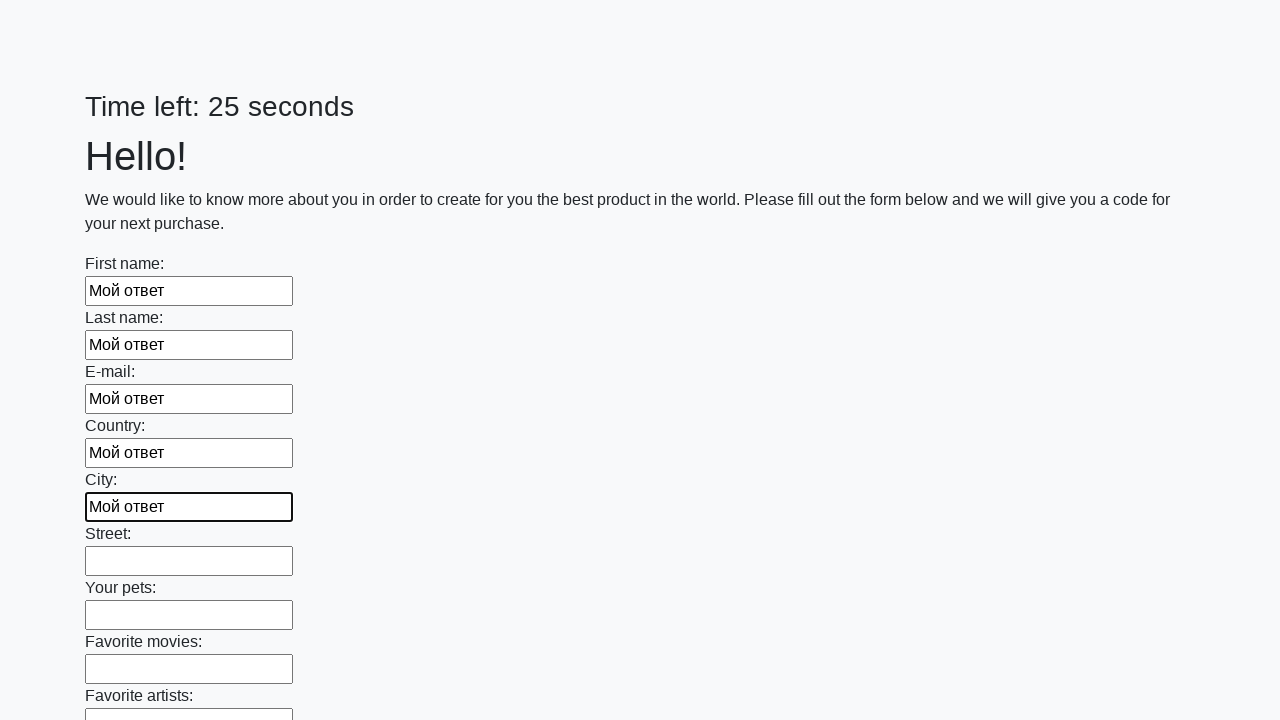

Filled input field with 'Мой ответ' on input >> nth=5
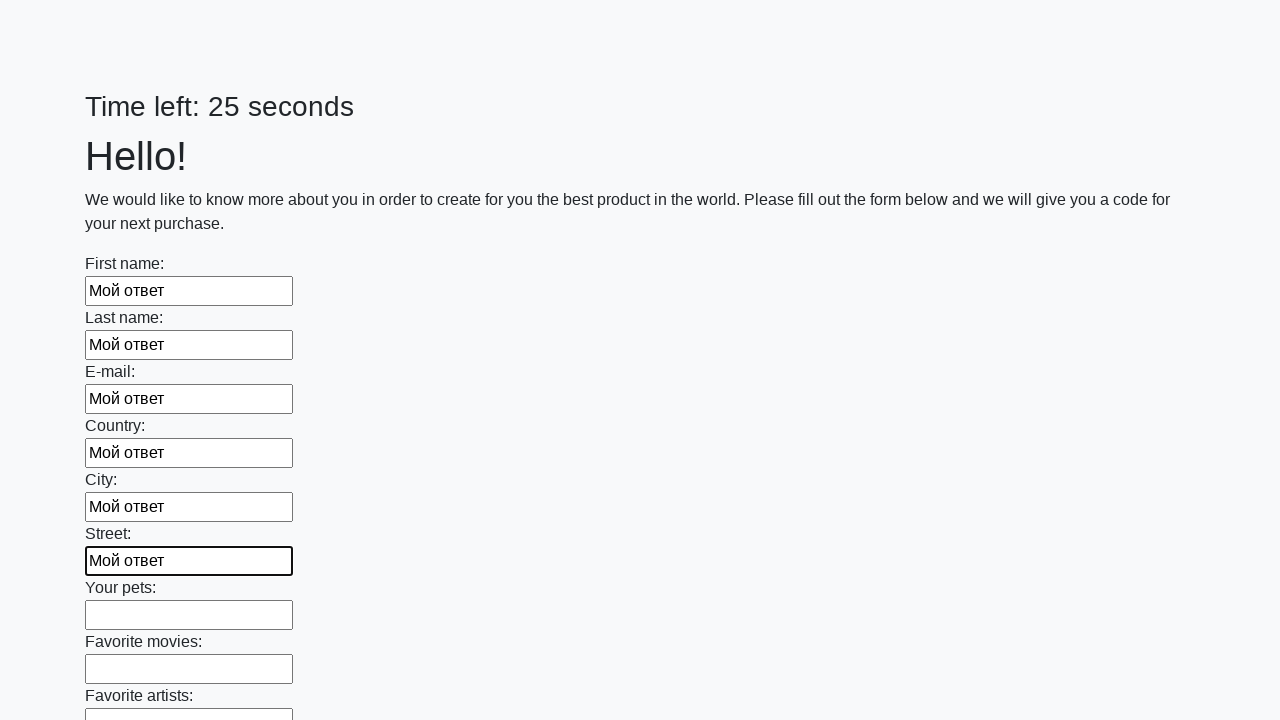

Filled input field with 'Мой ответ' on input >> nth=6
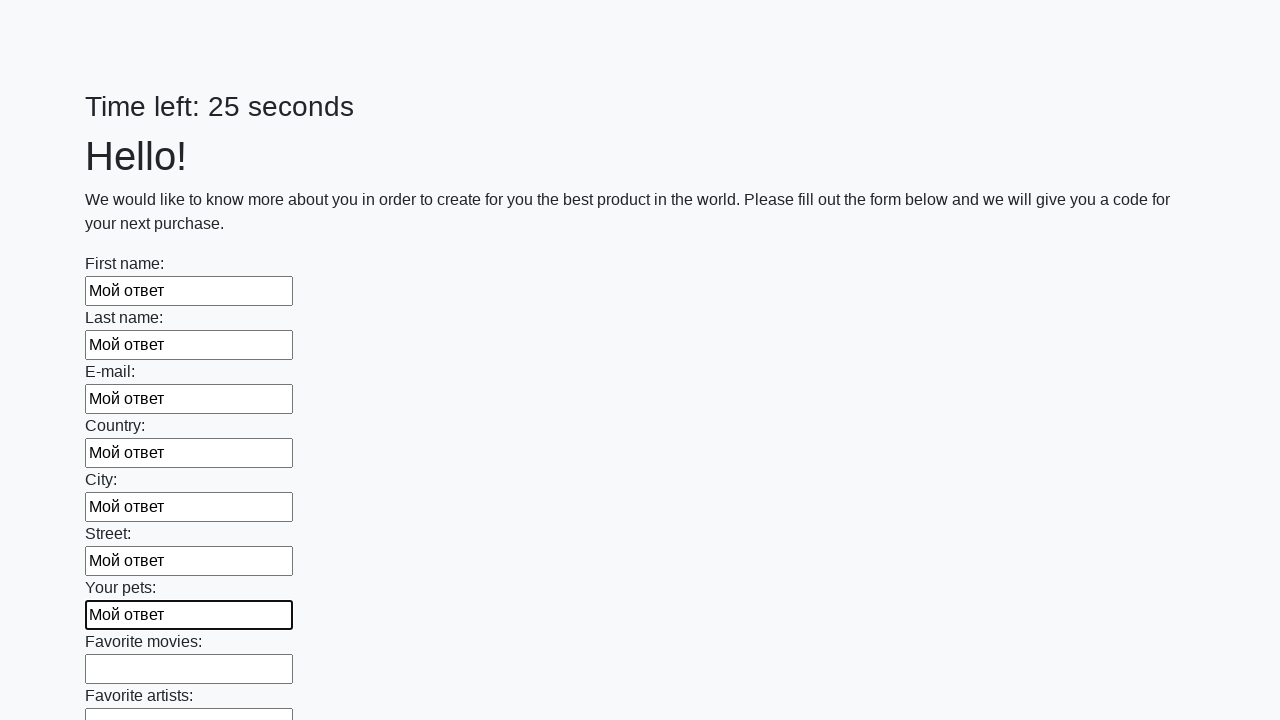

Filled input field with 'Мой ответ' on input >> nth=7
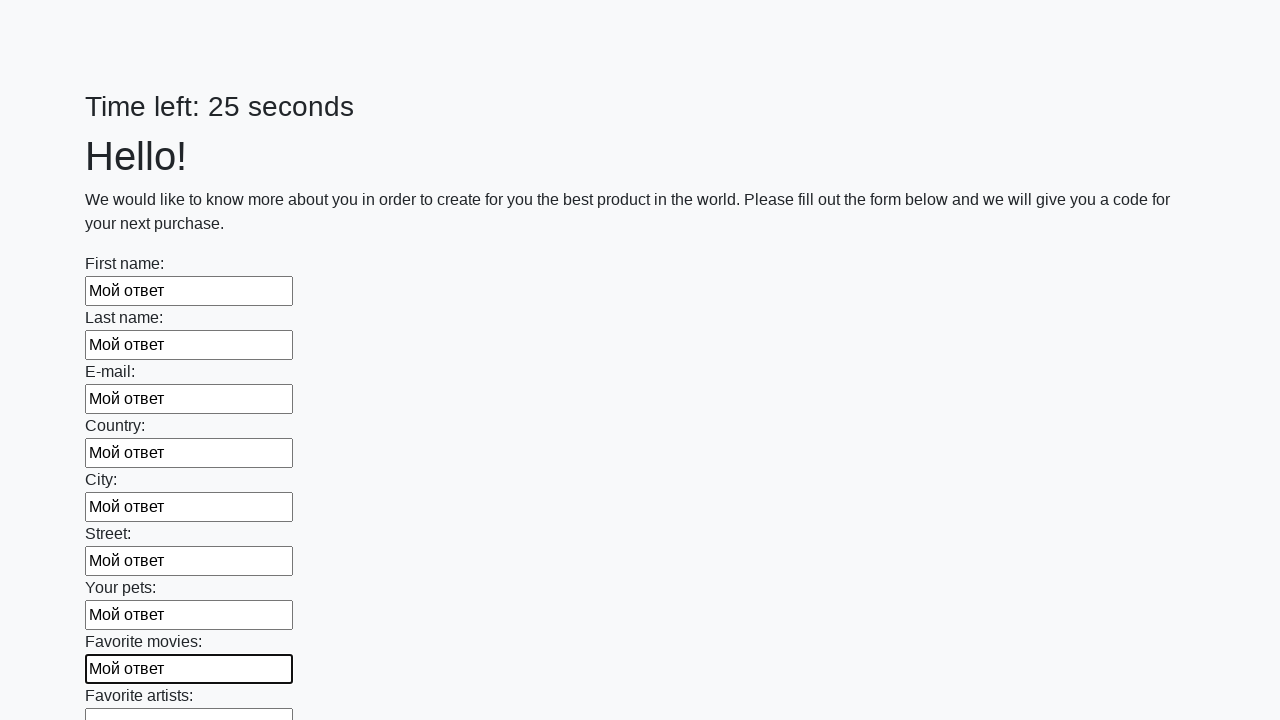

Filled input field with 'Мой ответ' on input >> nth=8
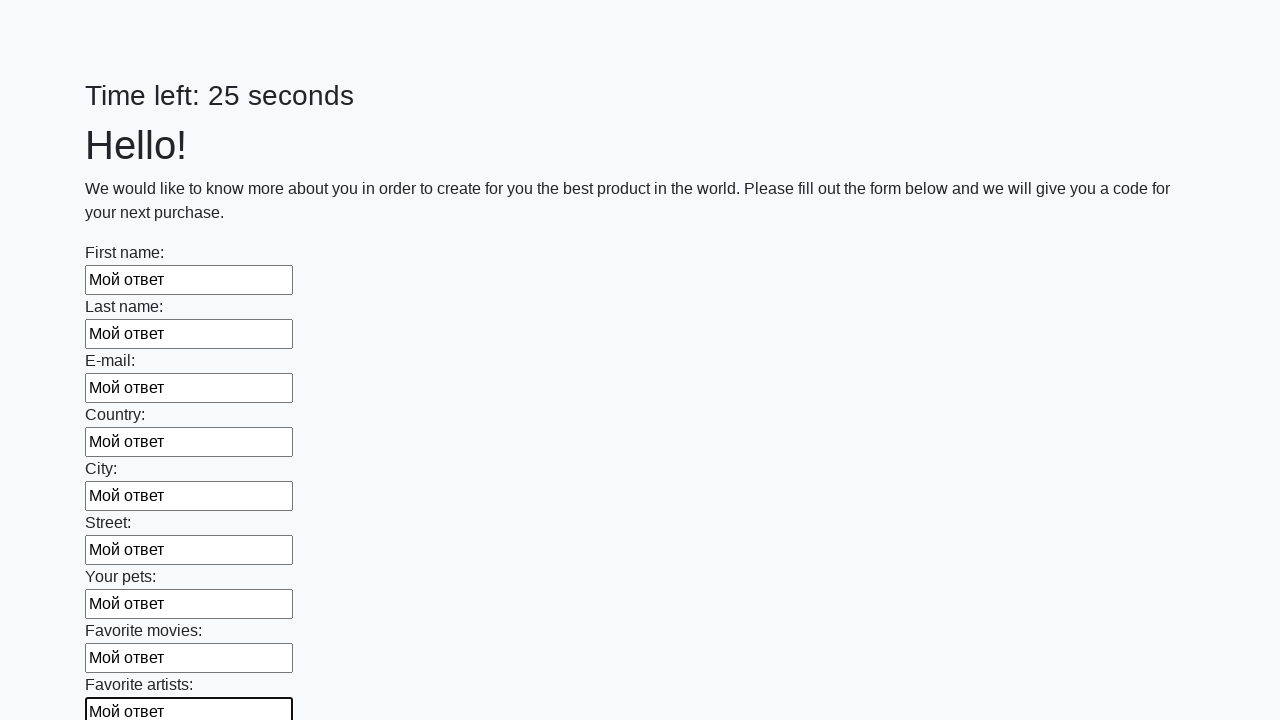

Filled input field with 'Мой ответ' on input >> nth=9
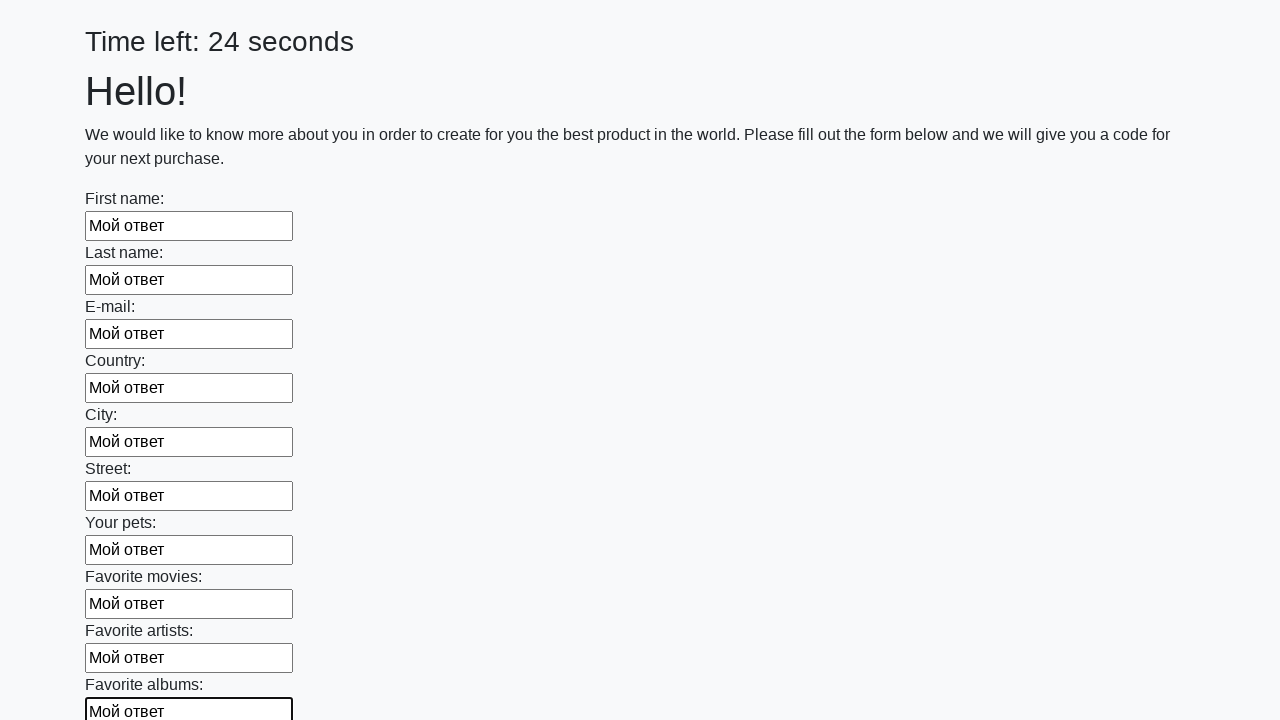

Filled input field with 'Мой ответ' on input >> nth=10
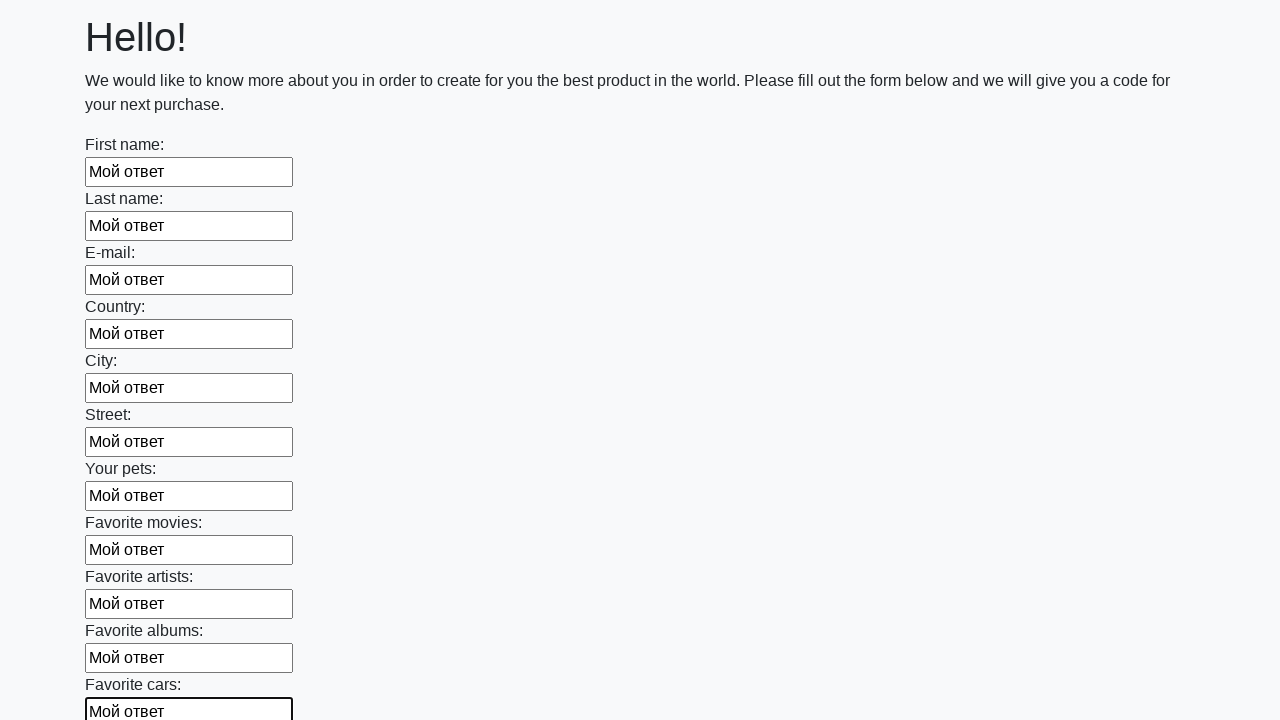

Filled input field with 'Мой ответ' on input >> nth=11
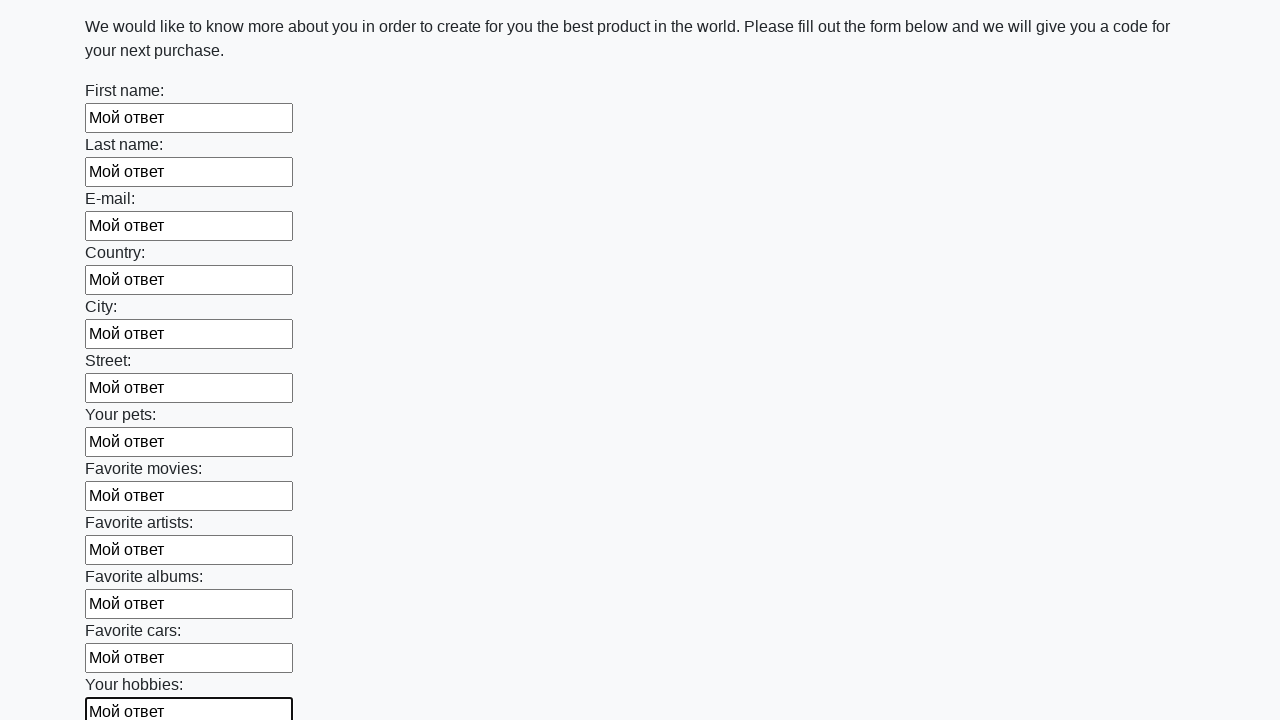

Filled input field with 'Мой ответ' on input >> nth=12
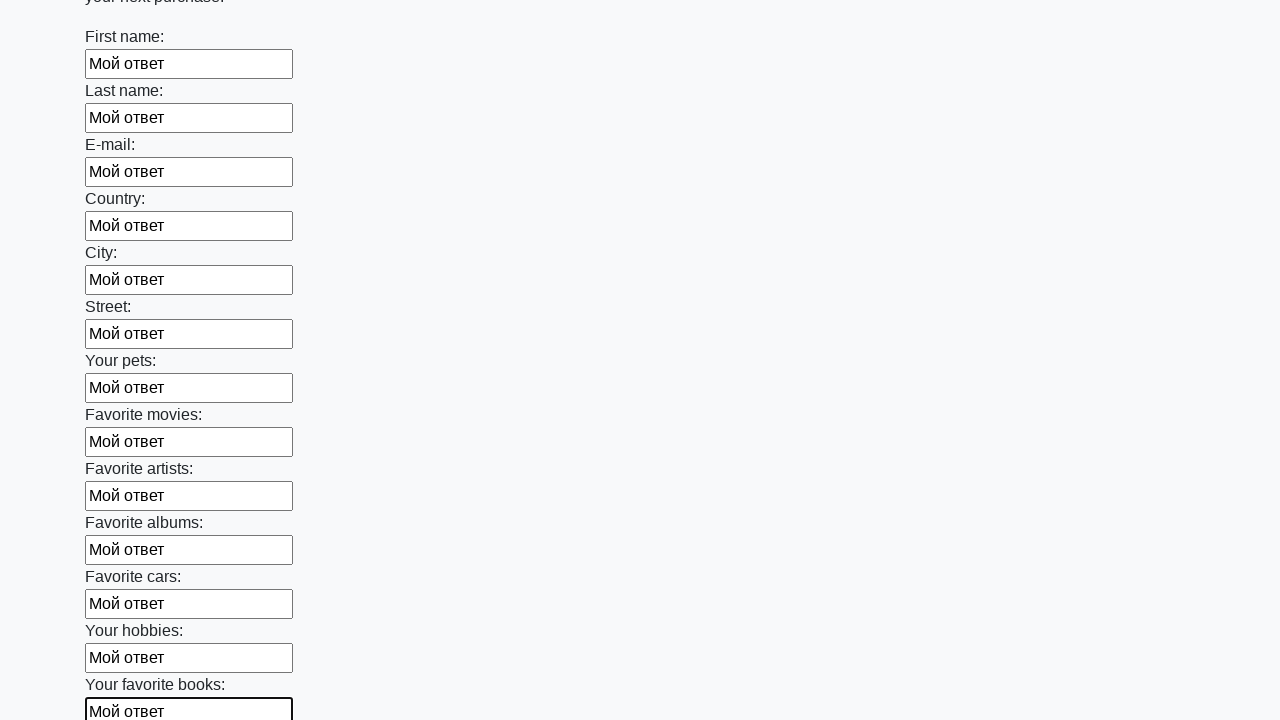

Filled input field with 'Мой ответ' on input >> nth=13
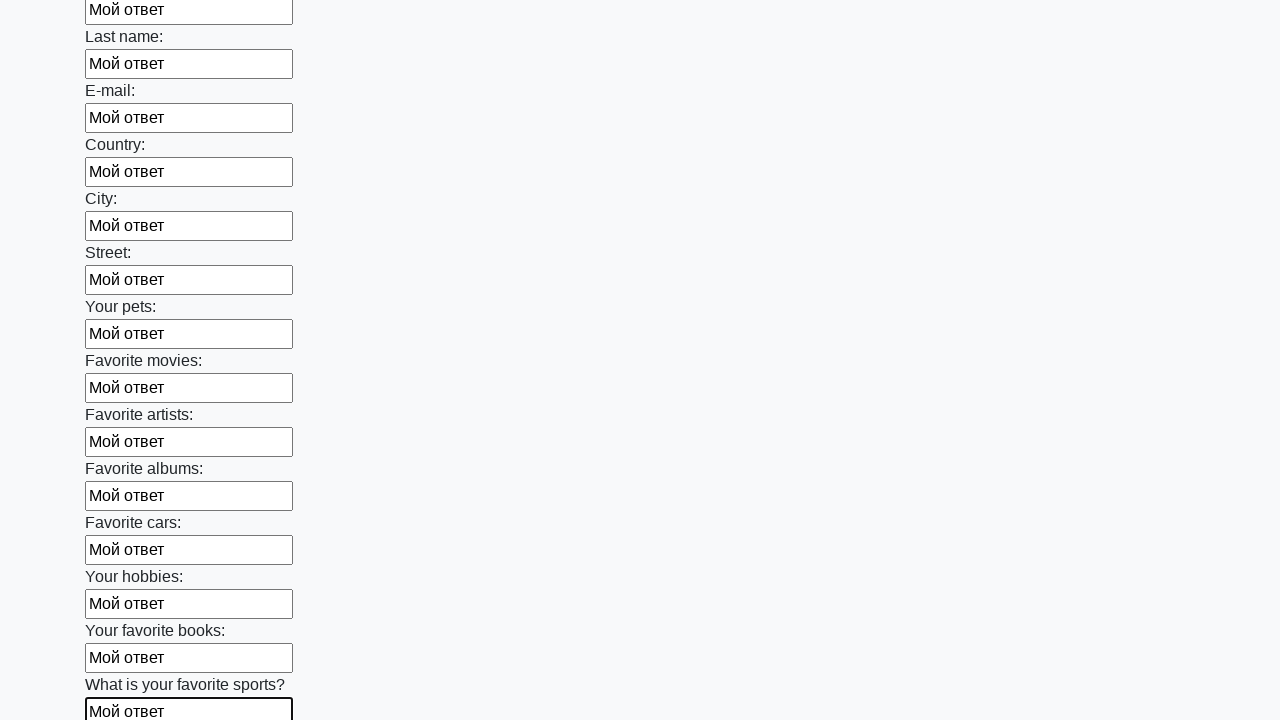

Filled input field with 'Мой ответ' on input >> nth=14
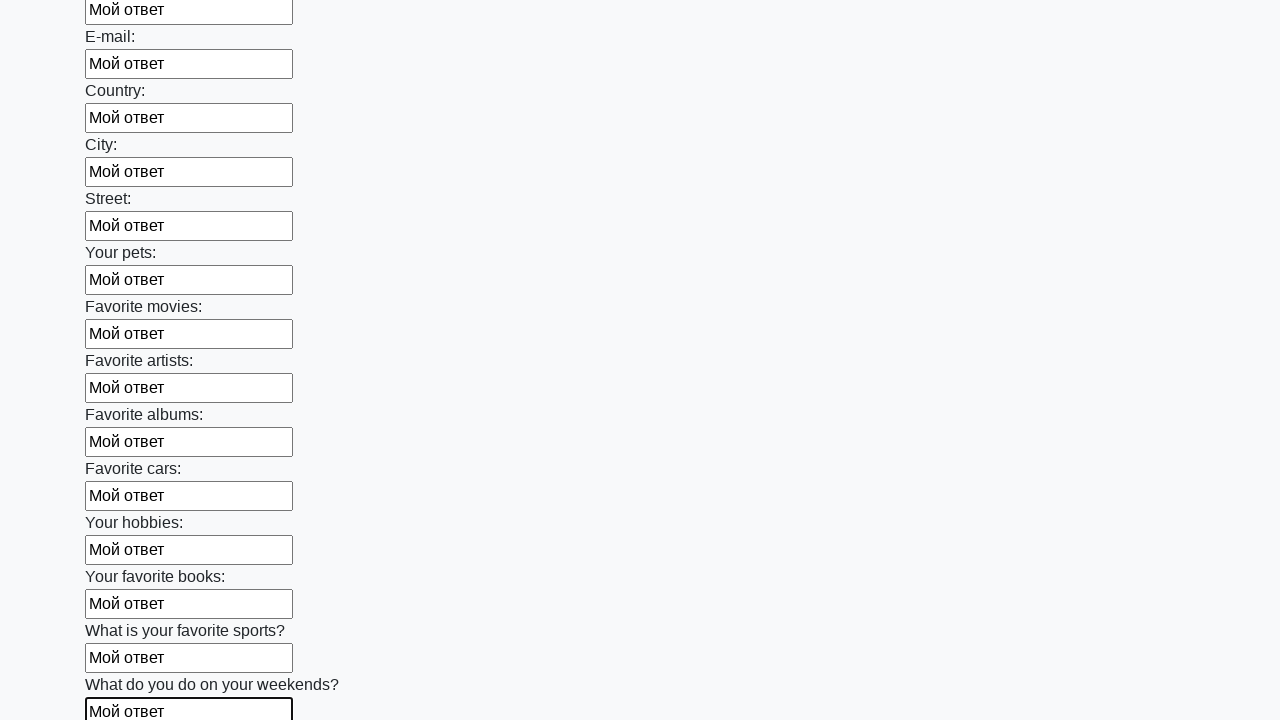

Filled input field with 'Мой ответ' on input >> nth=15
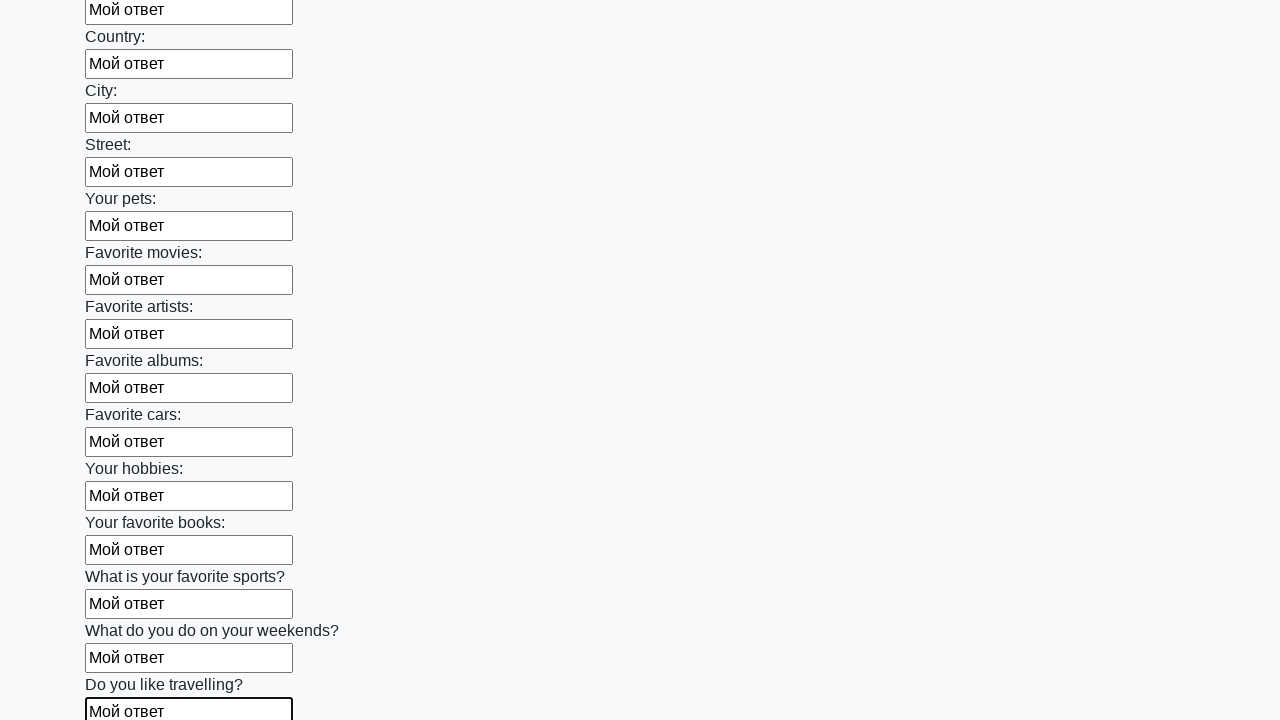

Filled input field with 'Мой ответ' on input >> nth=16
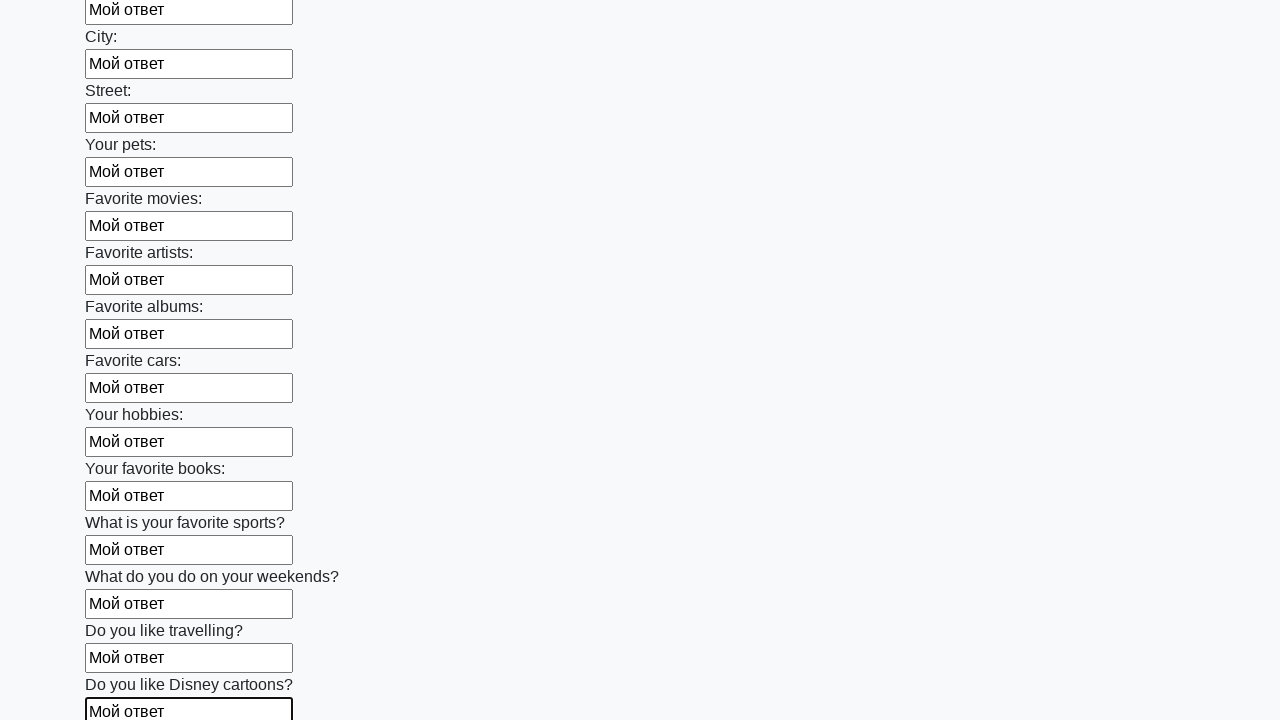

Filled input field with 'Мой ответ' on input >> nth=17
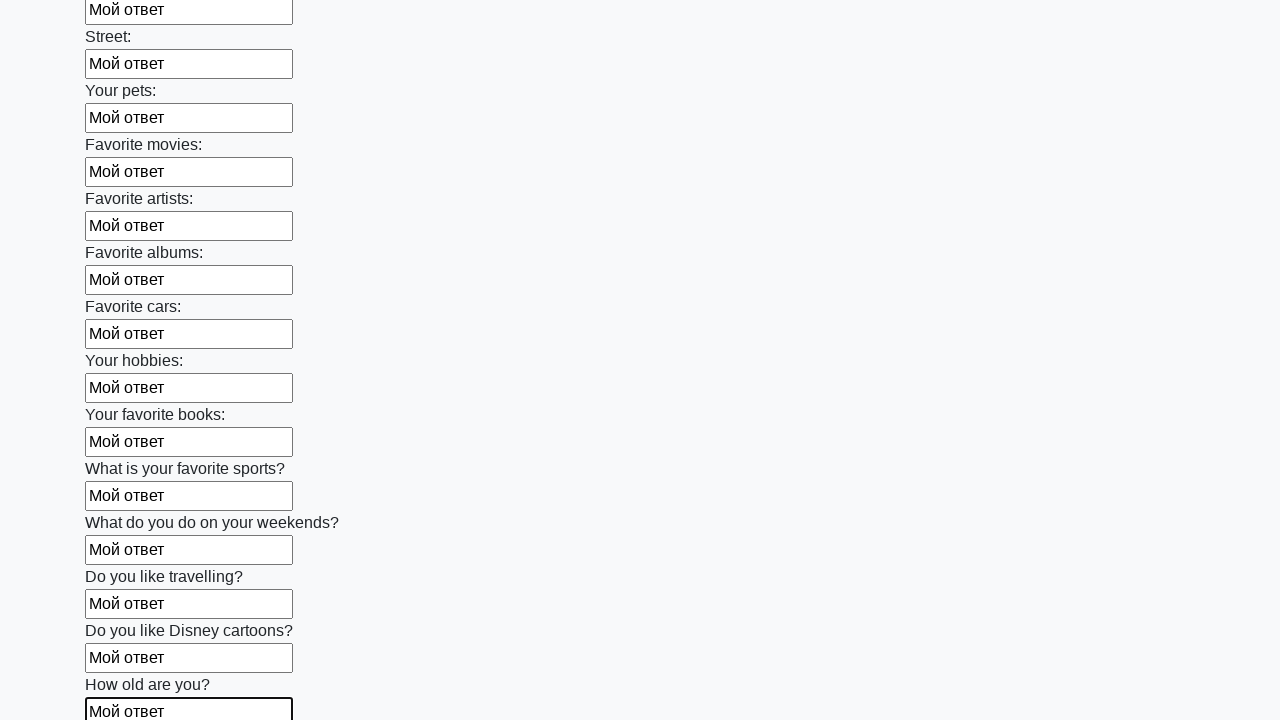

Filled input field with 'Мой ответ' on input >> nth=18
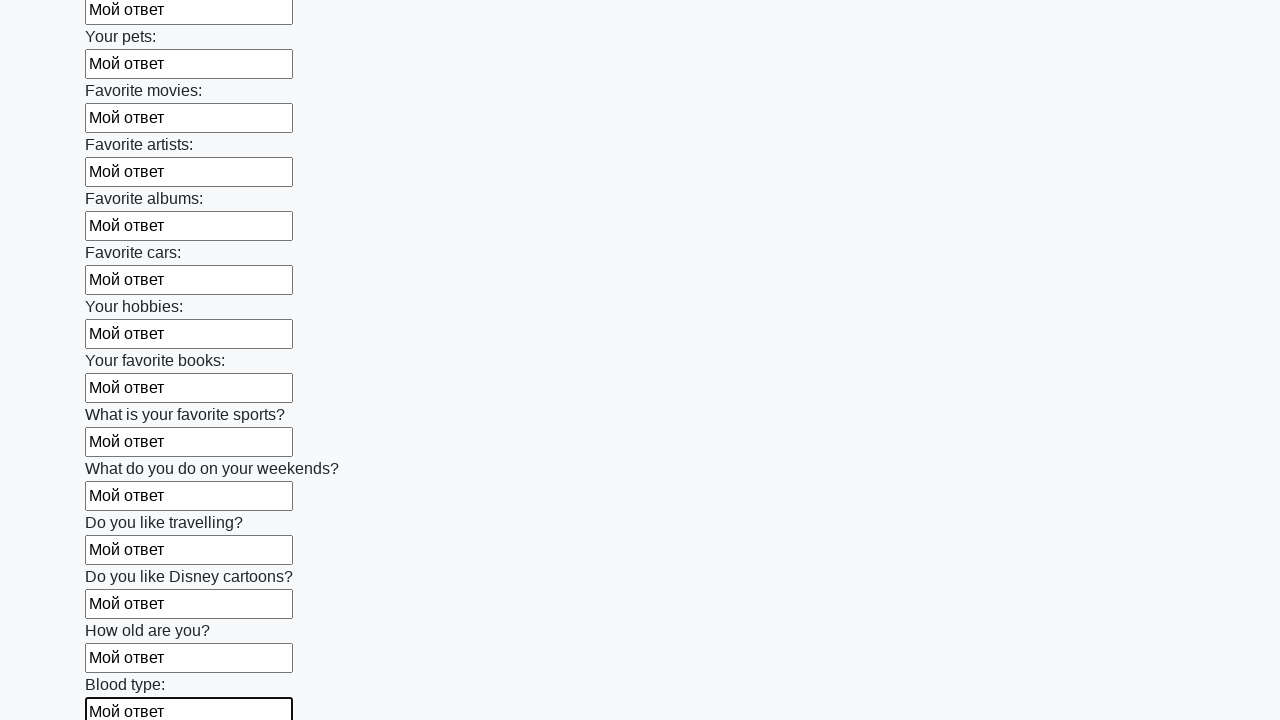

Filled input field with 'Мой ответ' on input >> nth=19
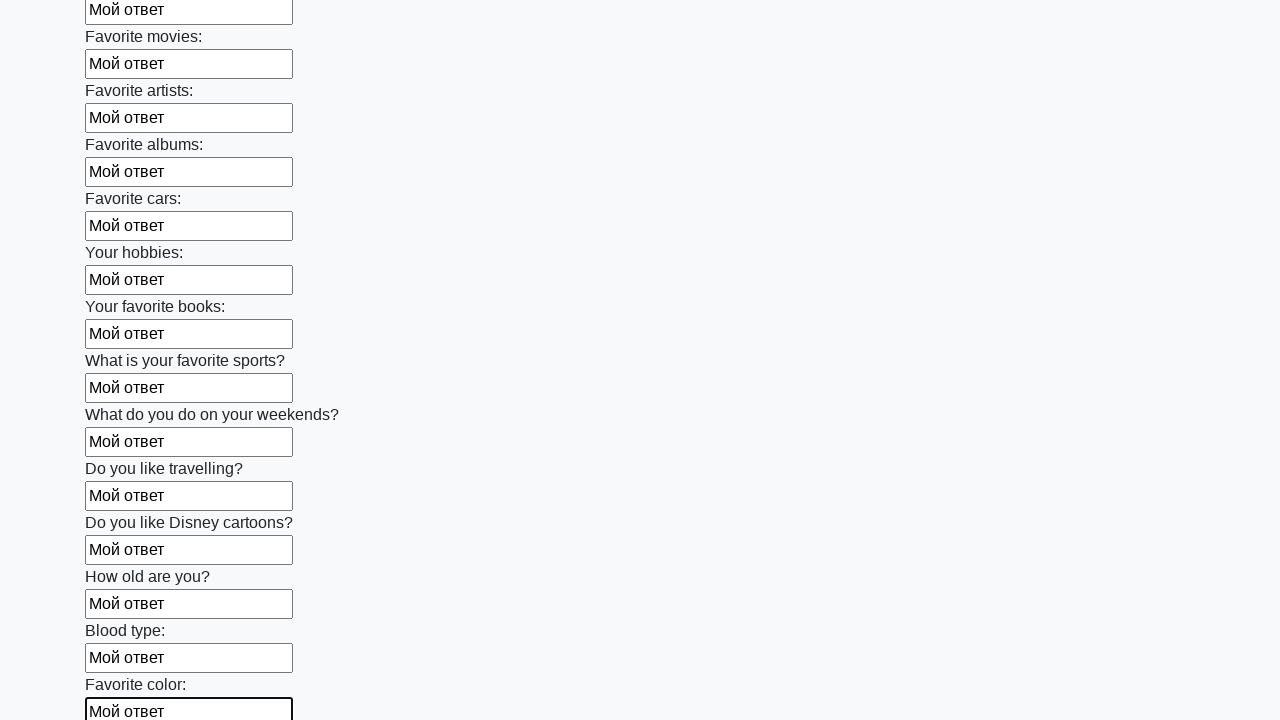

Filled input field with 'Мой ответ' on input >> nth=20
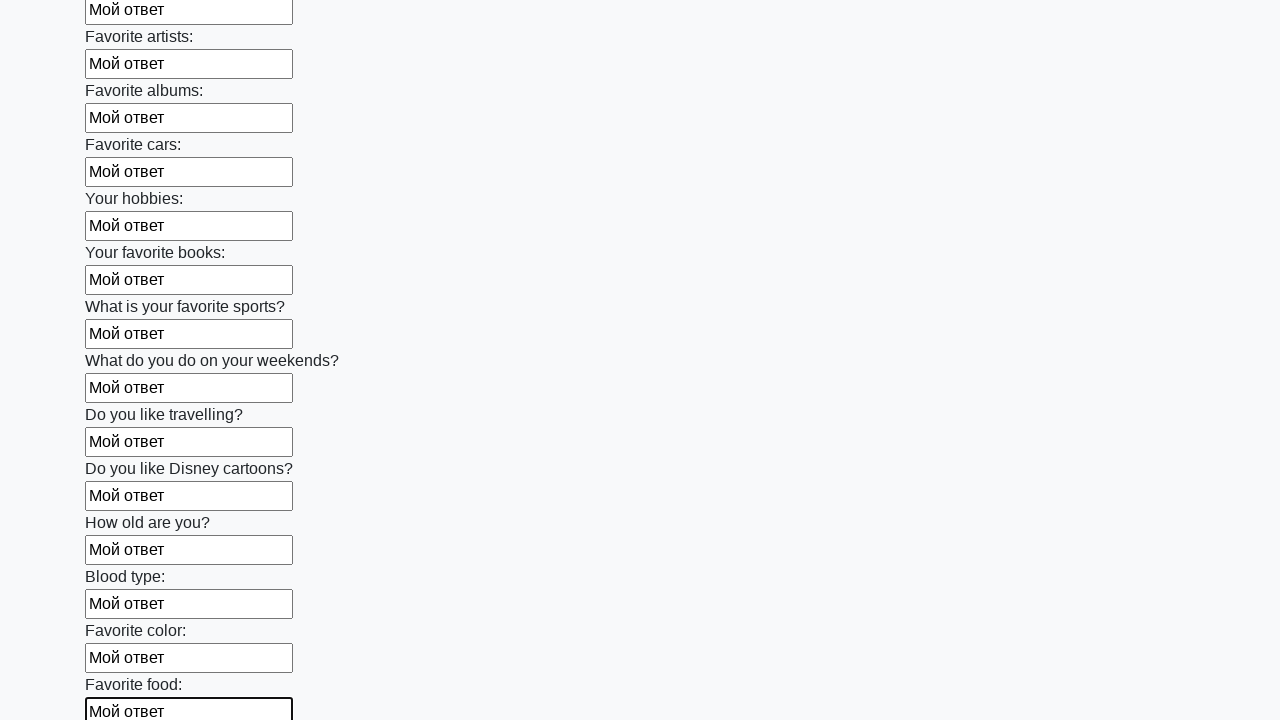

Filled input field with 'Мой ответ' on input >> nth=21
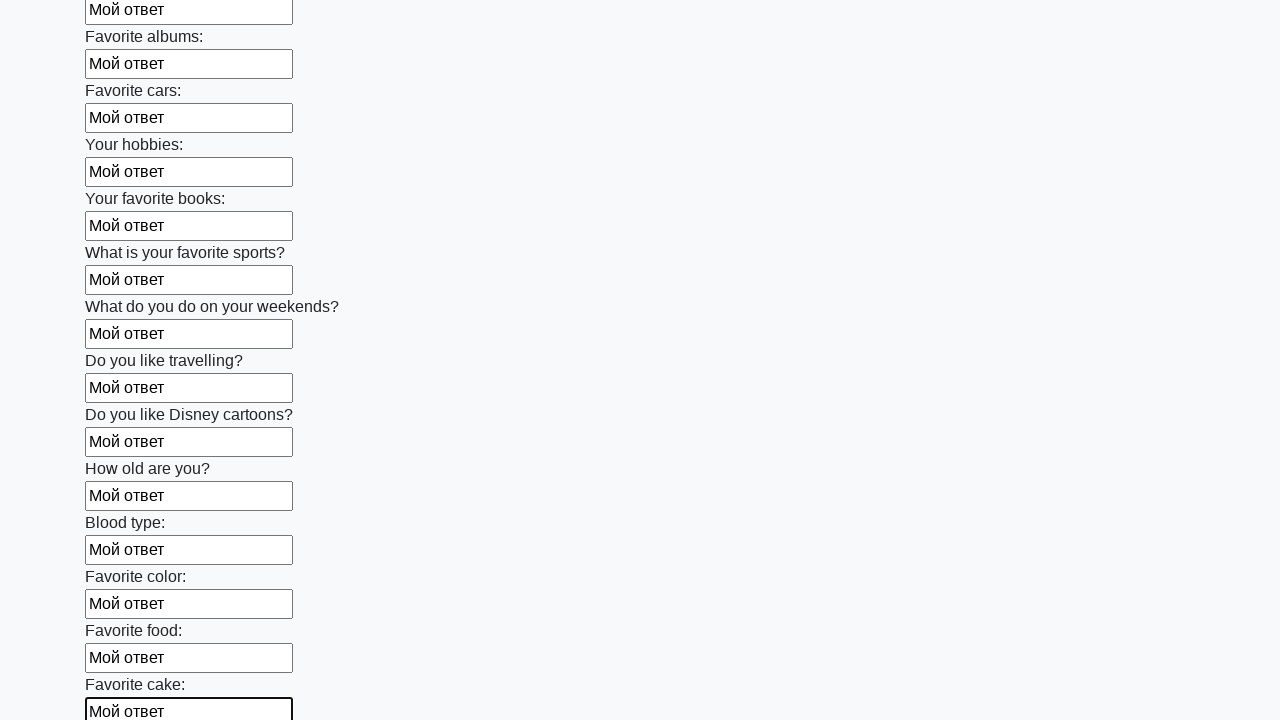

Filled input field with 'Мой ответ' on input >> nth=22
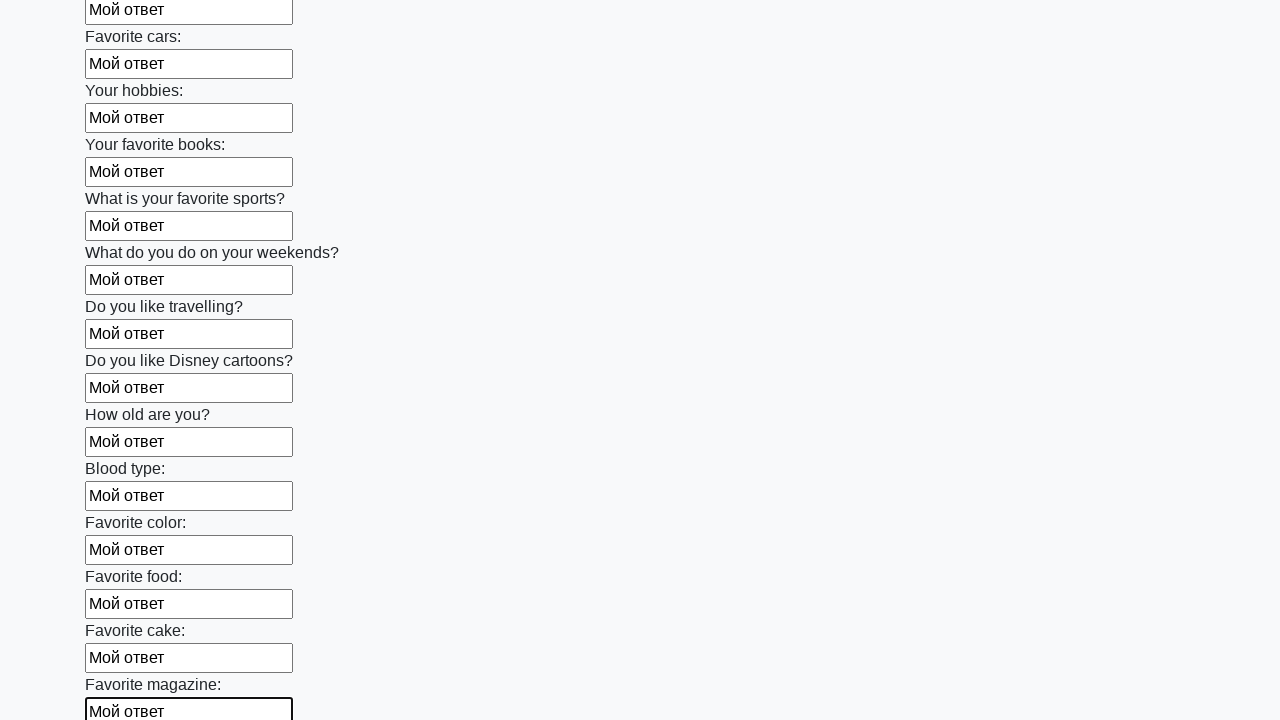

Filled input field with 'Мой ответ' on input >> nth=23
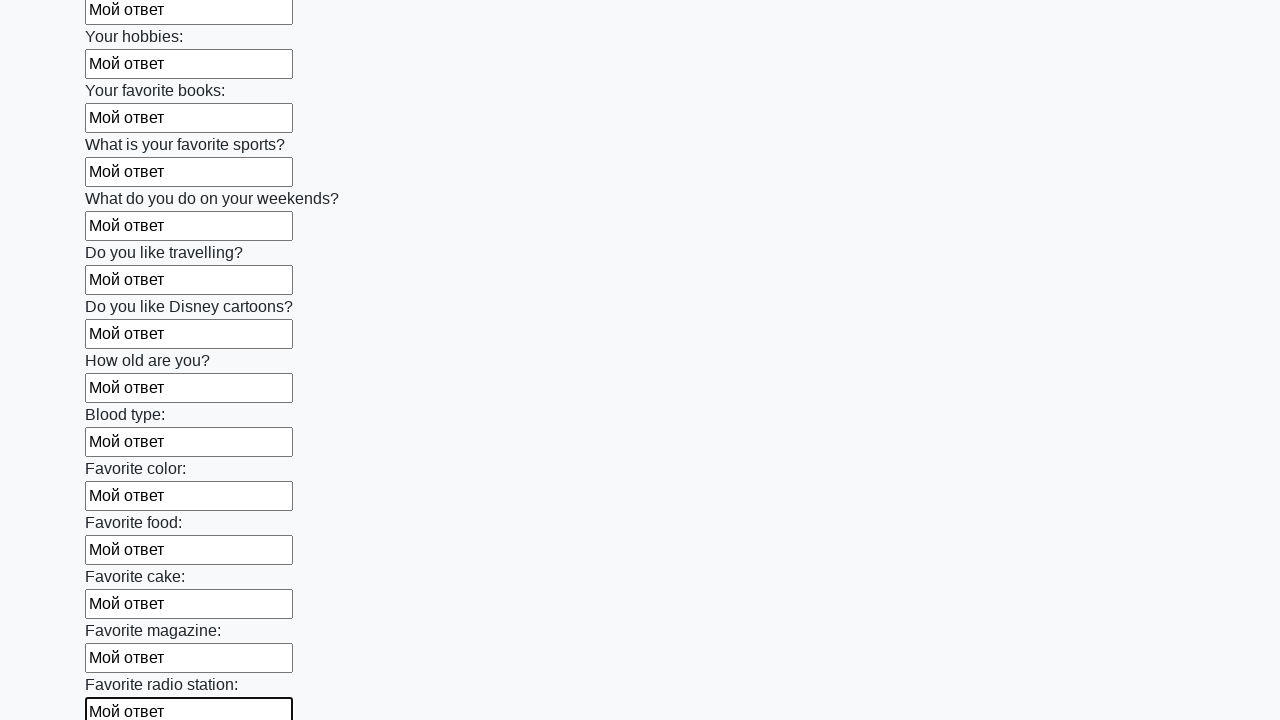

Filled input field with 'Мой ответ' on input >> nth=24
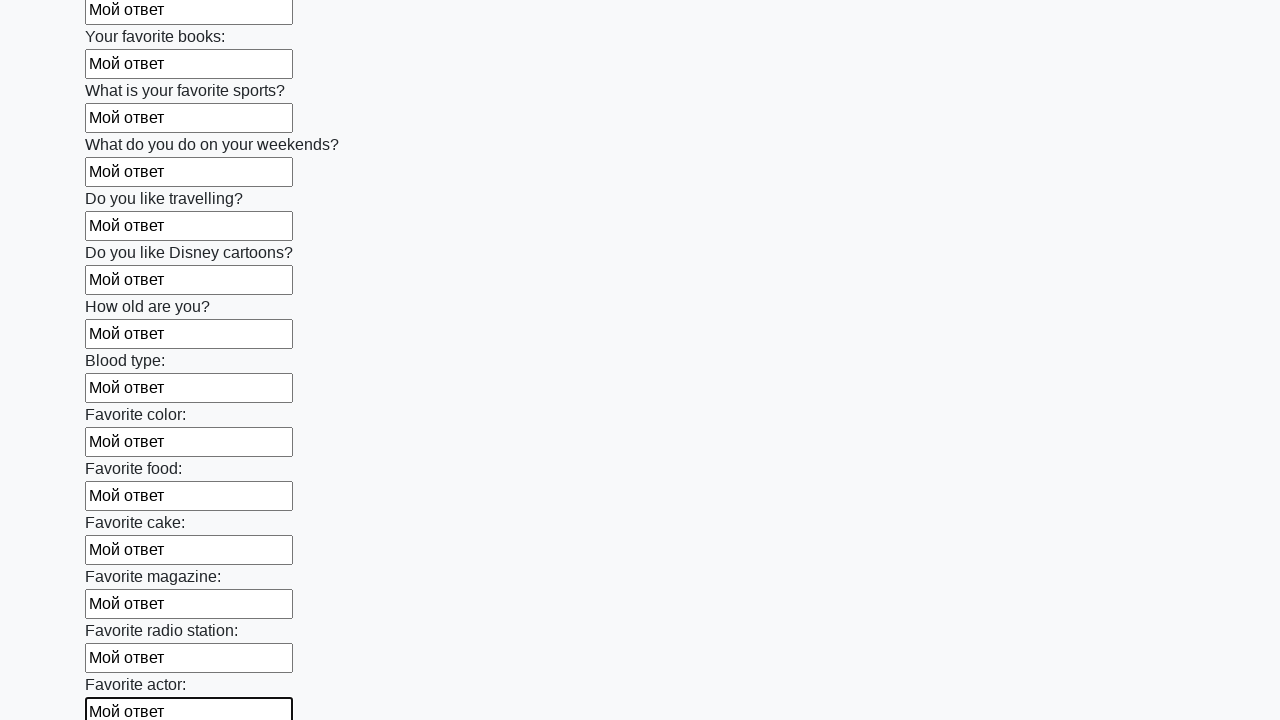

Filled input field with 'Мой ответ' on input >> nth=25
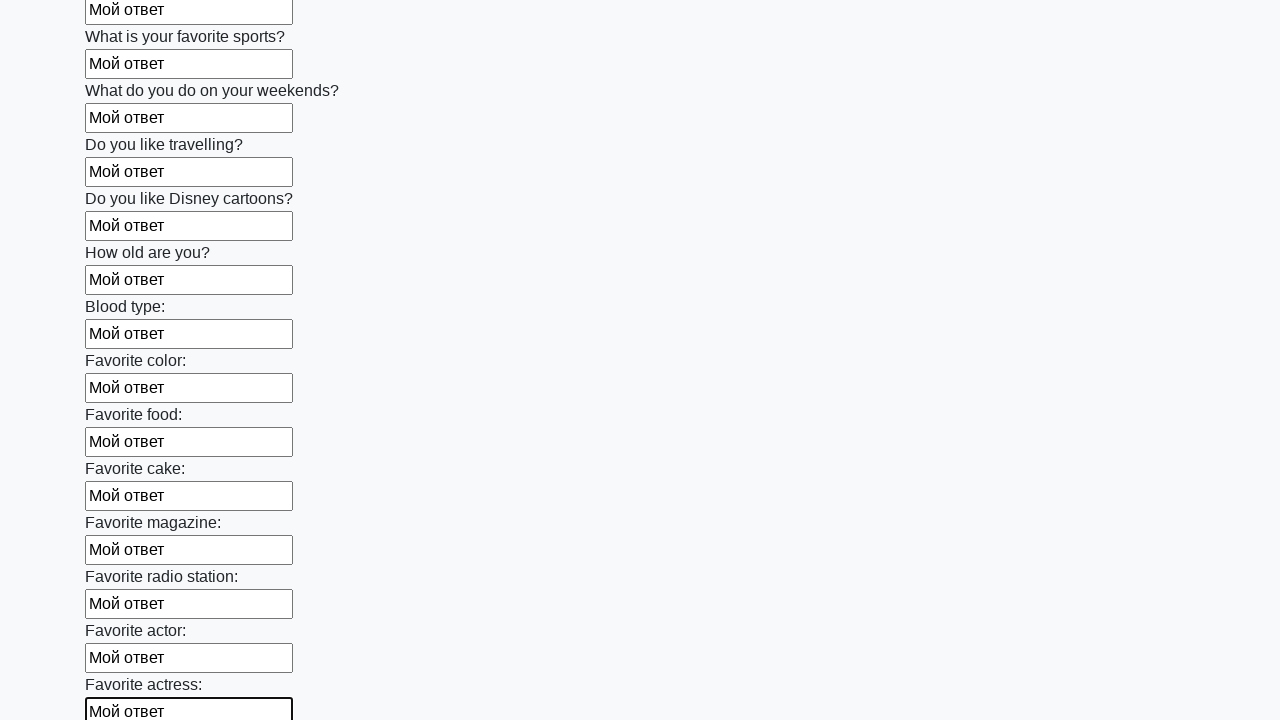

Filled input field with 'Мой ответ' on input >> nth=26
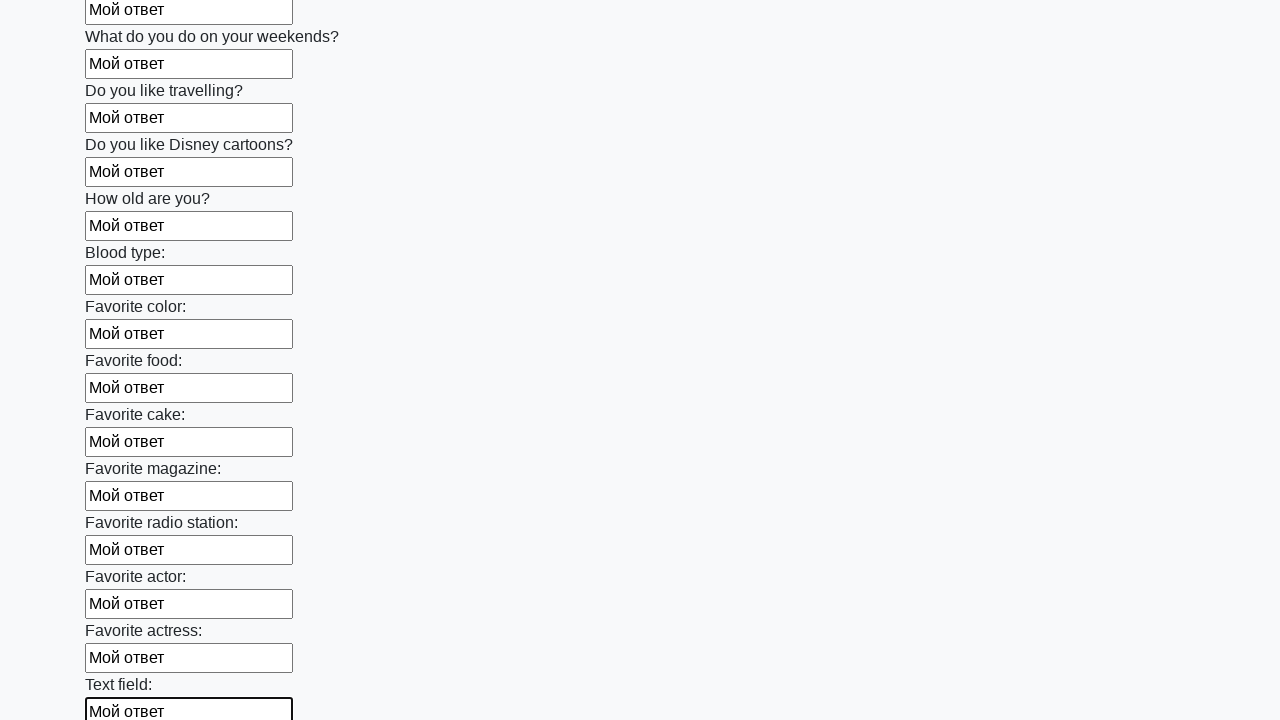

Filled input field with 'Мой ответ' on input >> nth=27
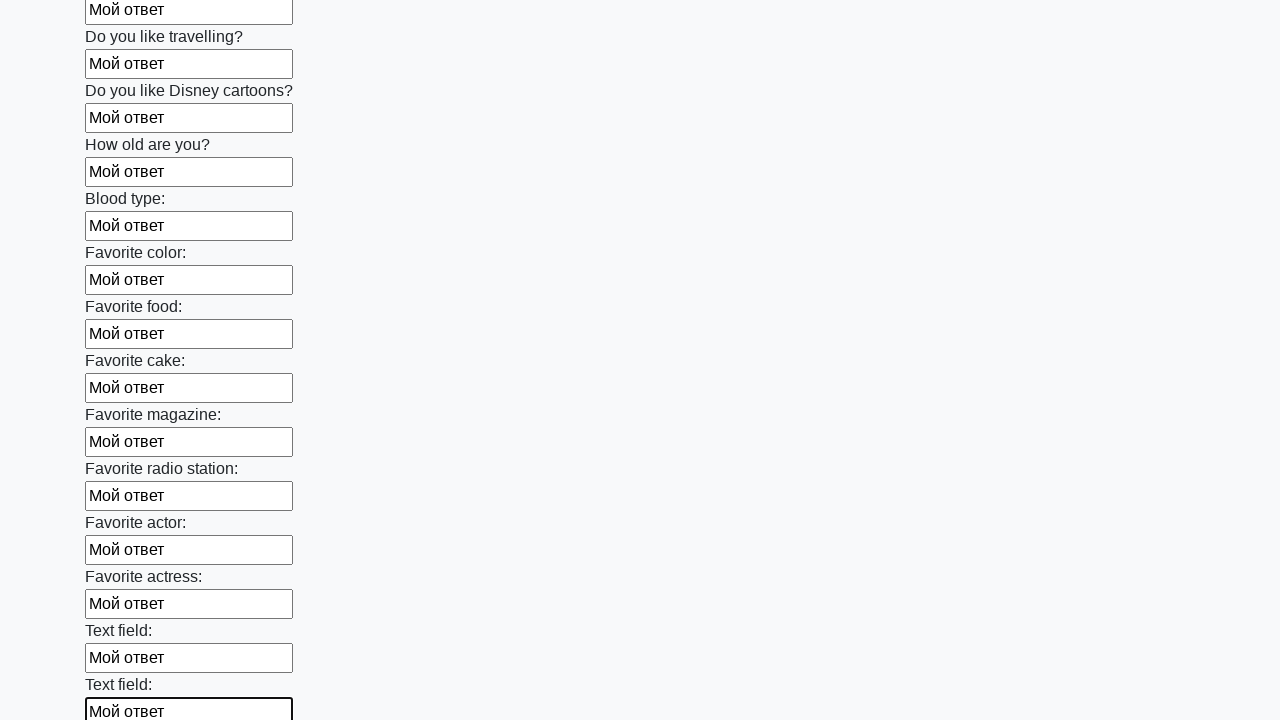

Filled input field with 'Мой ответ' on input >> nth=28
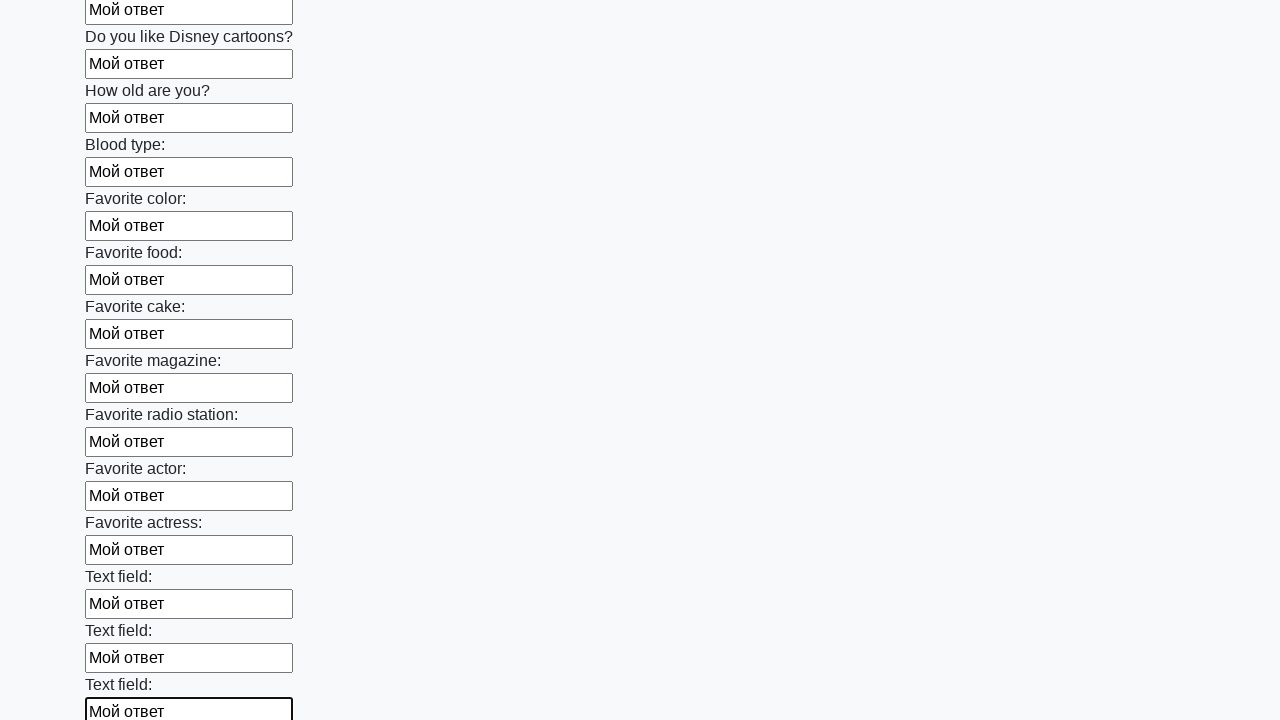

Filled input field with 'Мой ответ' on input >> nth=29
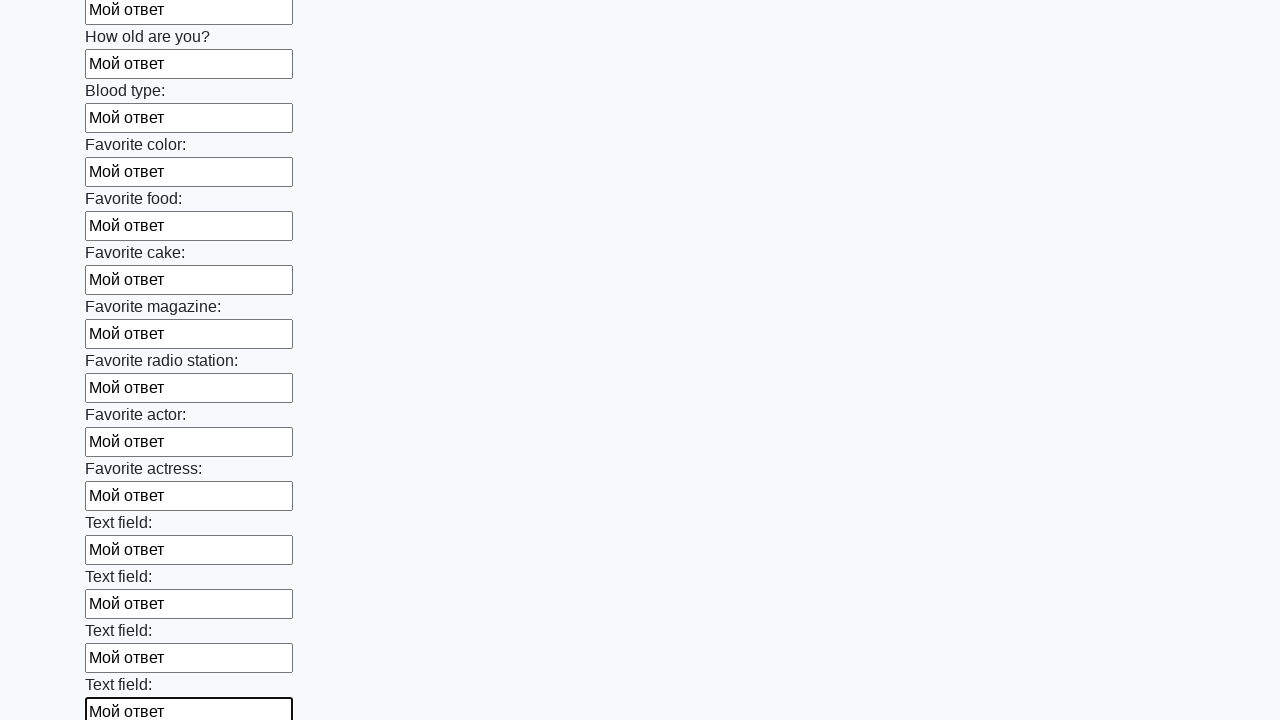

Filled input field with 'Мой ответ' on input >> nth=30
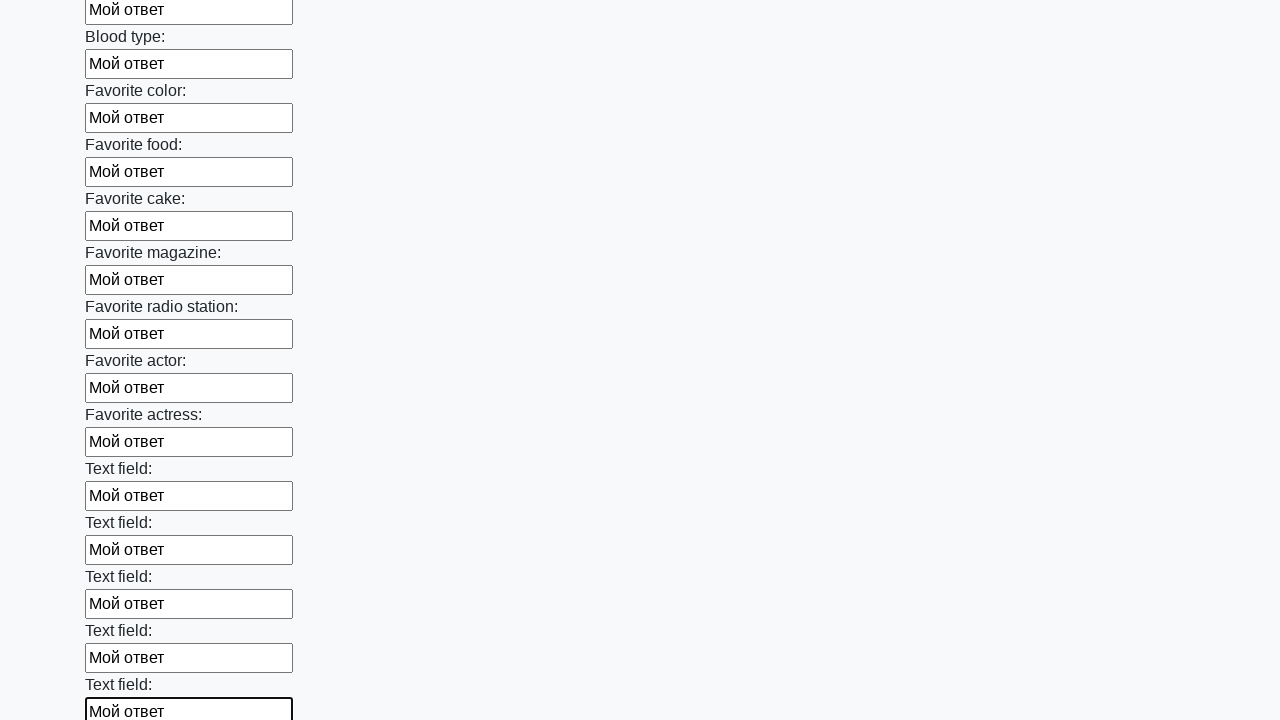

Filled input field with 'Мой ответ' on input >> nth=31
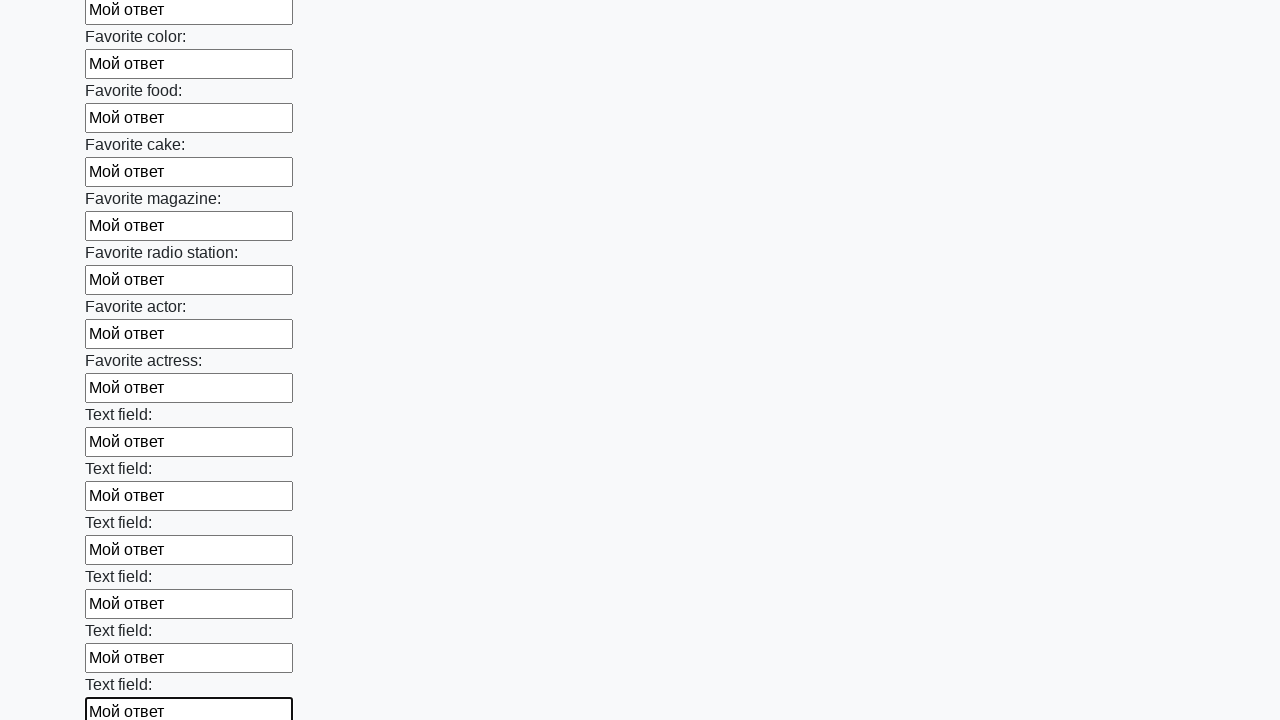

Filled input field with 'Мой ответ' on input >> nth=32
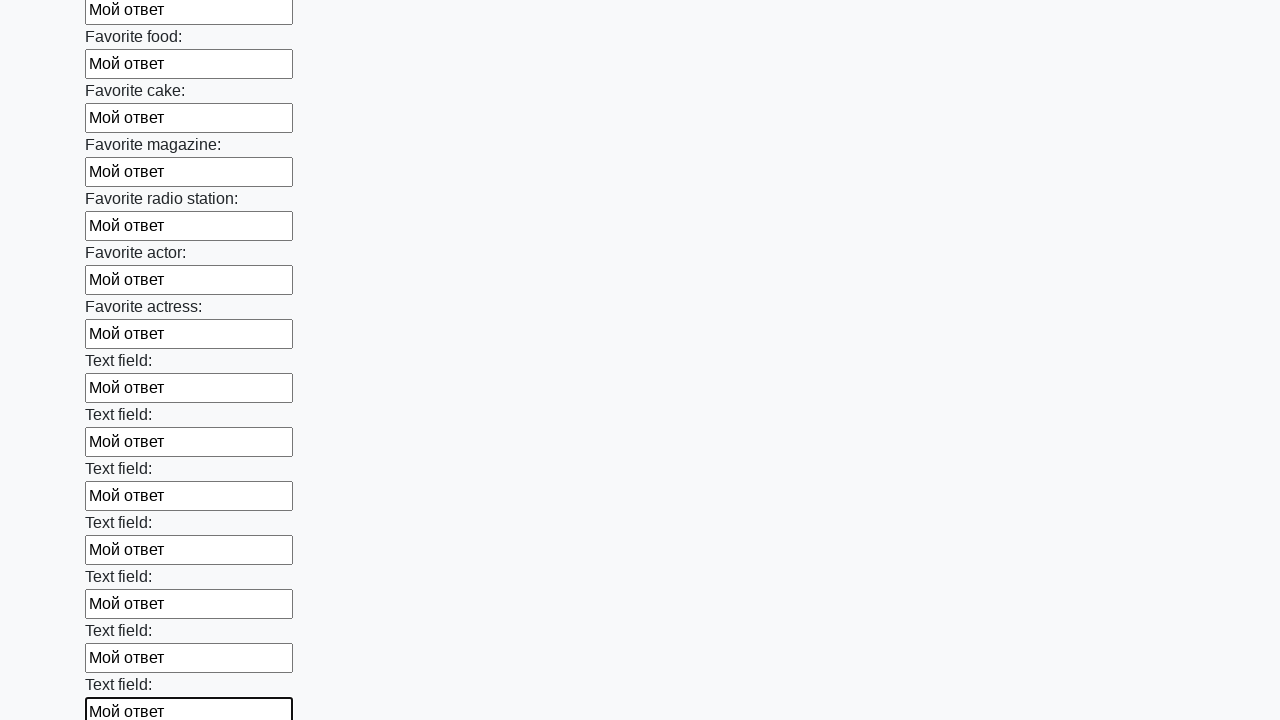

Filled input field with 'Мой ответ' on input >> nth=33
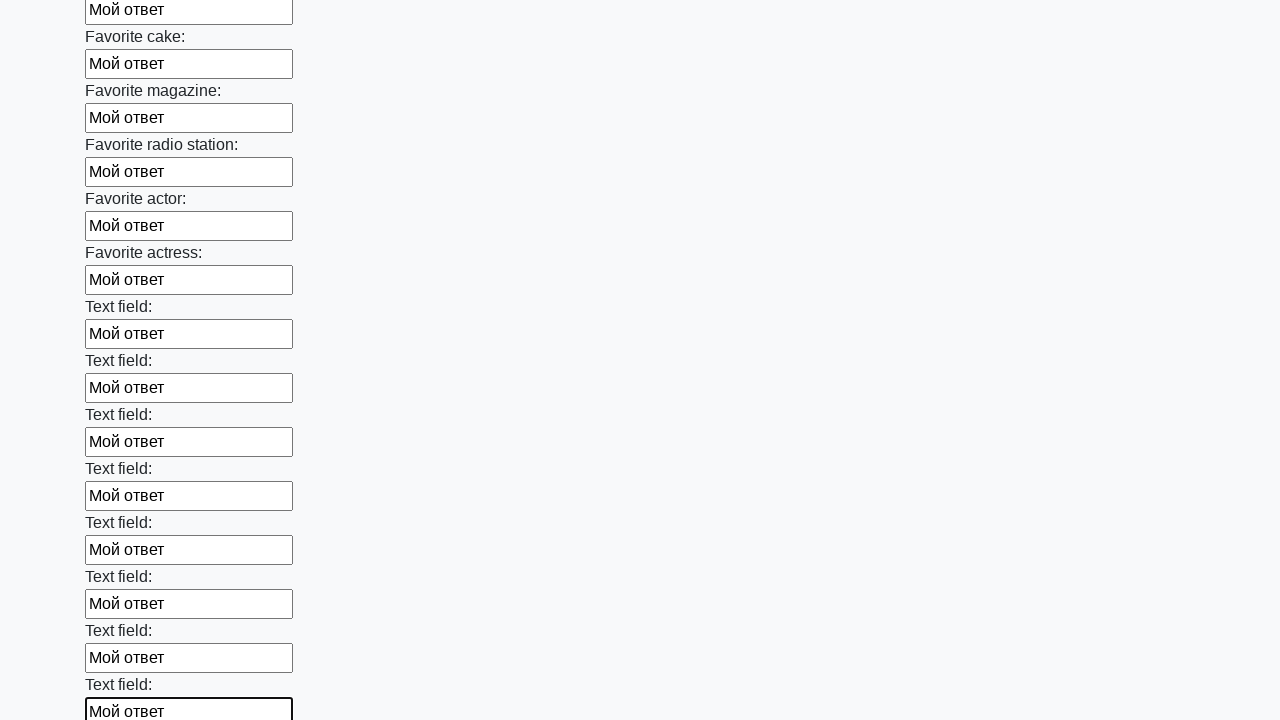

Filled input field with 'Мой ответ' on input >> nth=34
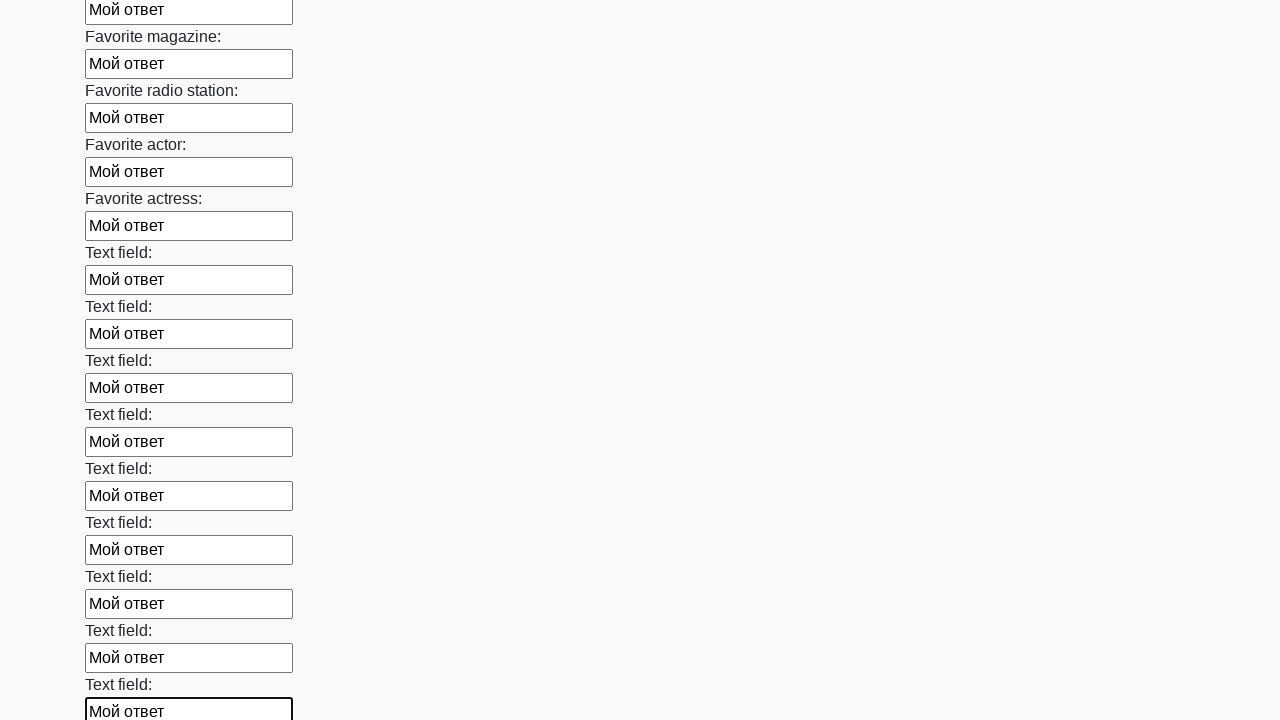

Filled input field with 'Мой ответ' on input >> nth=35
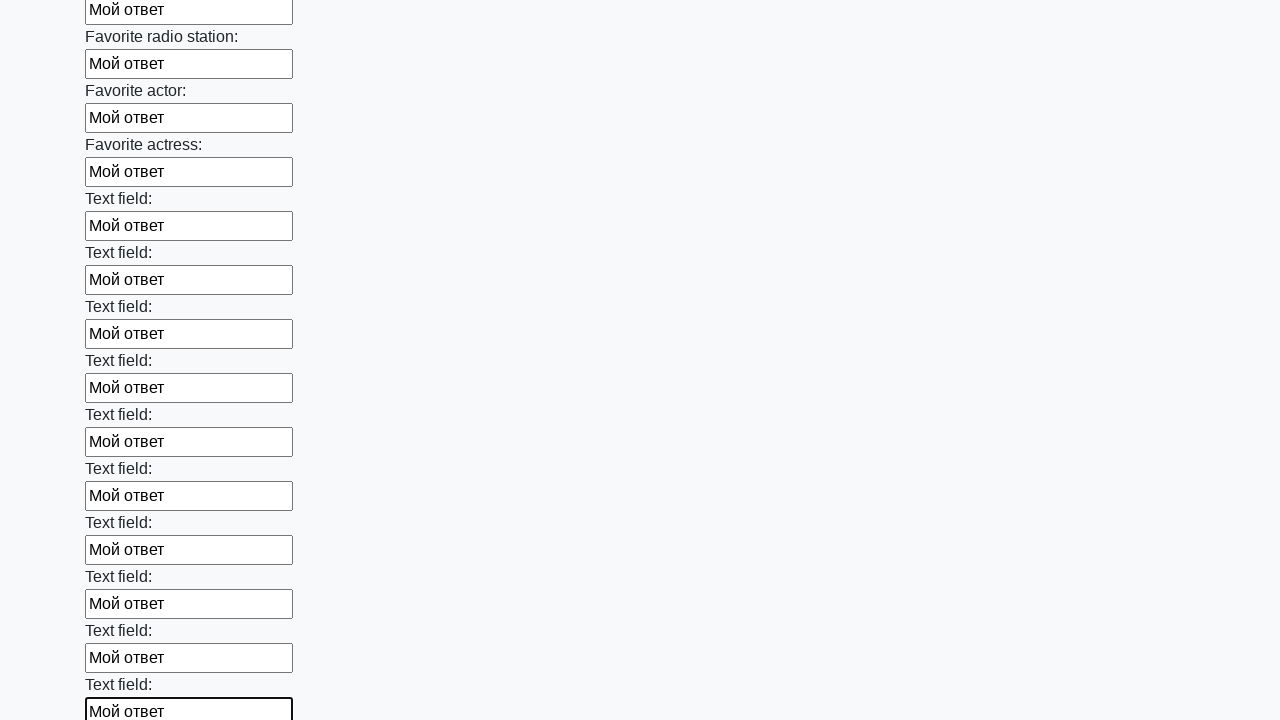

Filled input field with 'Мой ответ' on input >> nth=36
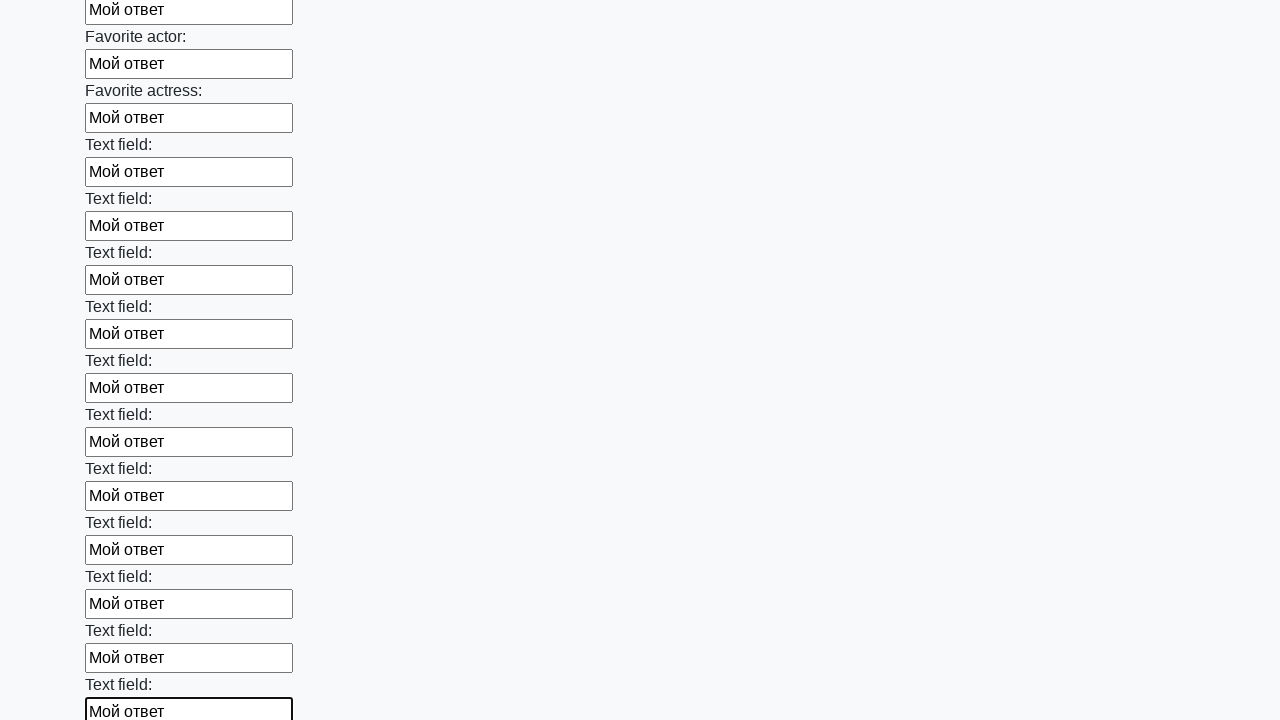

Filled input field with 'Мой ответ' on input >> nth=37
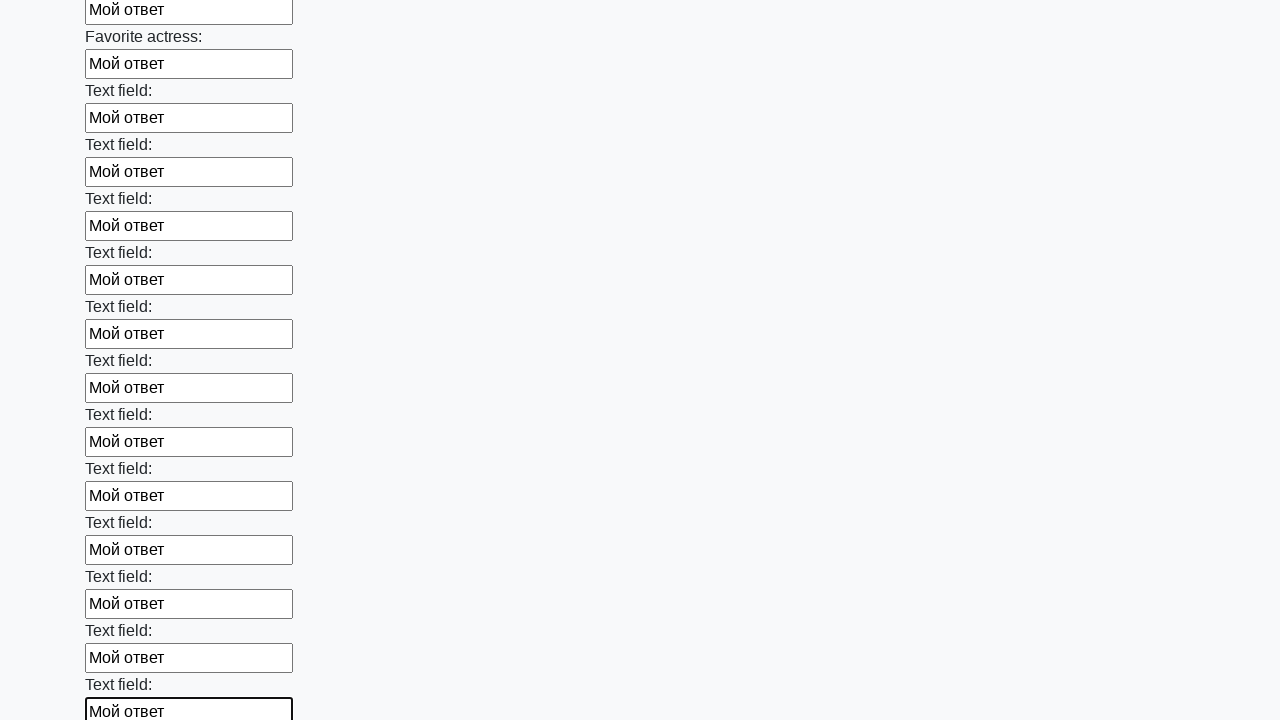

Filled input field with 'Мой ответ' on input >> nth=38
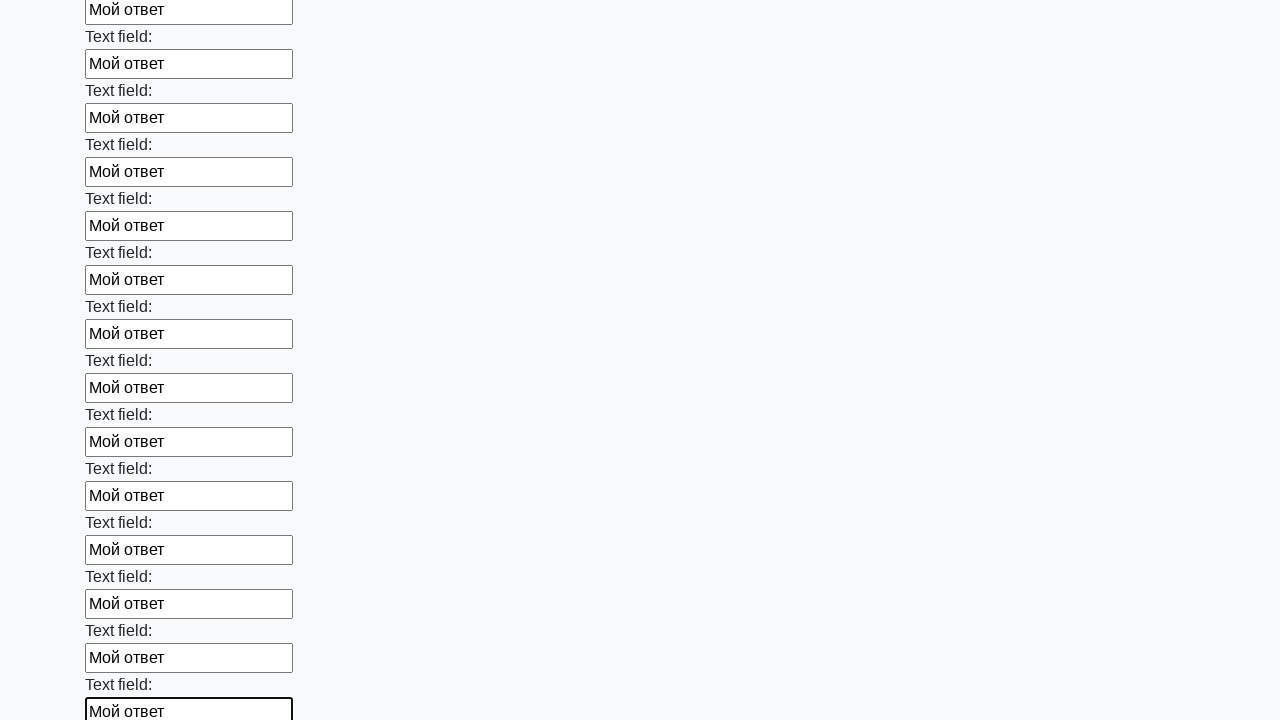

Filled input field with 'Мой ответ' on input >> nth=39
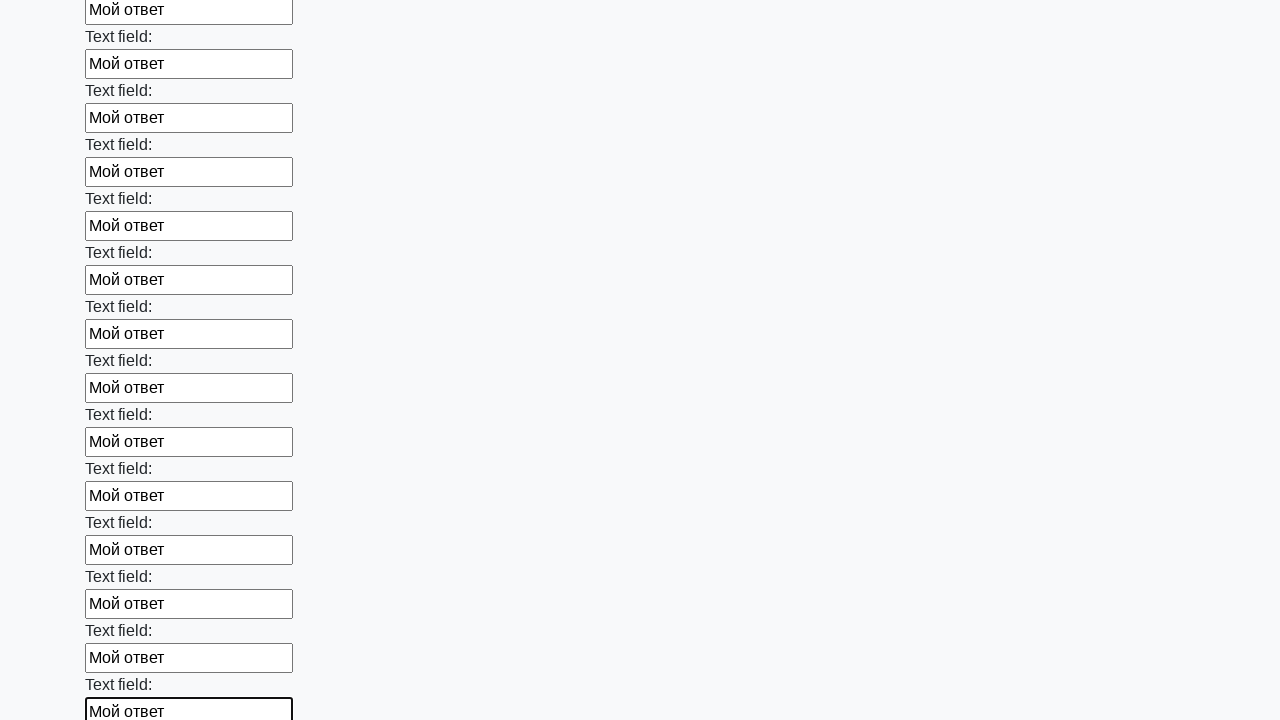

Filled input field with 'Мой ответ' on input >> nth=40
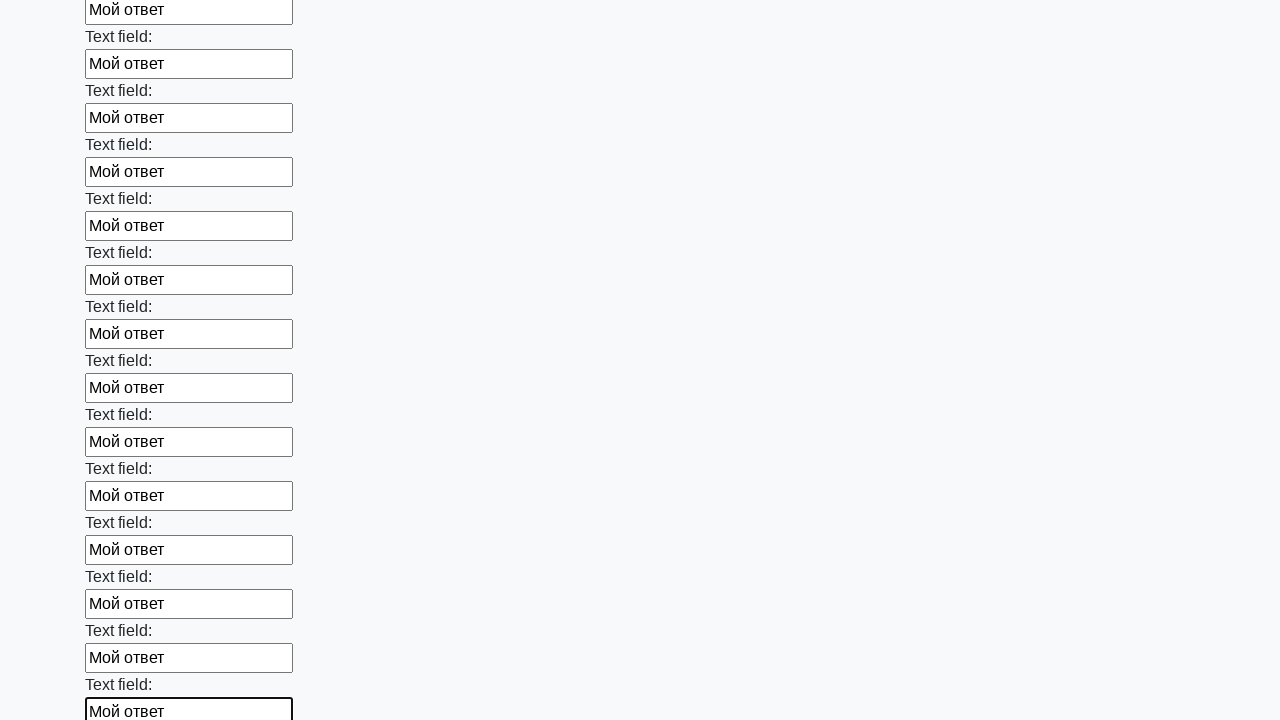

Filled input field with 'Мой ответ' on input >> nth=41
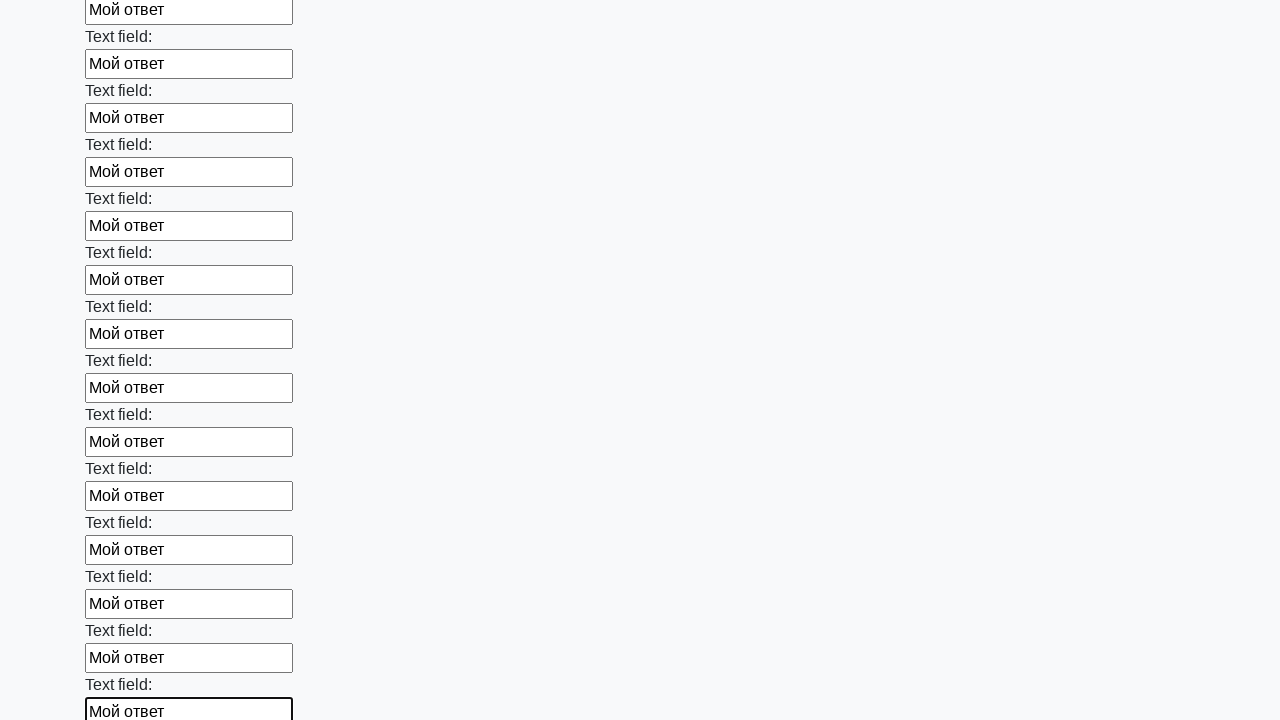

Filled input field with 'Мой ответ' on input >> nth=42
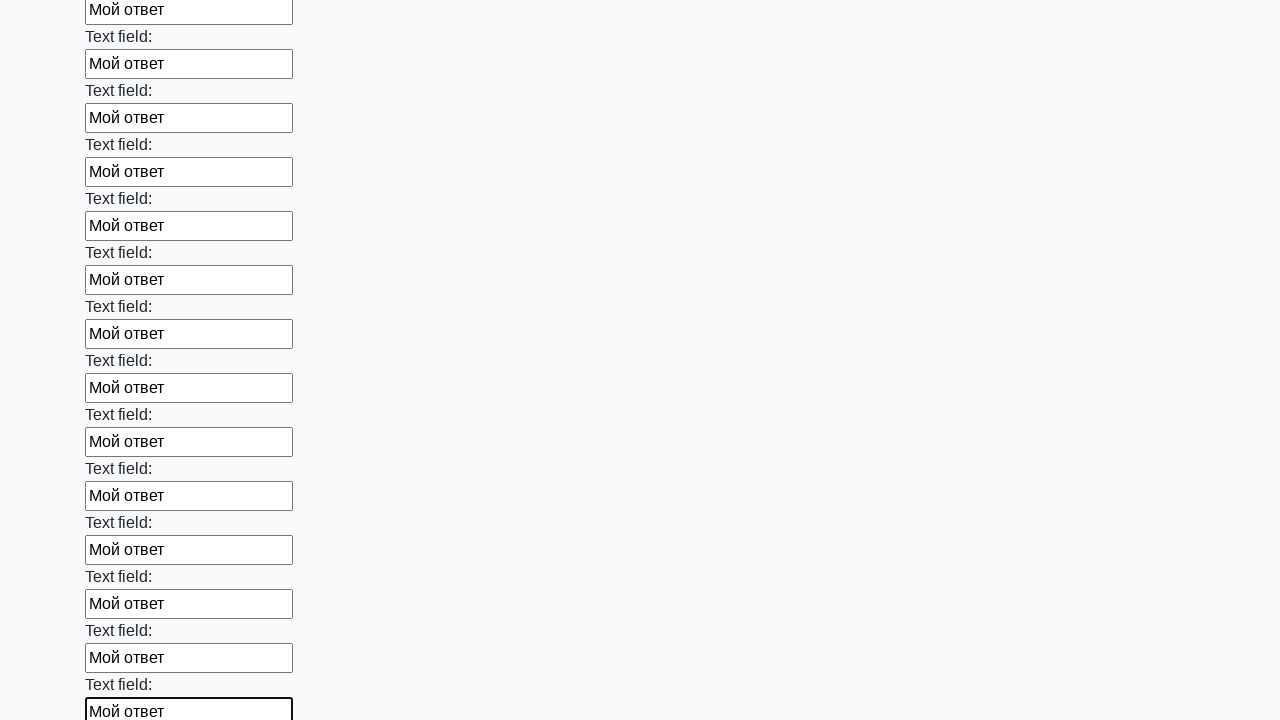

Filled input field with 'Мой ответ' on input >> nth=43
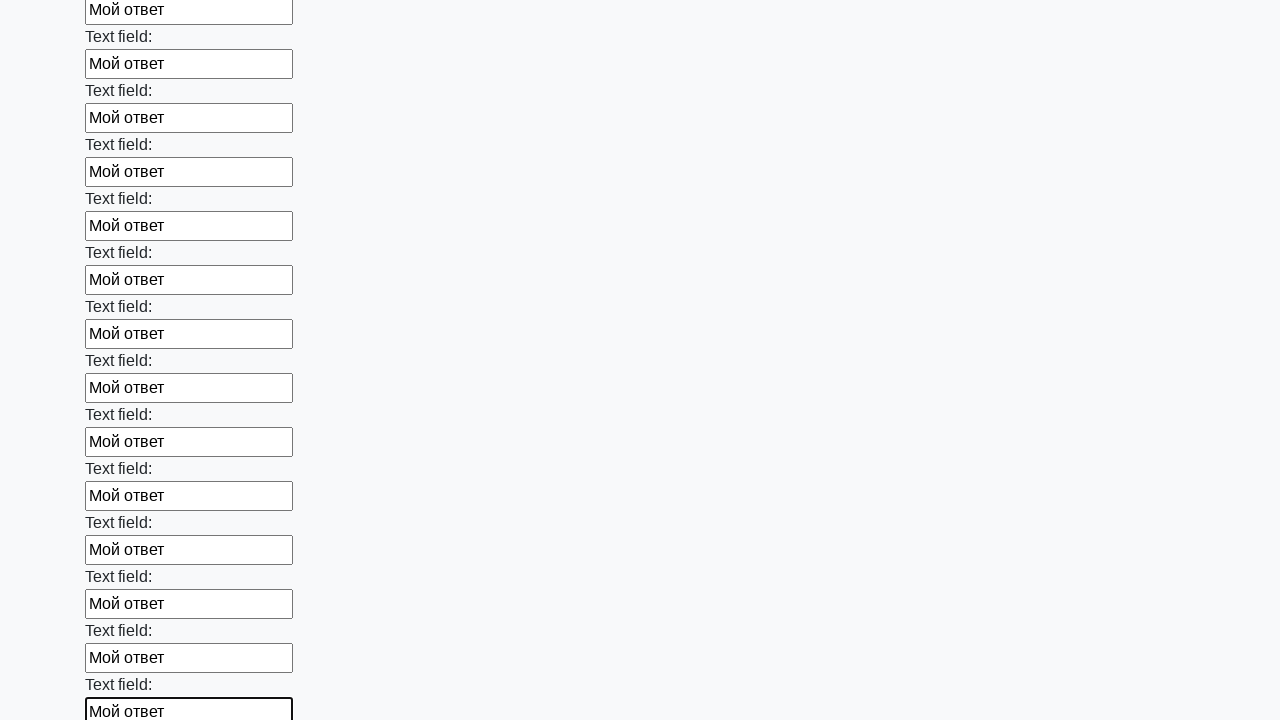

Filled input field with 'Мой ответ' on input >> nth=44
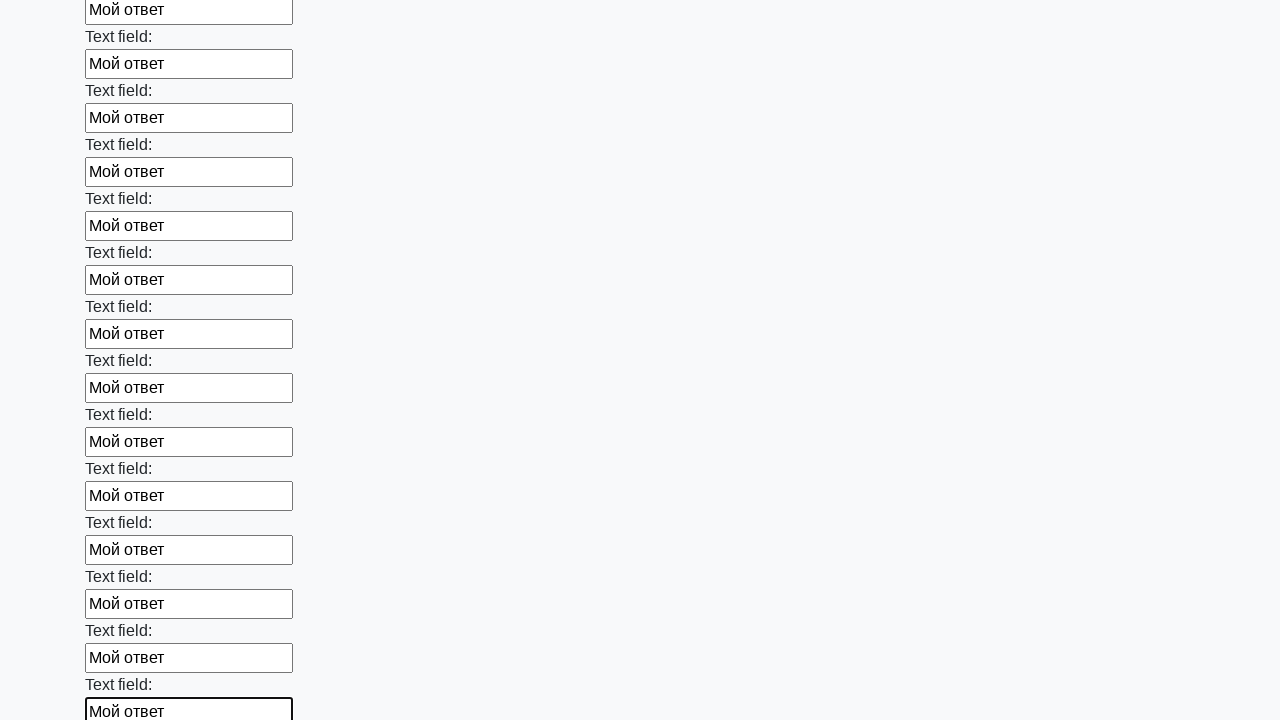

Filled input field with 'Мой ответ' on input >> nth=45
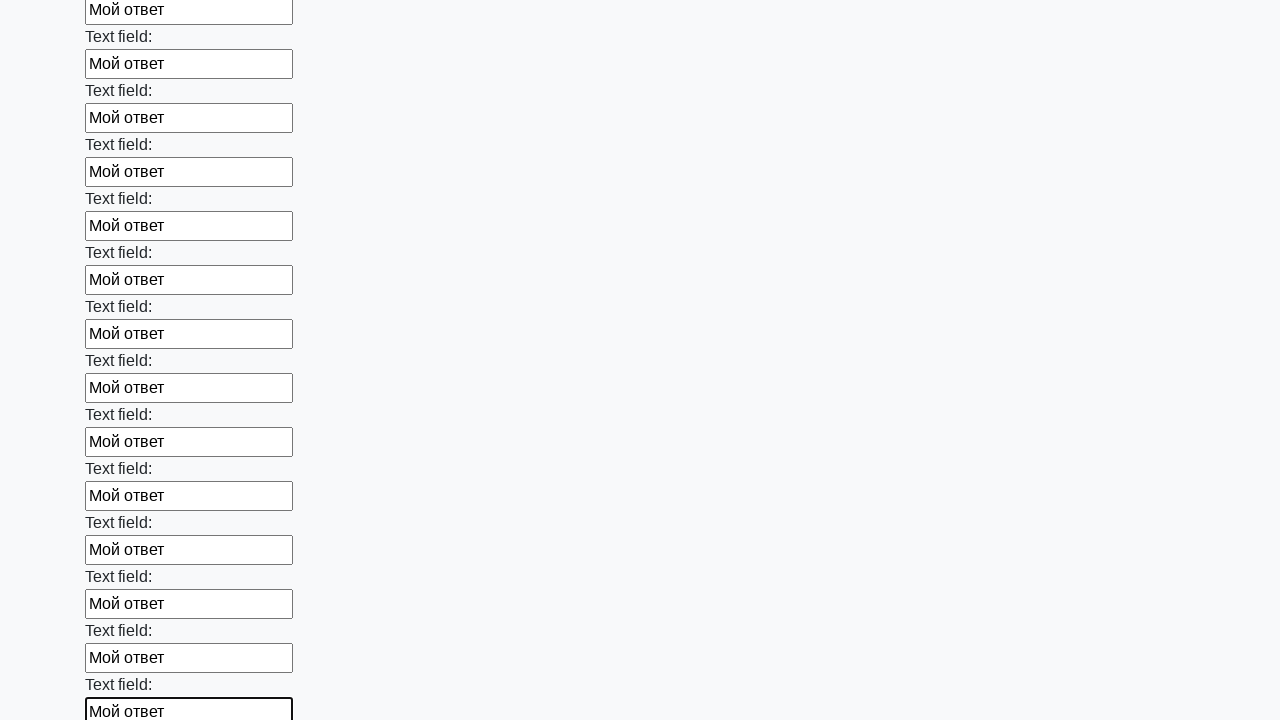

Filled input field with 'Мой ответ' on input >> nth=46
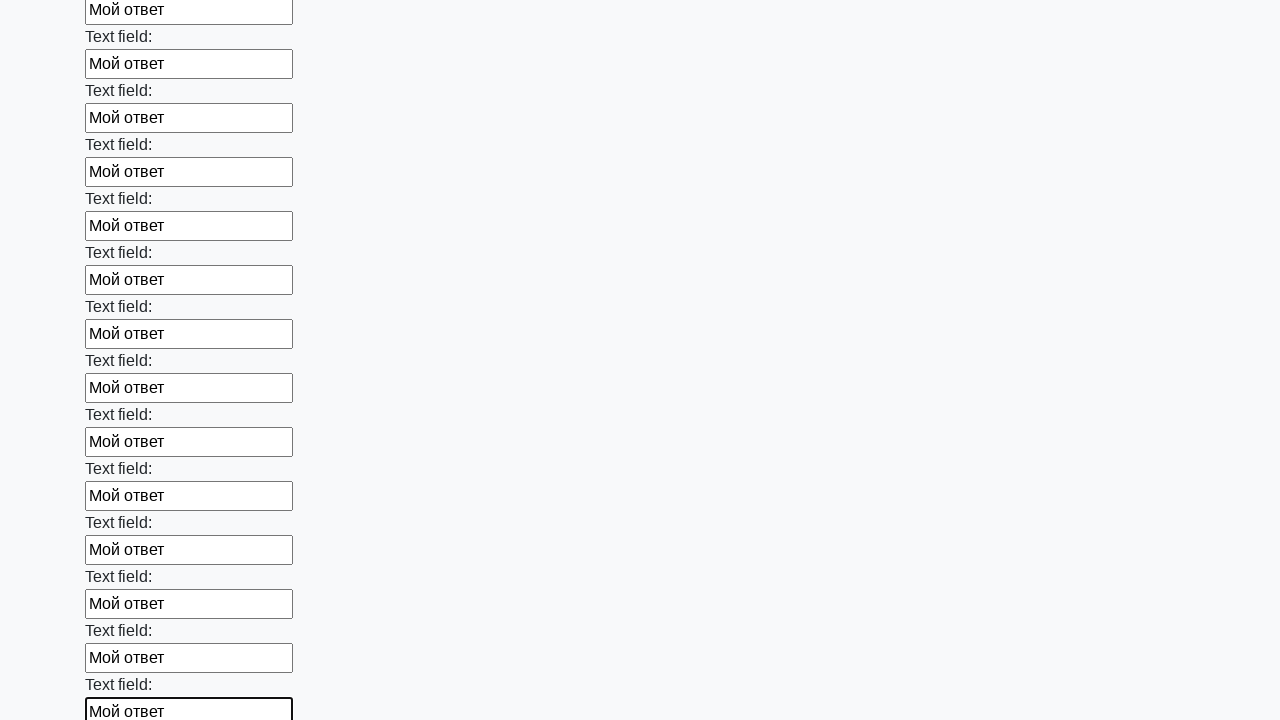

Filled input field with 'Мой ответ' on input >> nth=47
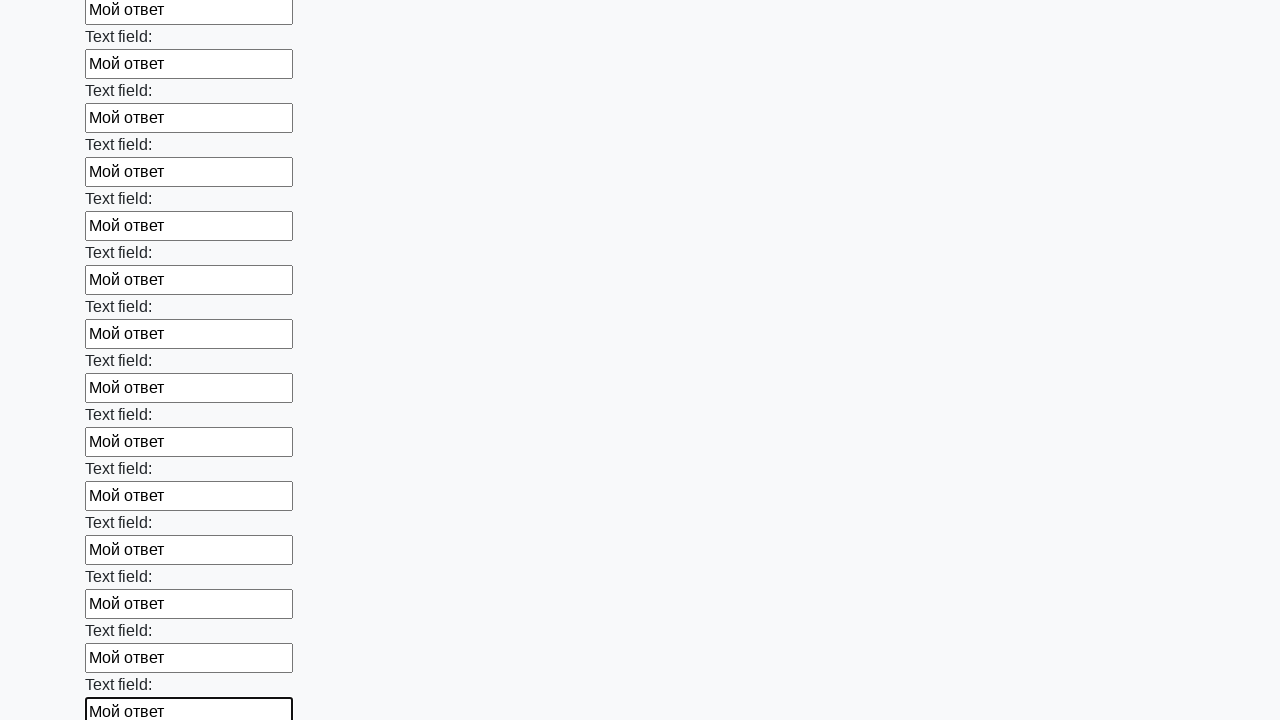

Filled input field with 'Мой ответ' on input >> nth=48
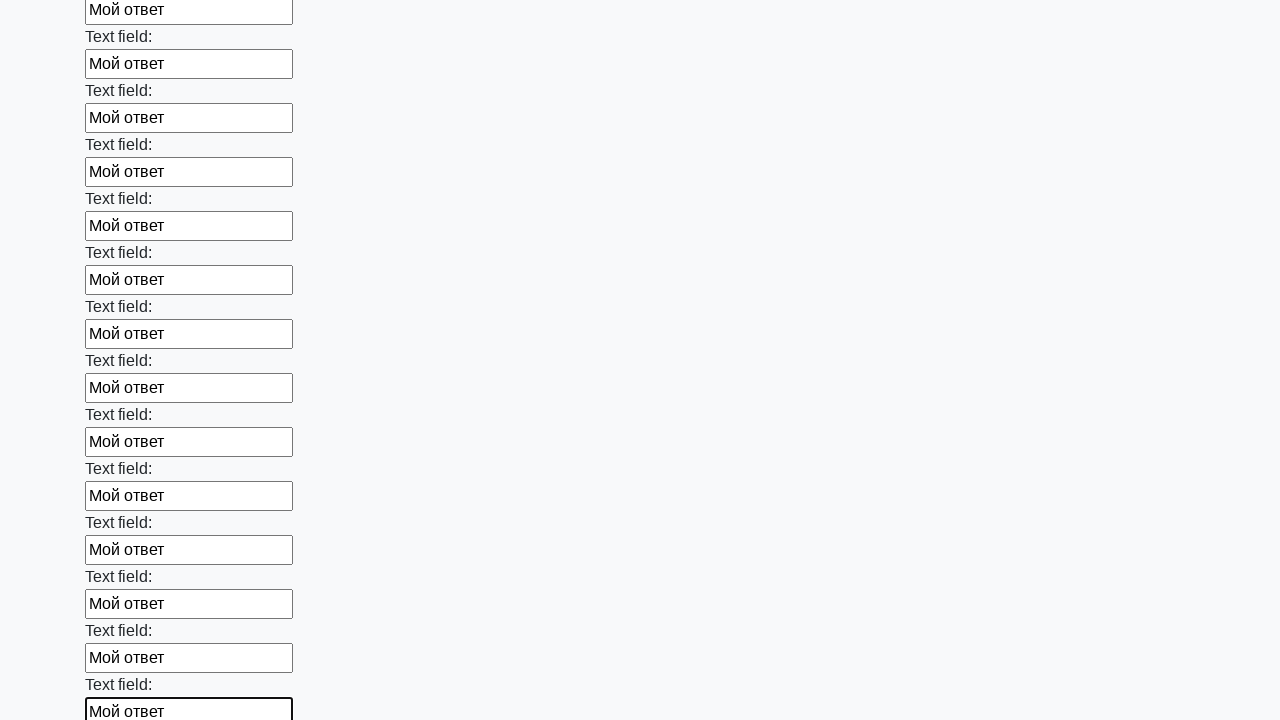

Filled input field with 'Мой ответ' on input >> nth=49
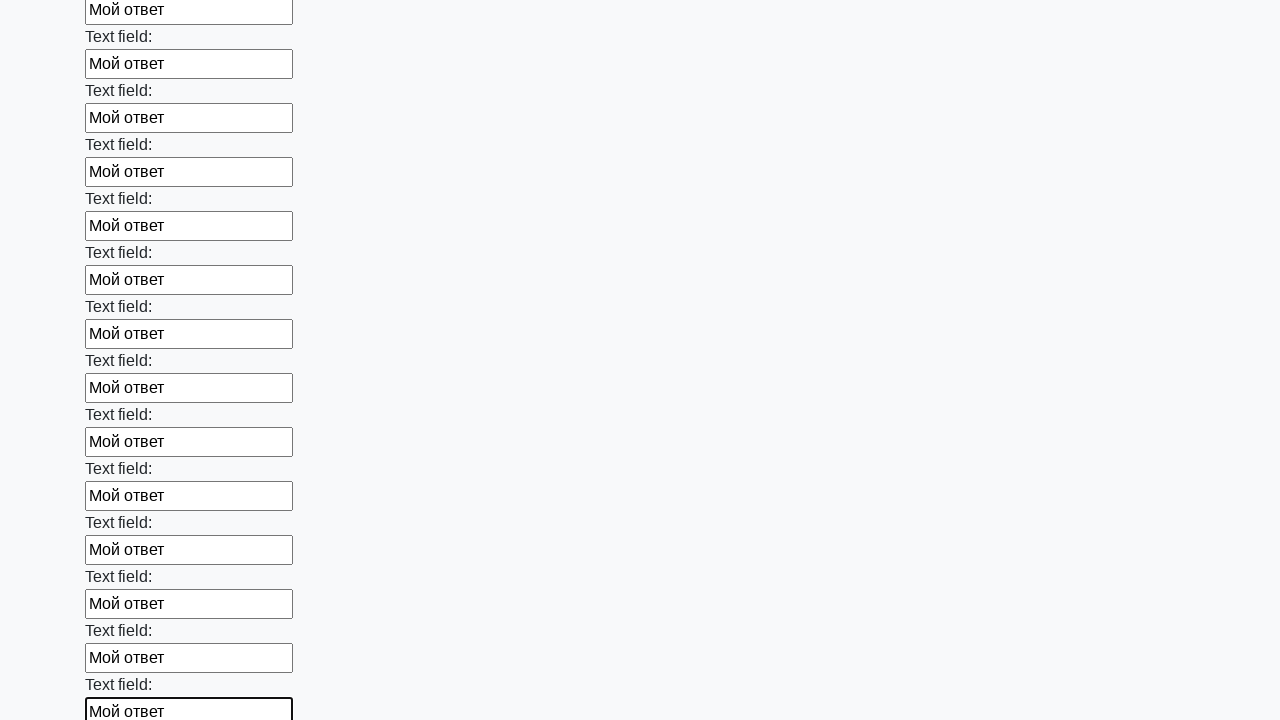

Filled input field with 'Мой ответ' on input >> nth=50
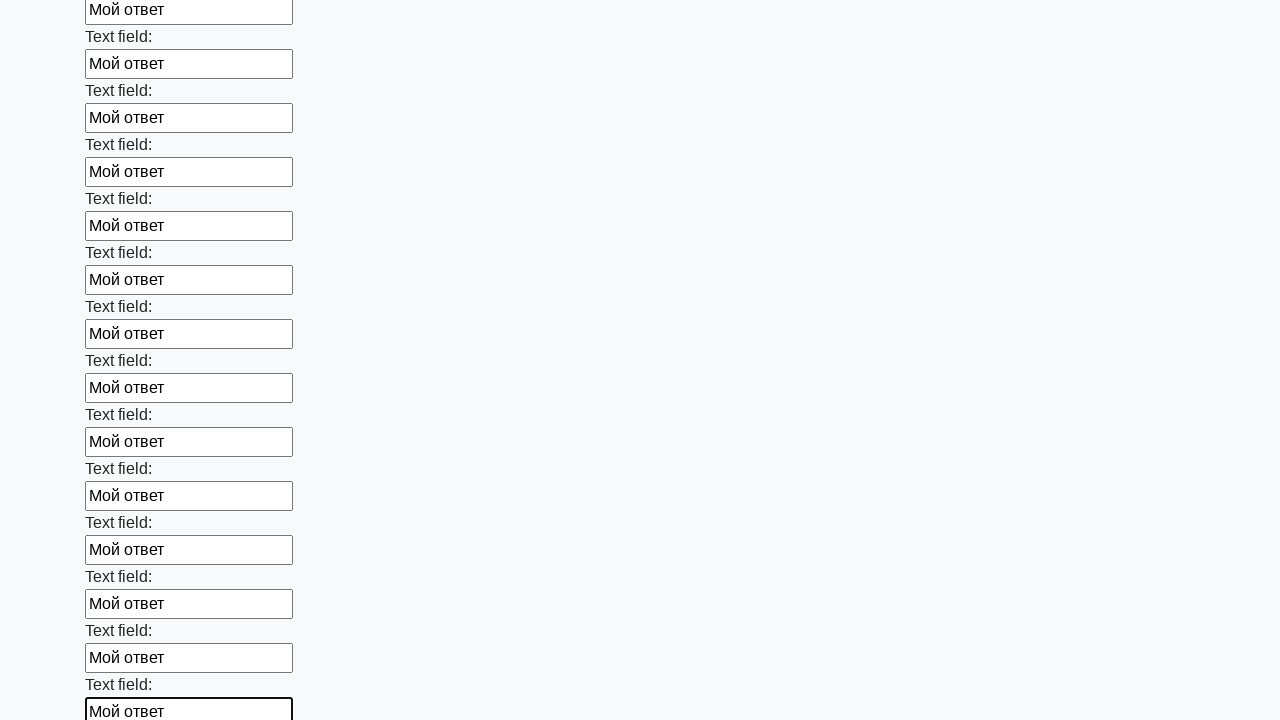

Filled input field with 'Мой ответ' on input >> nth=51
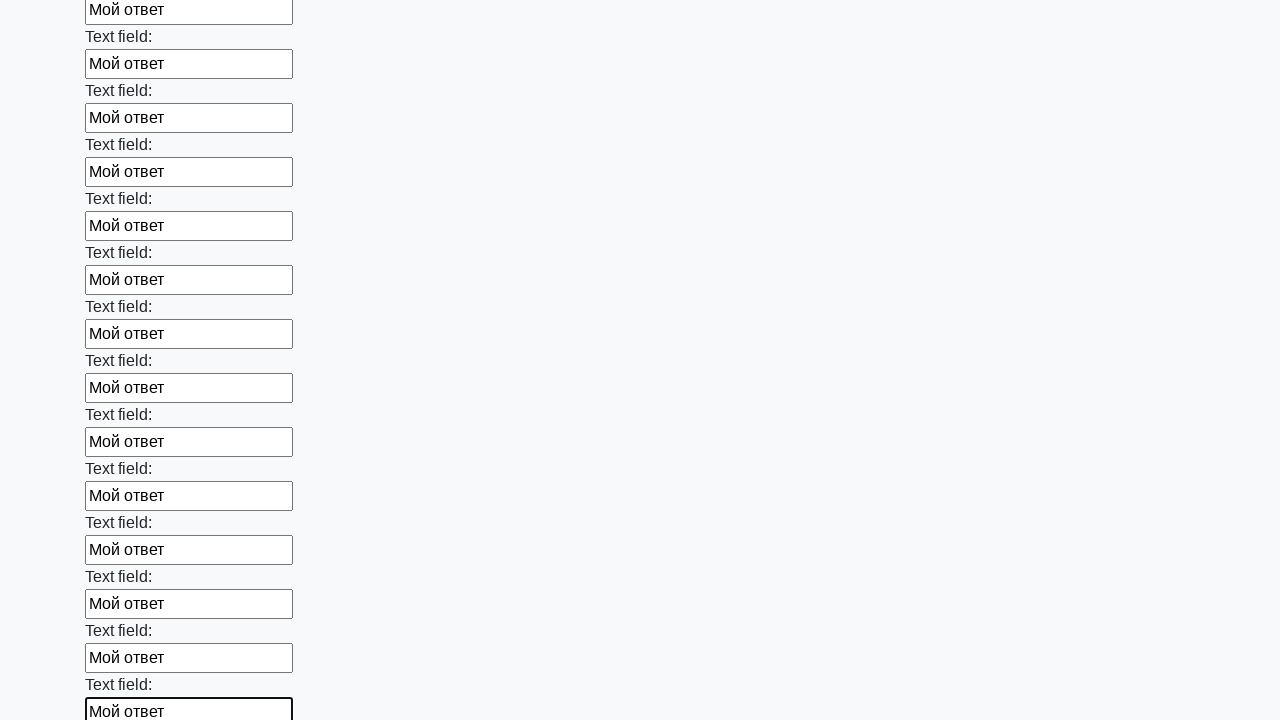

Filled input field with 'Мой ответ' on input >> nth=52
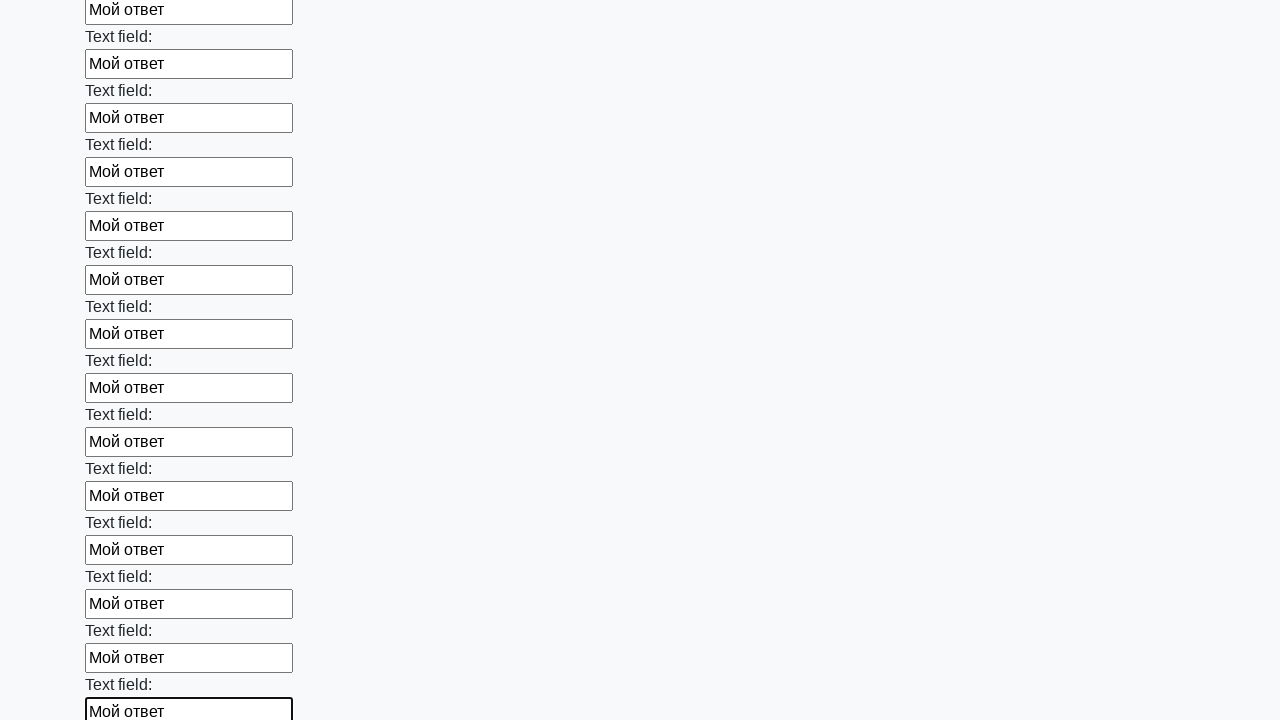

Filled input field with 'Мой ответ' on input >> nth=53
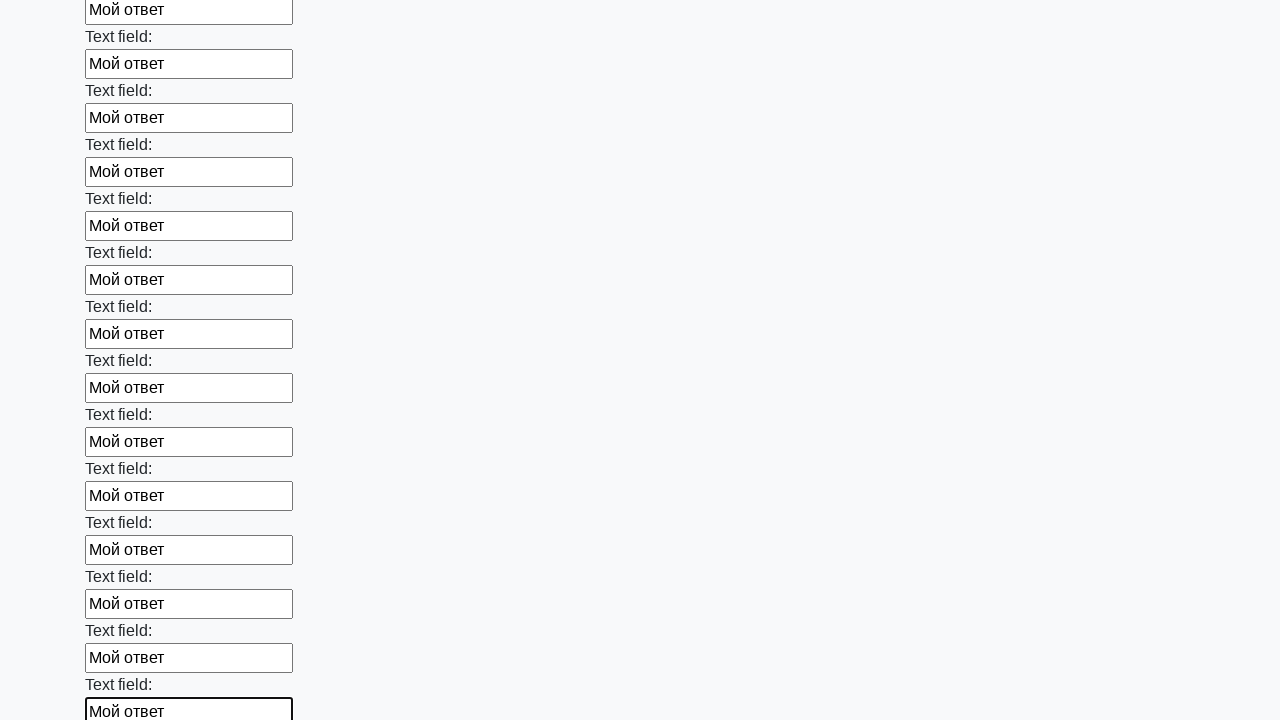

Filled input field with 'Мой ответ' on input >> nth=54
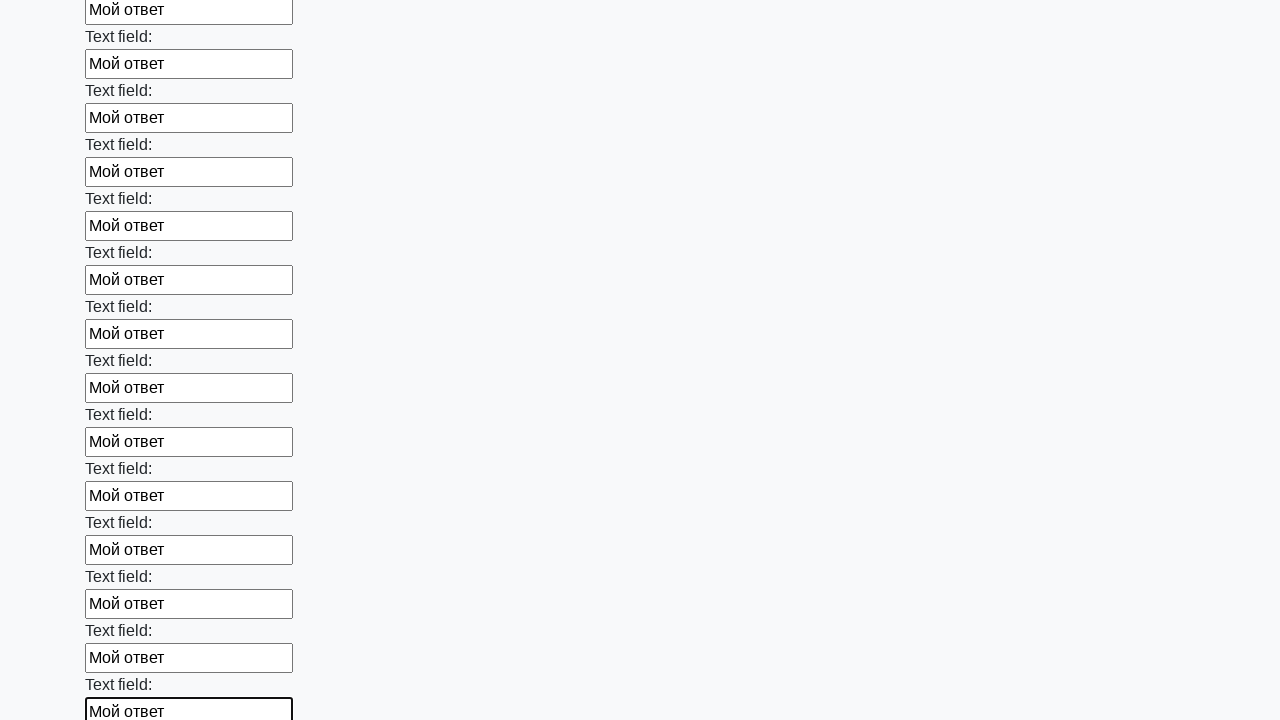

Filled input field with 'Мой ответ' on input >> nth=55
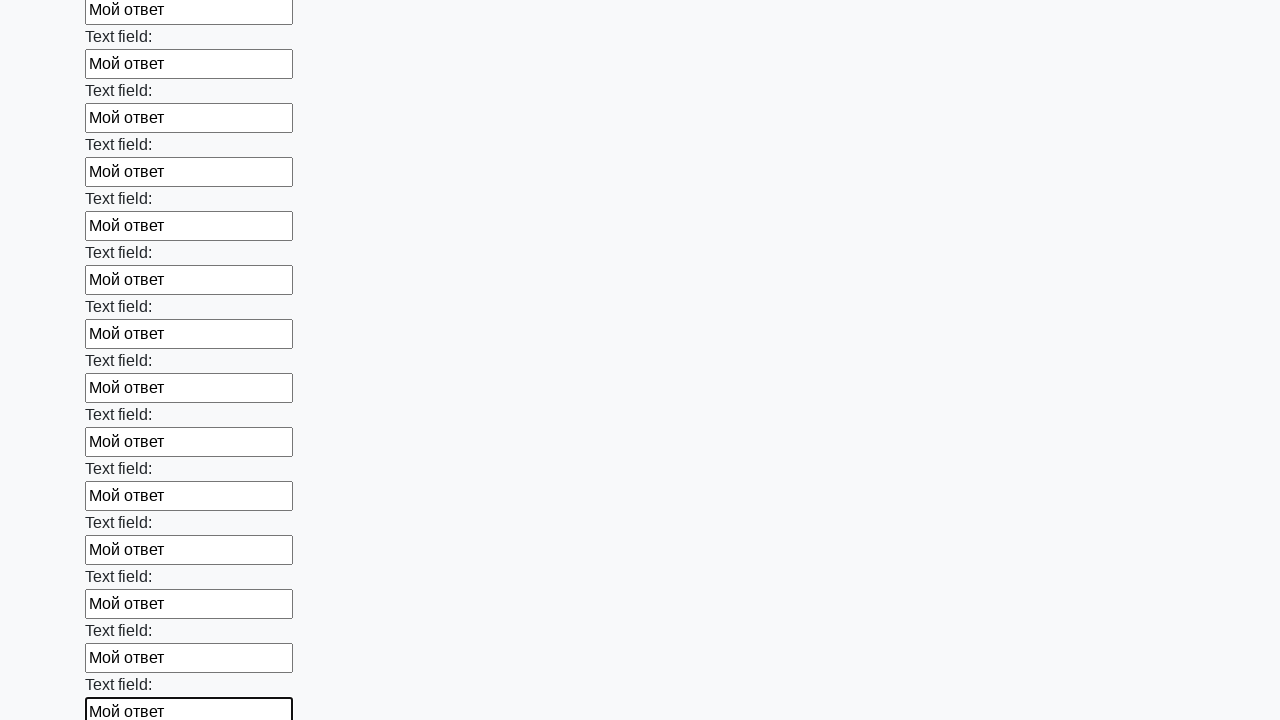

Filled input field with 'Мой ответ' on input >> nth=56
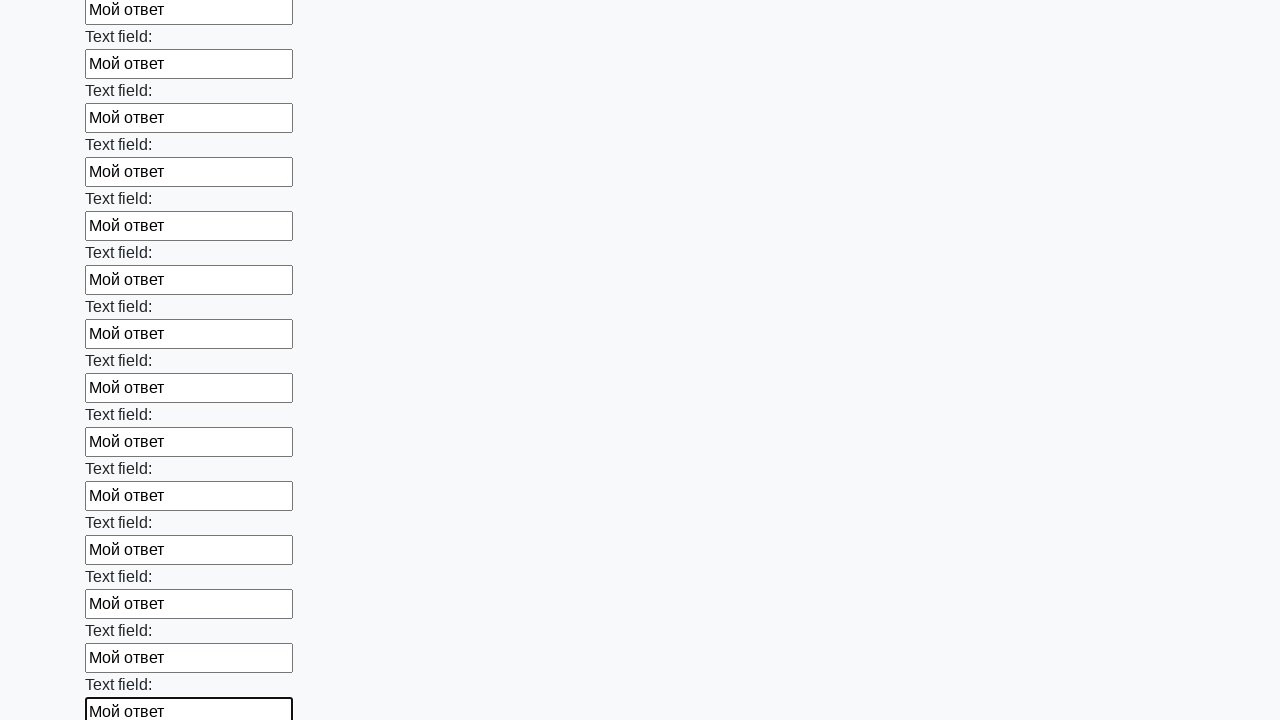

Filled input field with 'Мой ответ' on input >> nth=57
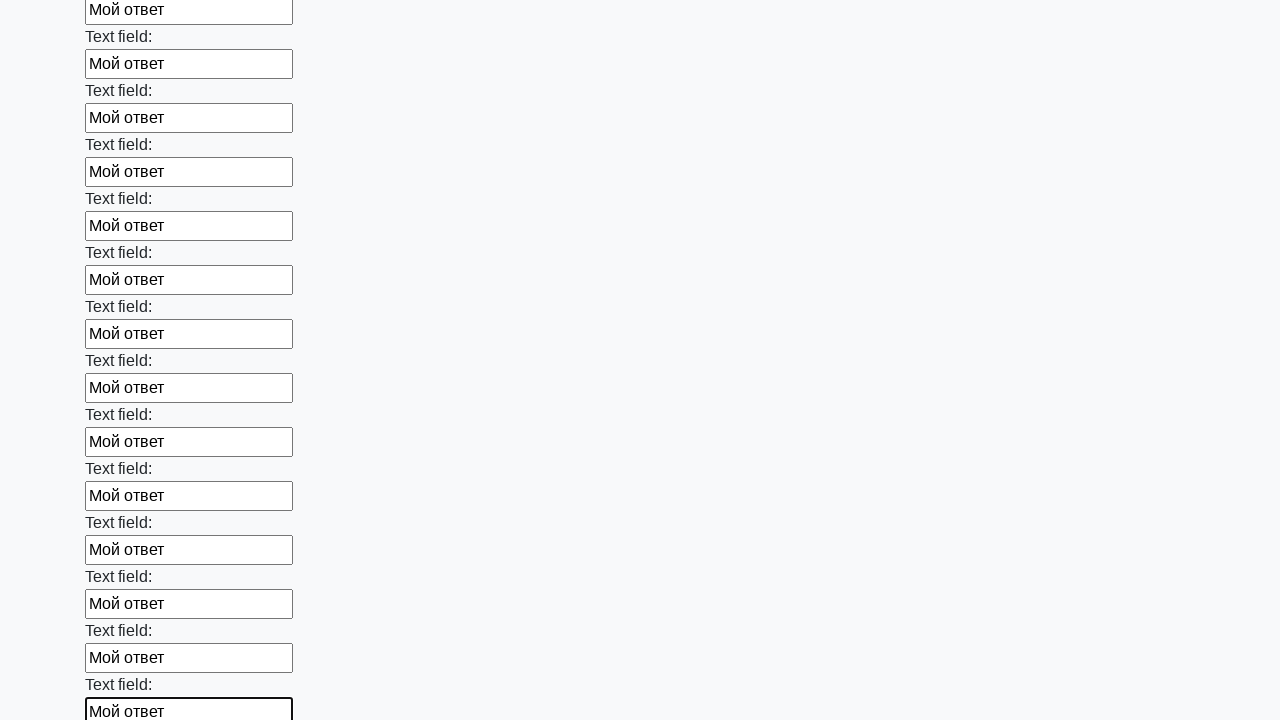

Filled input field with 'Мой ответ' on input >> nth=58
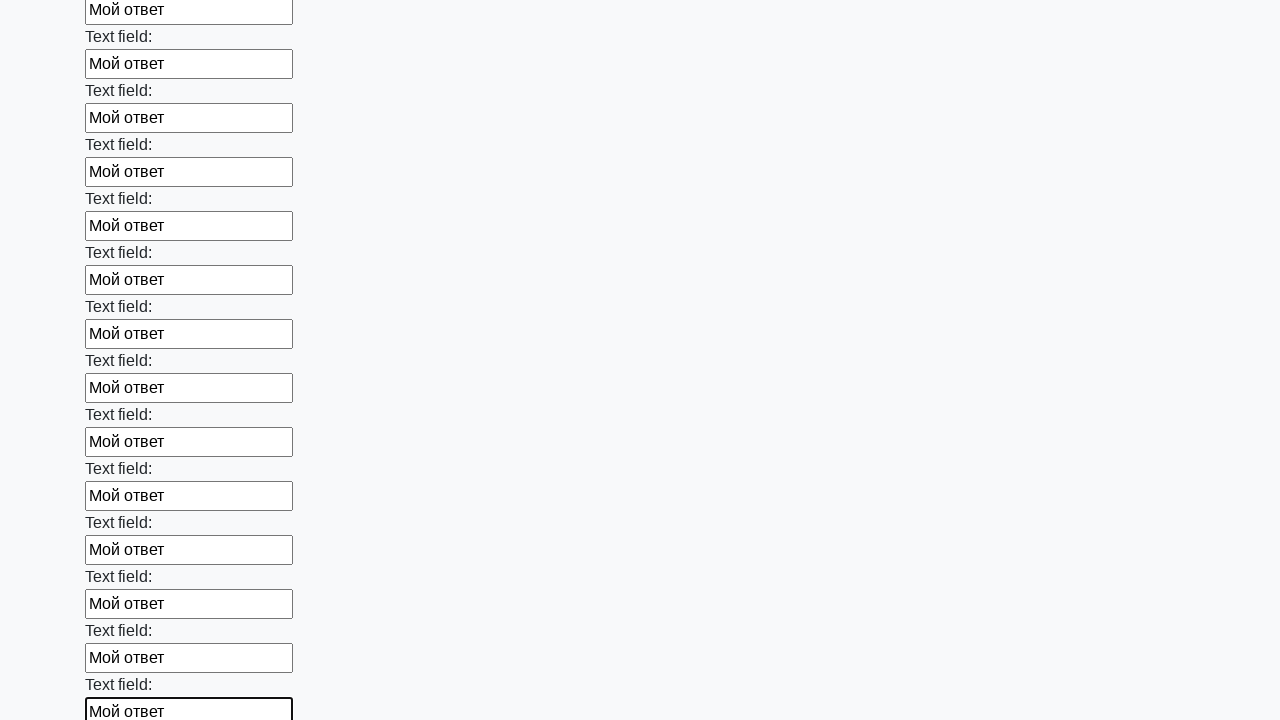

Filled input field with 'Мой ответ' on input >> nth=59
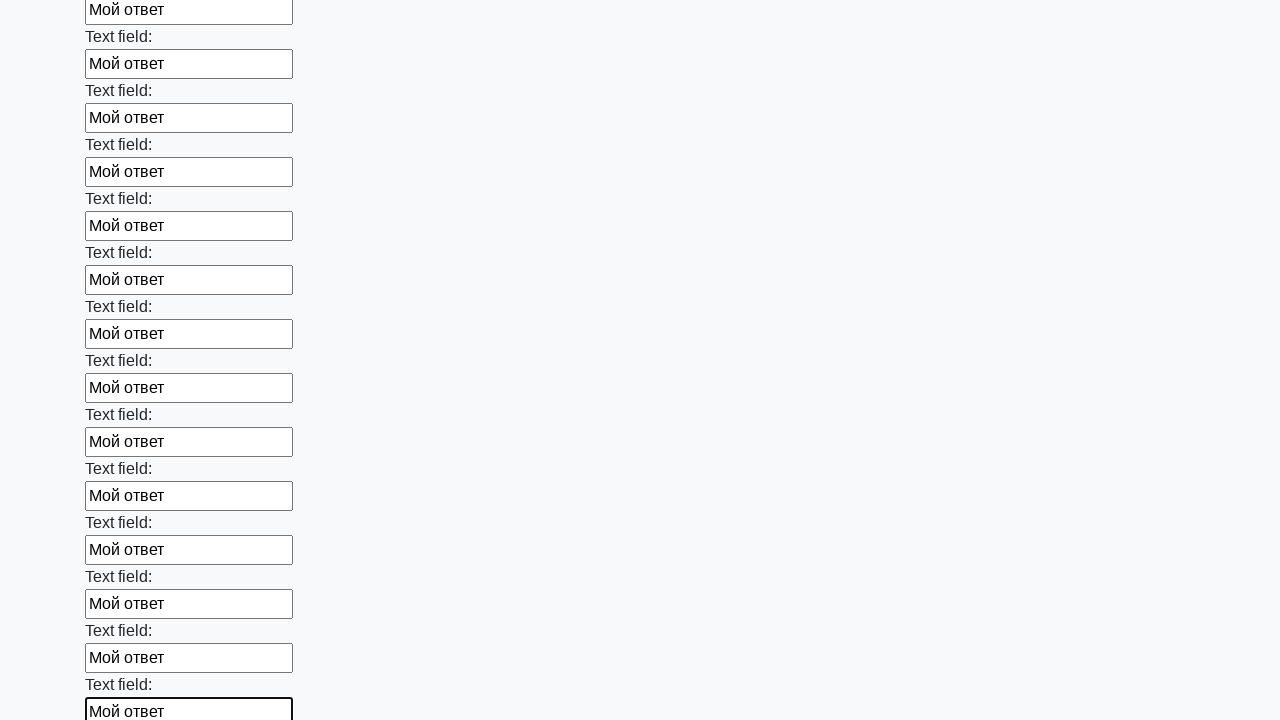

Filled input field with 'Мой ответ' on input >> nth=60
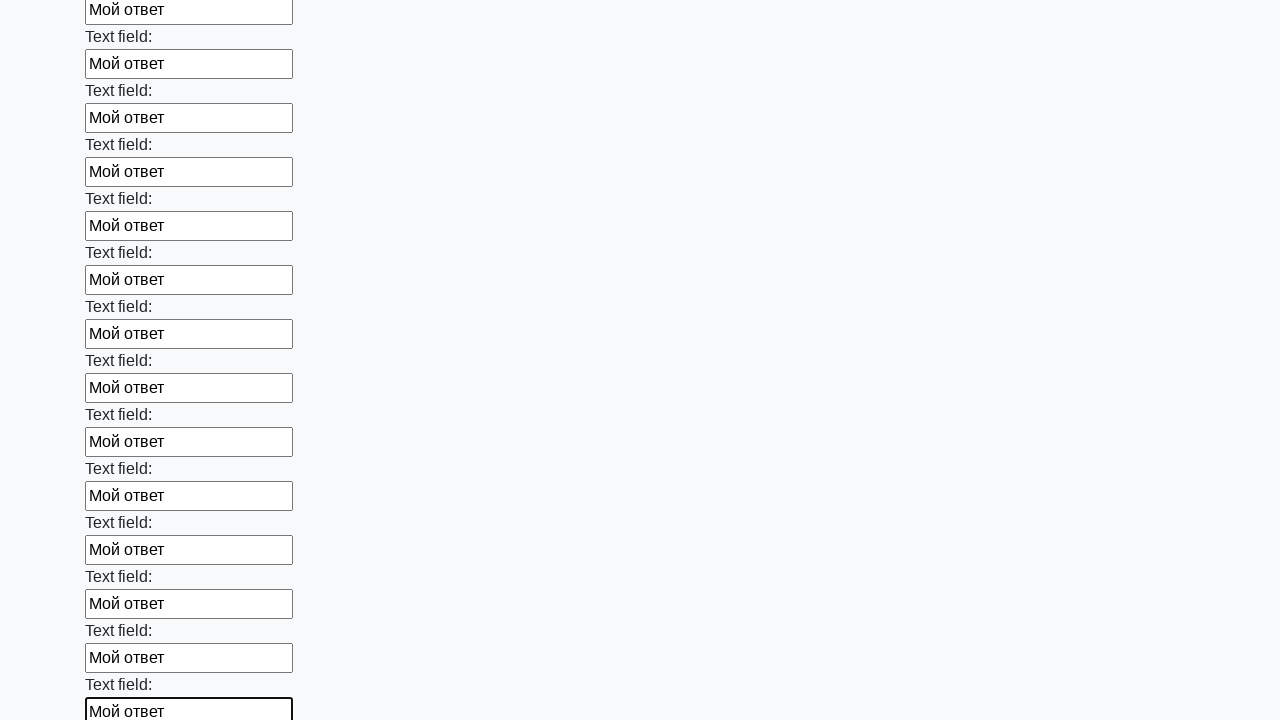

Filled input field with 'Мой ответ' on input >> nth=61
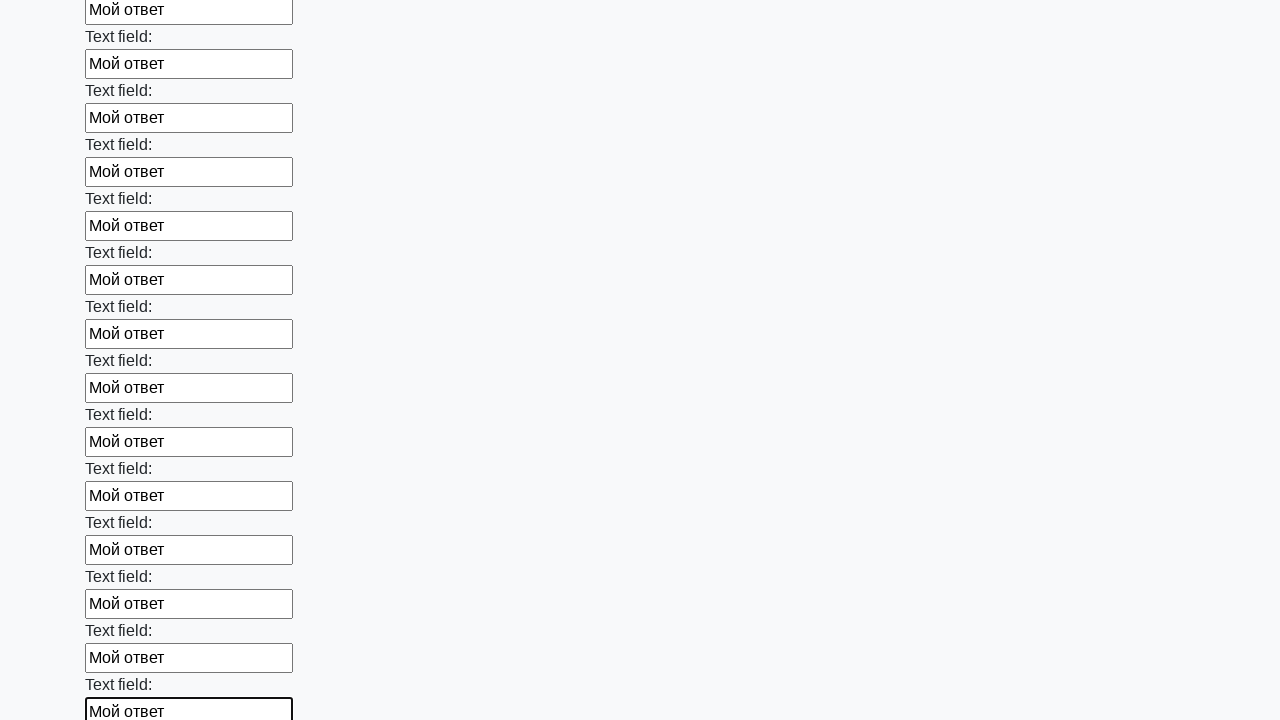

Filled input field with 'Мой ответ' on input >> nth=62
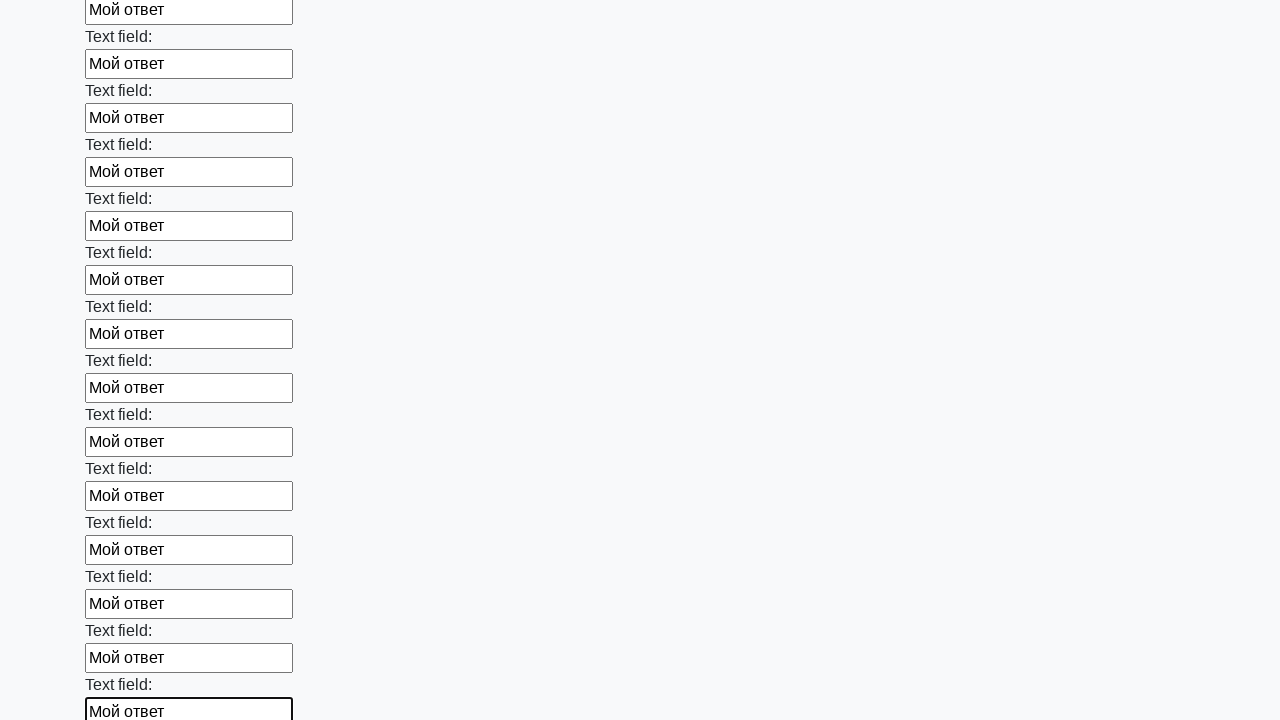

Filled input field with 'Мой ответ' on input >> nth=63
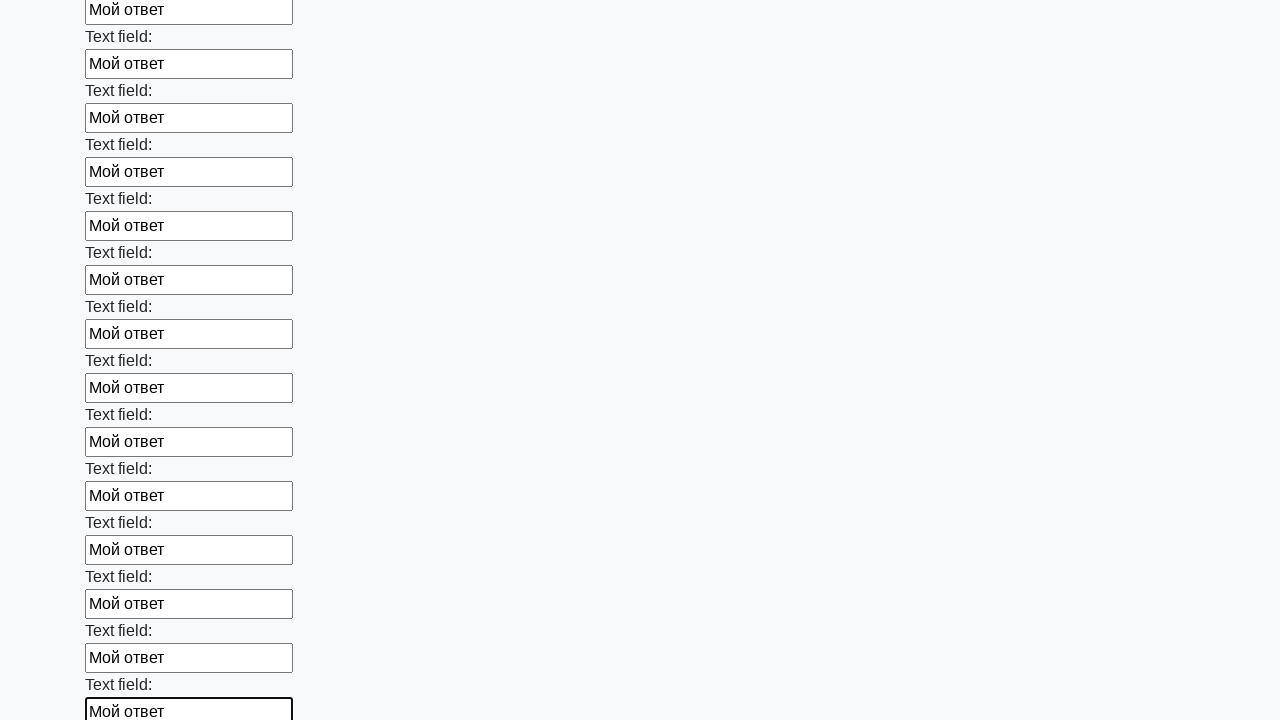

Filled input field with 'Мой ответ' on input >> nth=64
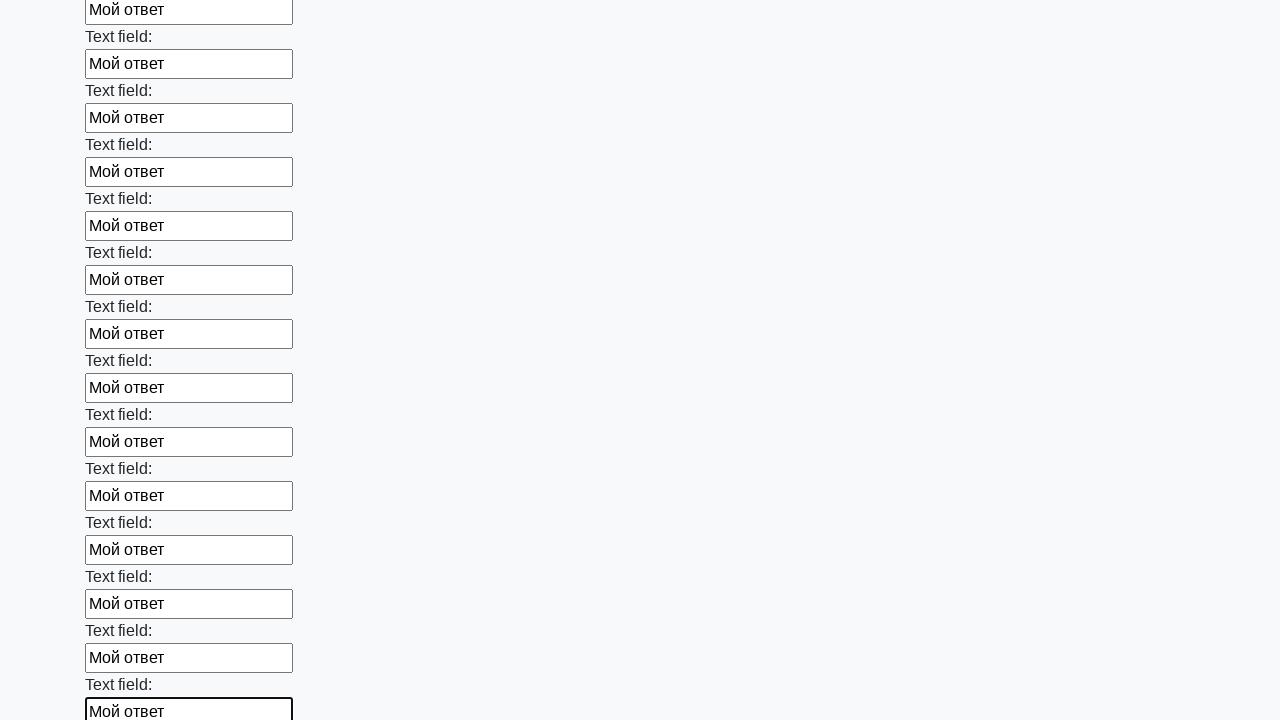

Filled input field with 'Мой ответ' on input >> nth=65
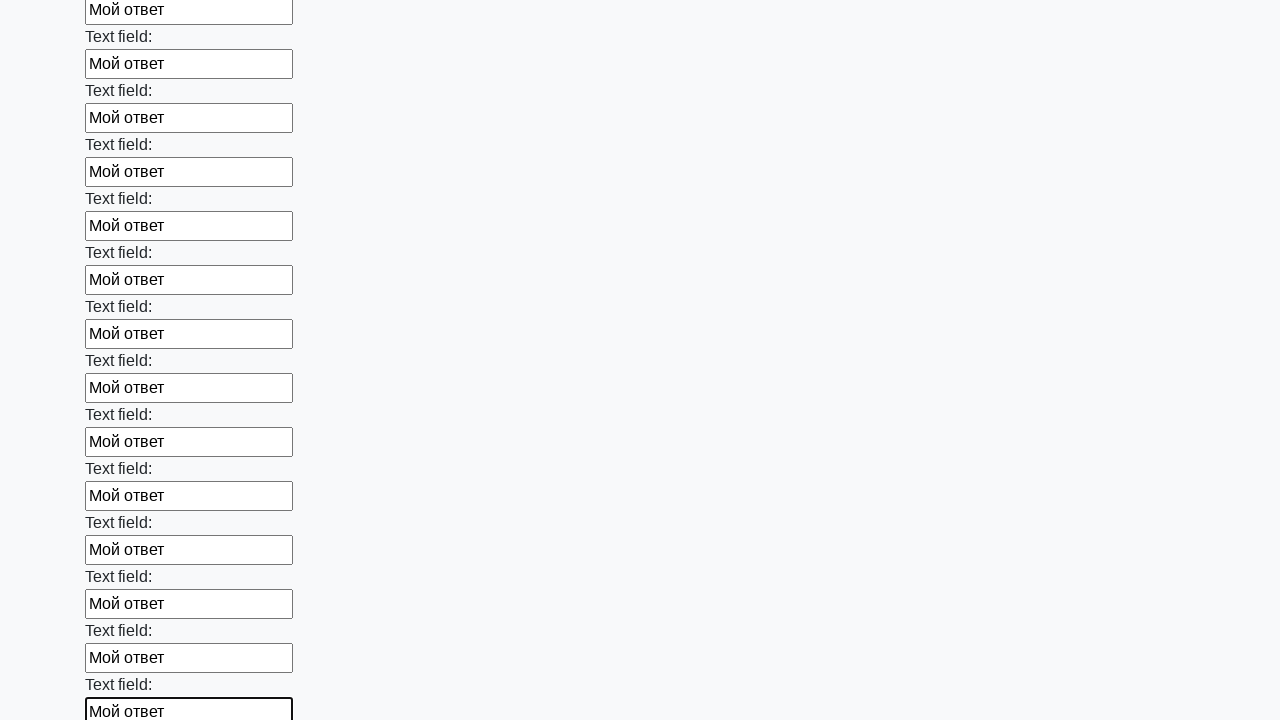

Filled input field with 'Мой ответ' on input >> nth=66
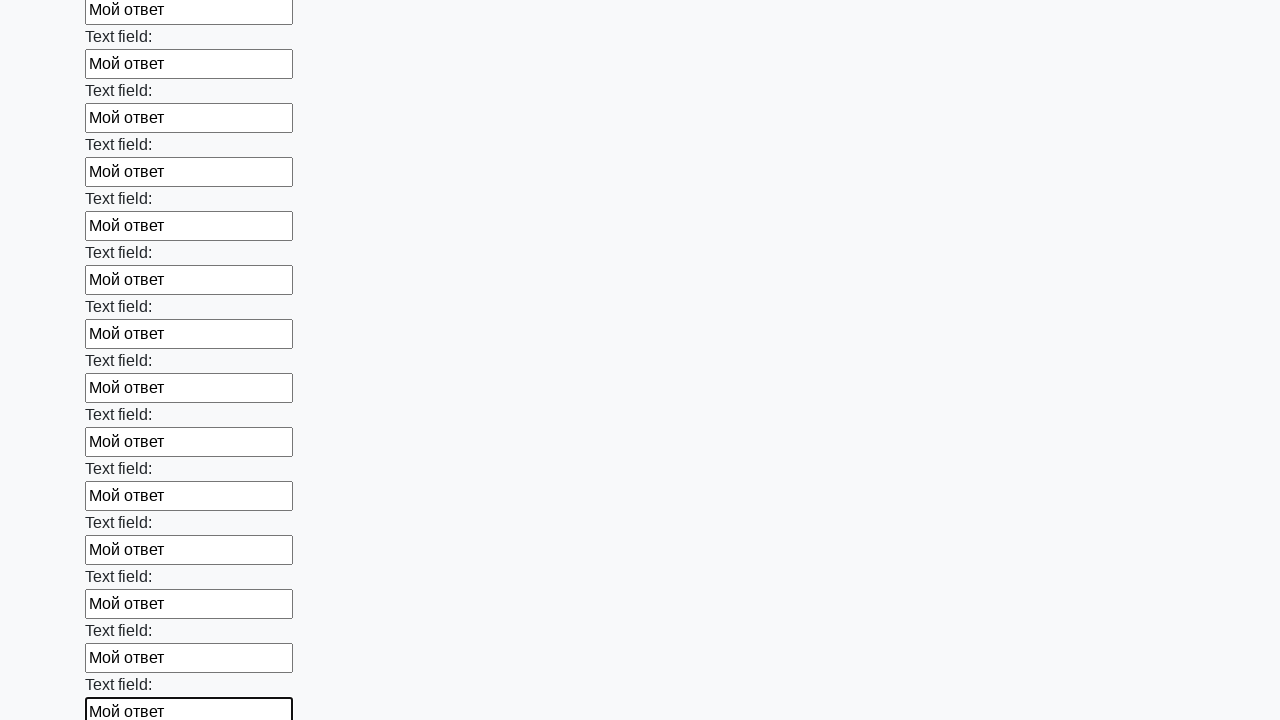

Filled input field with 'Мой ответ' on input >> nth=67
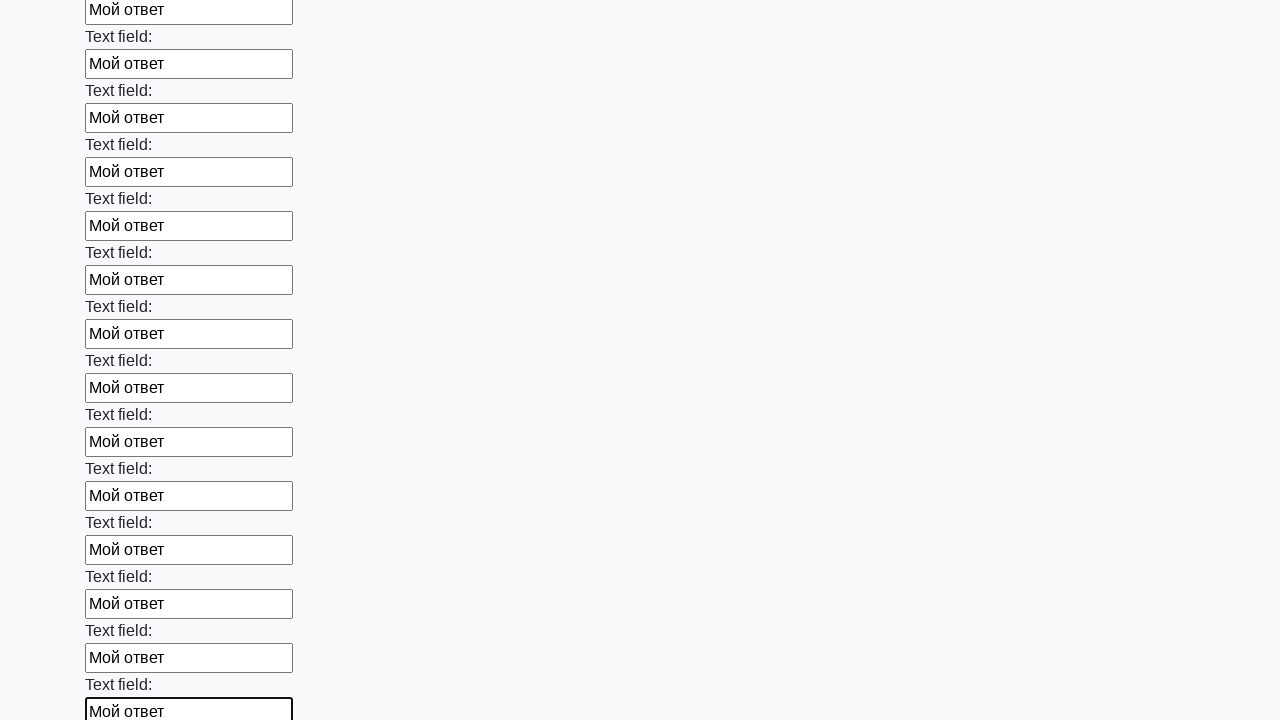

Filled input field with 'Мой ответ' on input >> nth=68
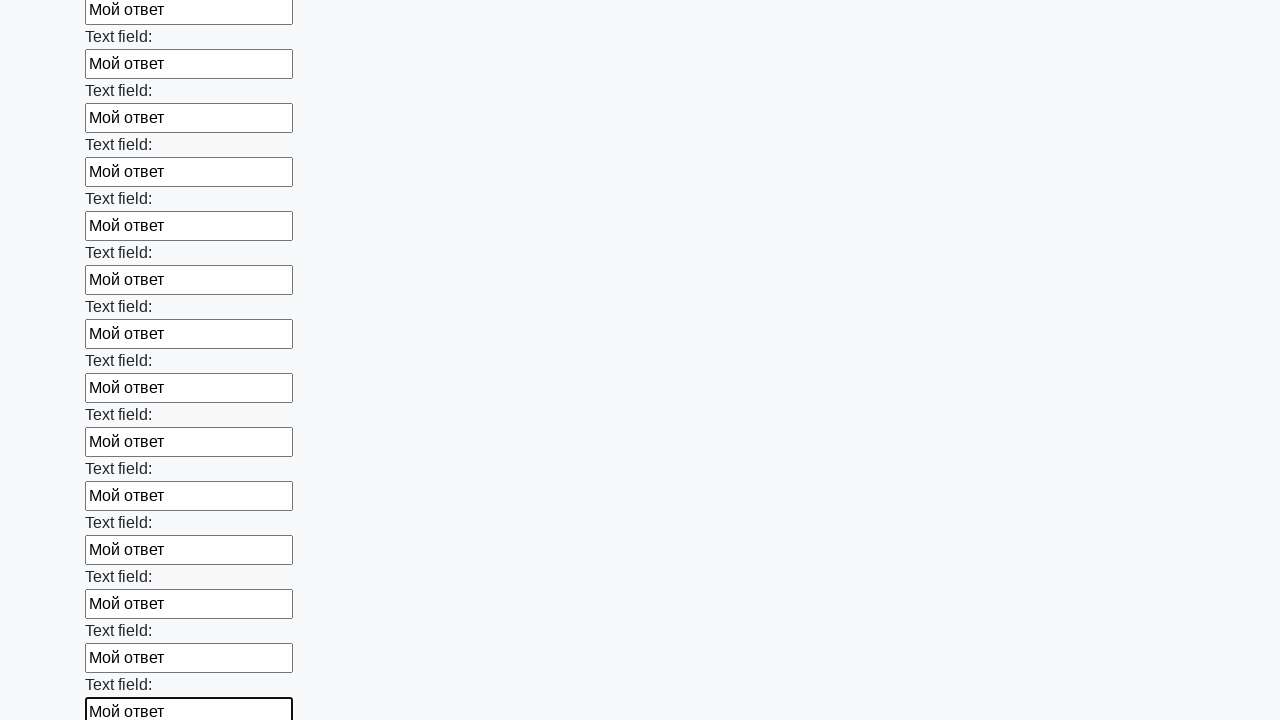

Filled input field with 'Мой ответ' on input >> nth=69
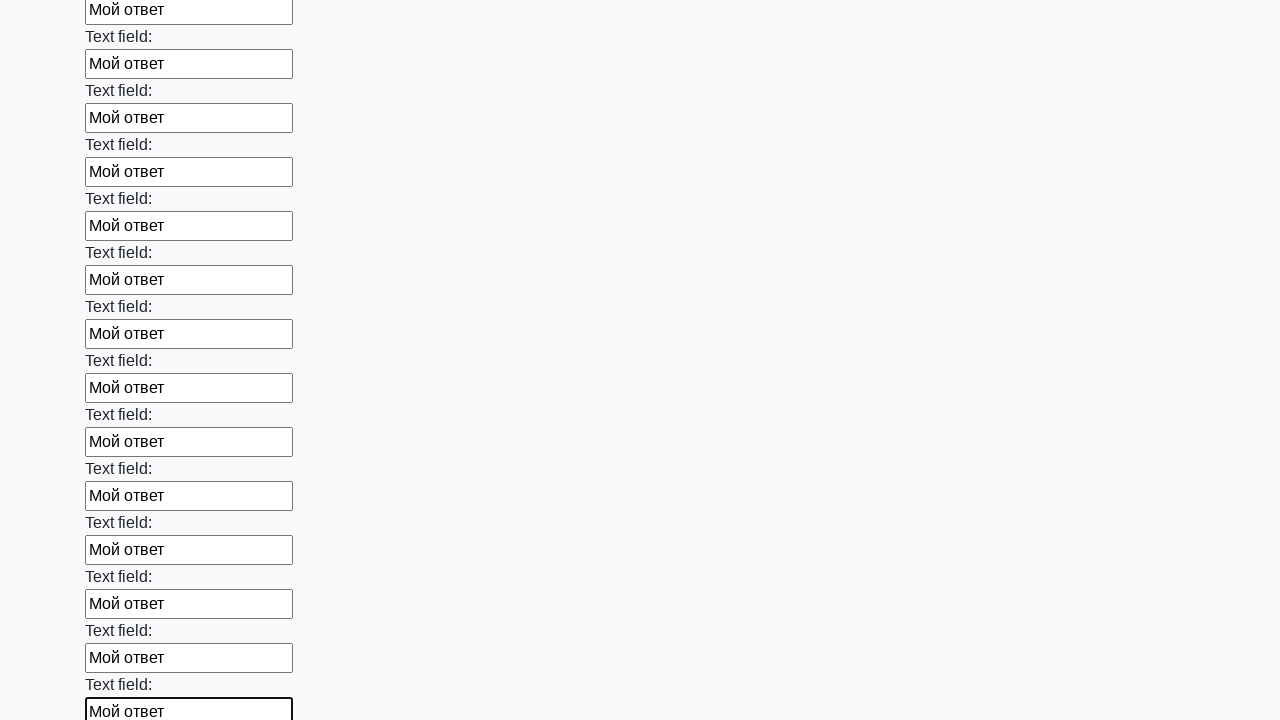

Filled input field with 'Мой ответ' on input >> nth=70
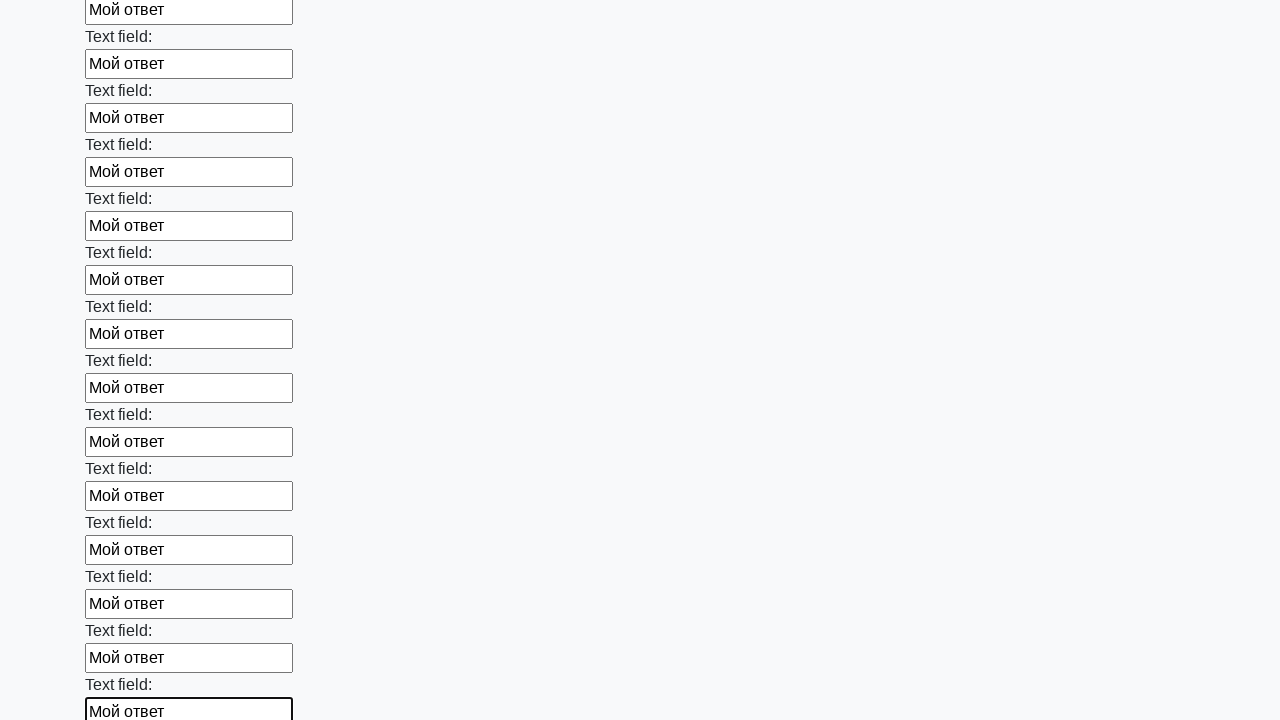

Filled input field with 'Мой ответ' on input >> nth=71
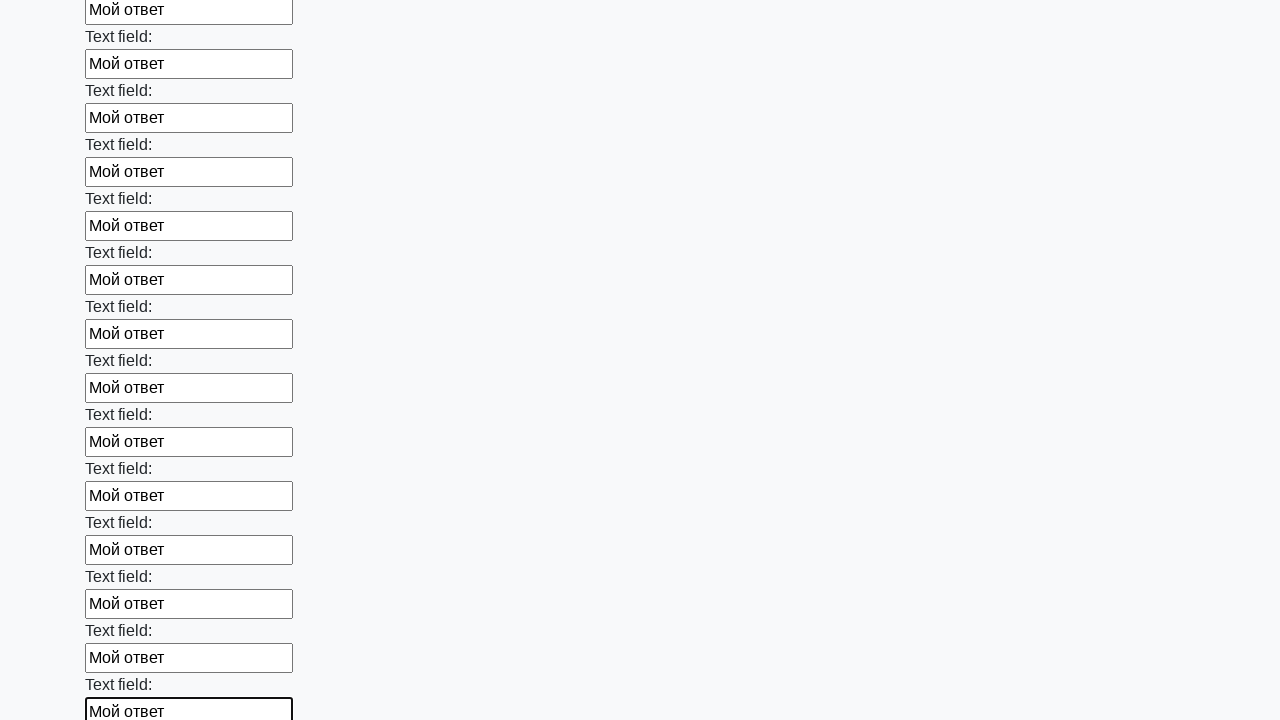

Filled input field with 'Мой ответ' on input >> nth=72
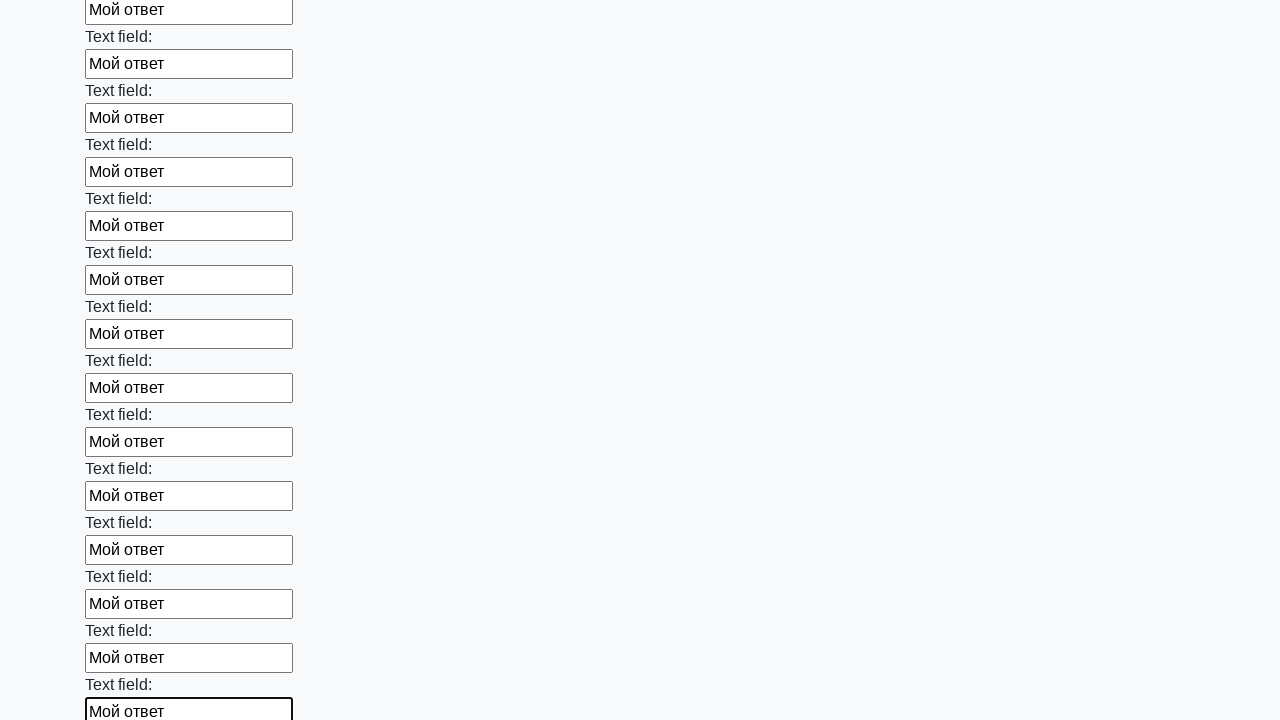

Filled input field with 'Мой ответ' on input >> nth=73
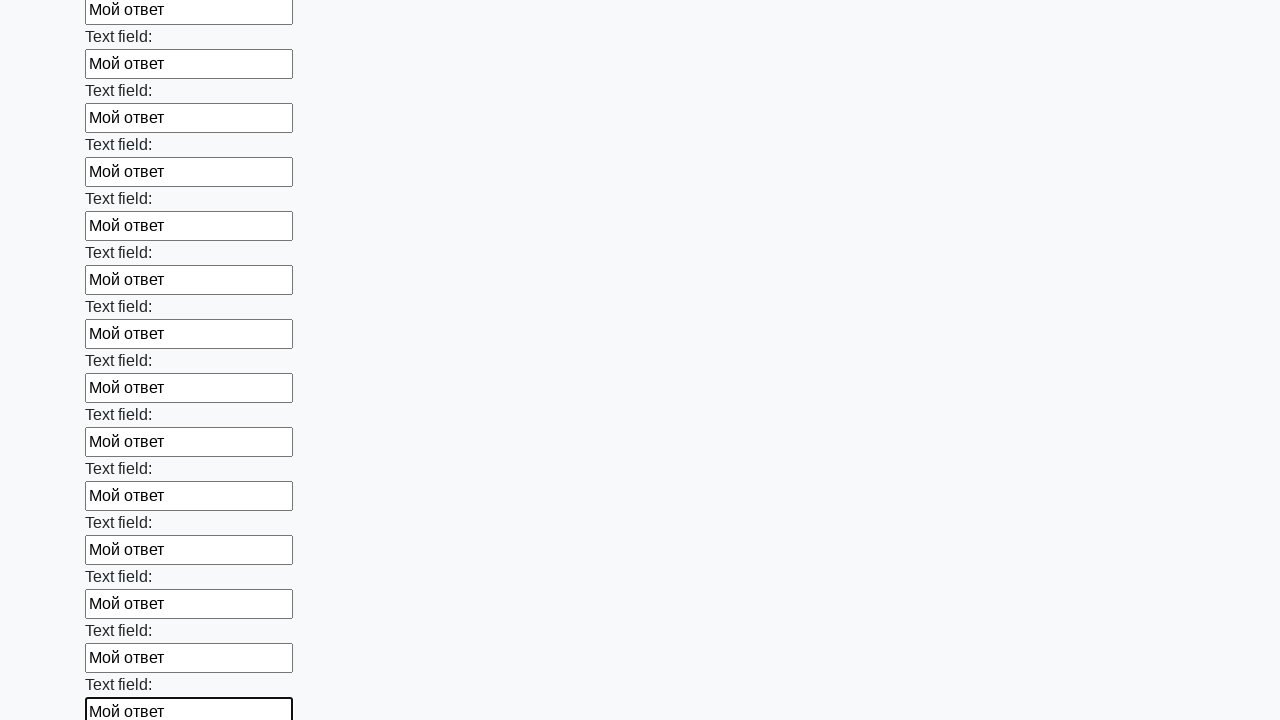

Filled input field with 'Мой ответ' on input >> nth=74
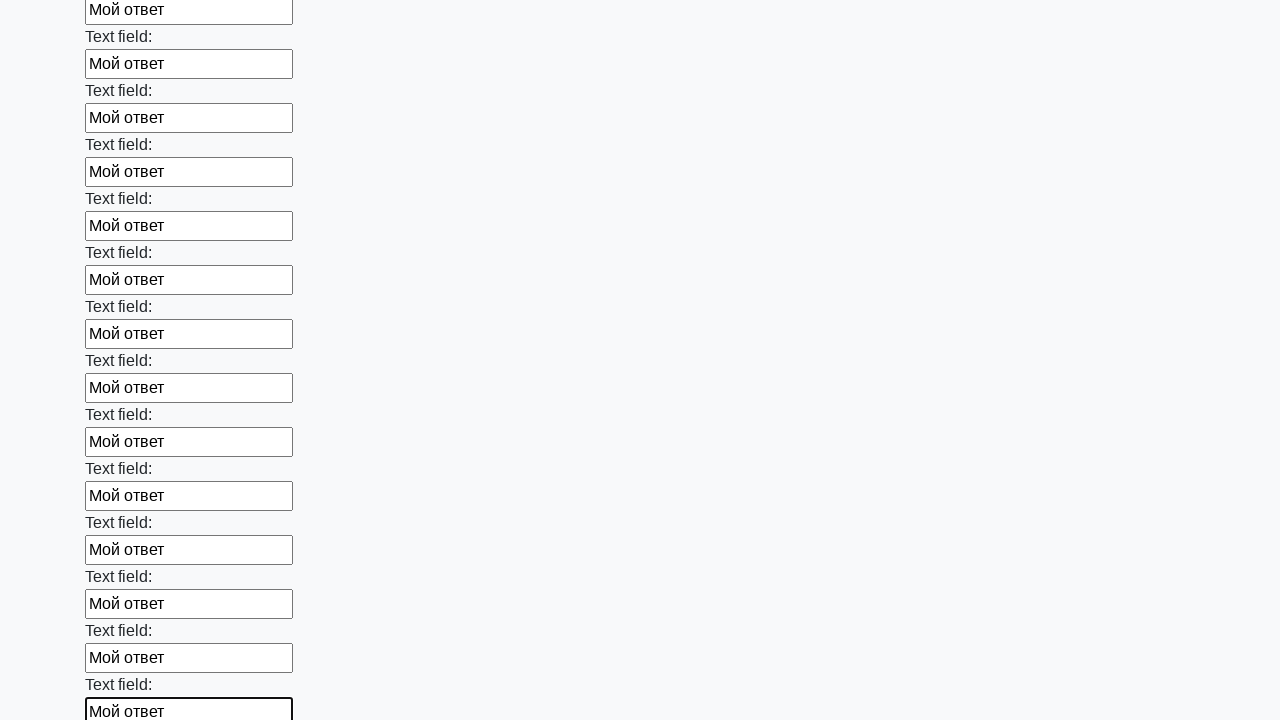

Filled input field with 'Мой ответ' on input >> nth=75
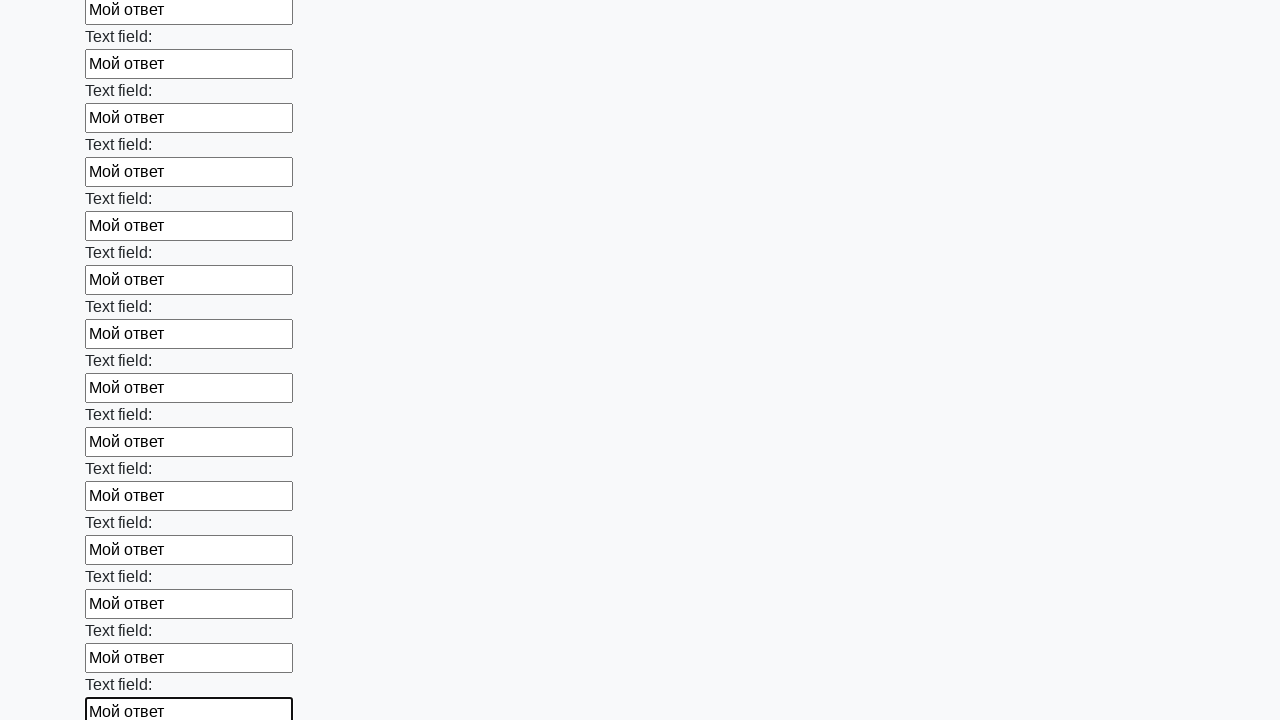

Filled input field with 'Мой ответ' on input >> nth=76
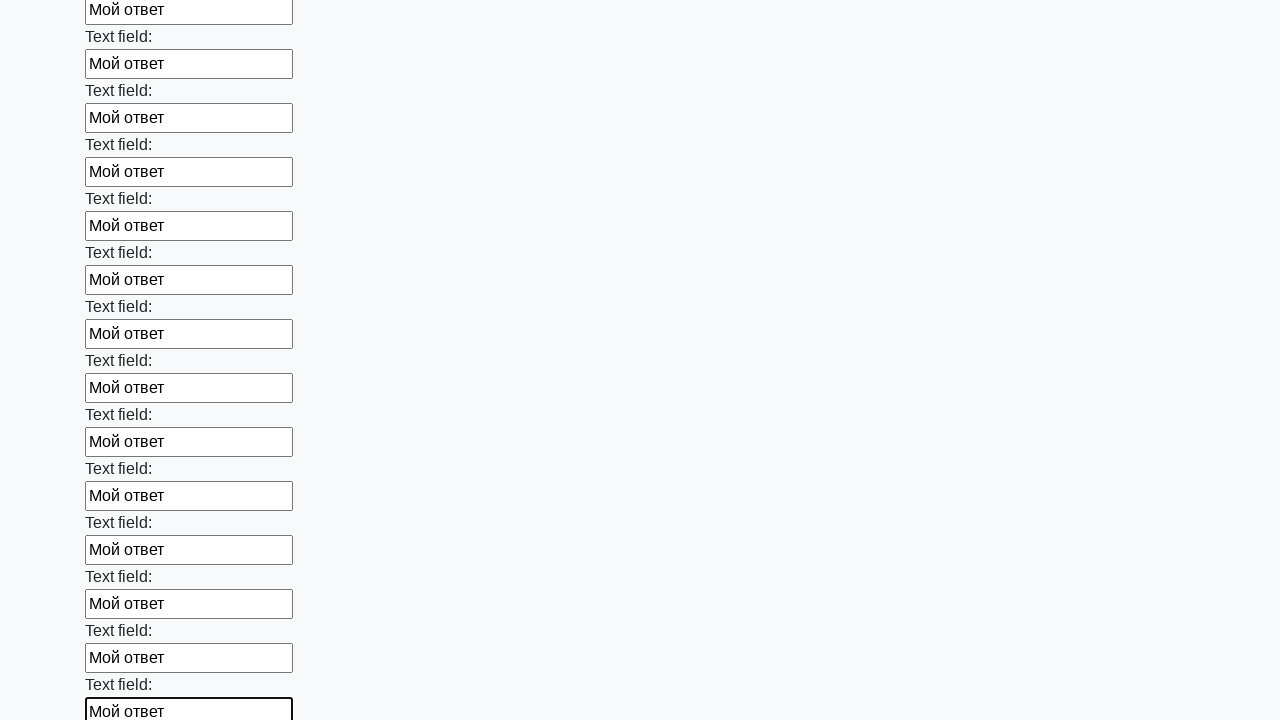

Filled input field with 'Мой ответ' on input >> nth=77
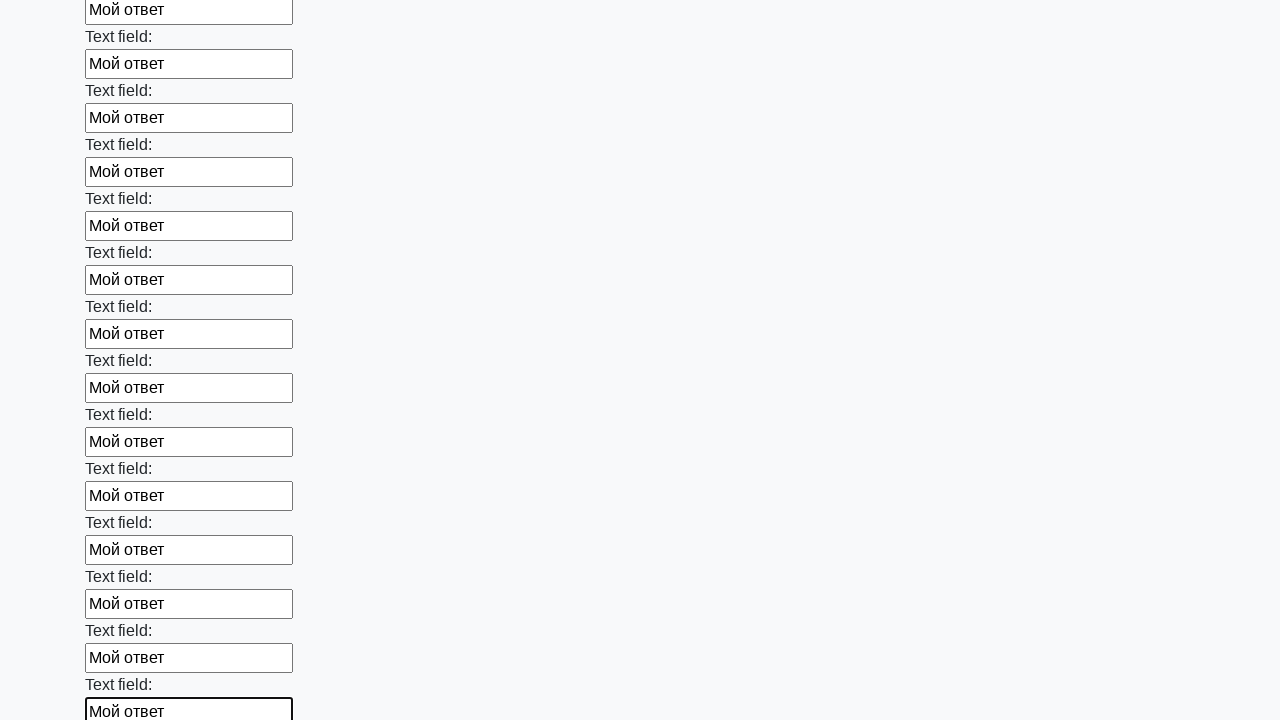

Filled input field with 'Мой ответ' on input >> nth=78
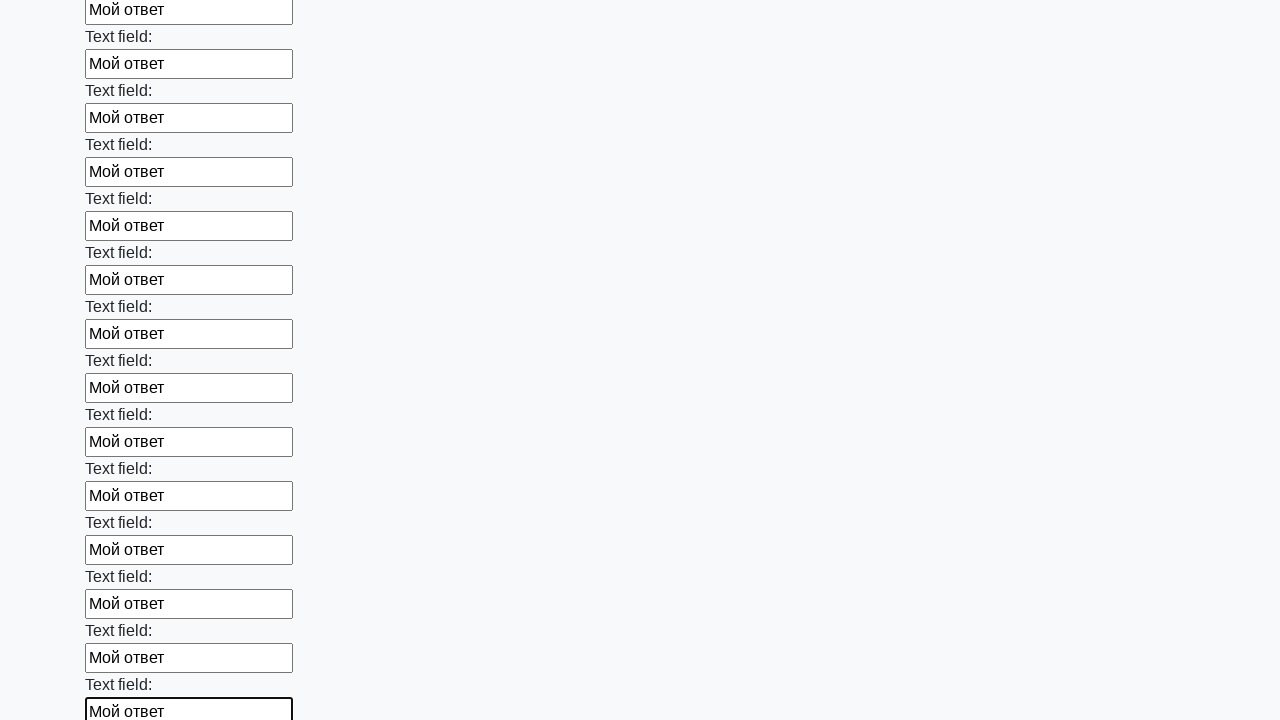

Filled input field with 'Мой ответ' on input >> nth=79
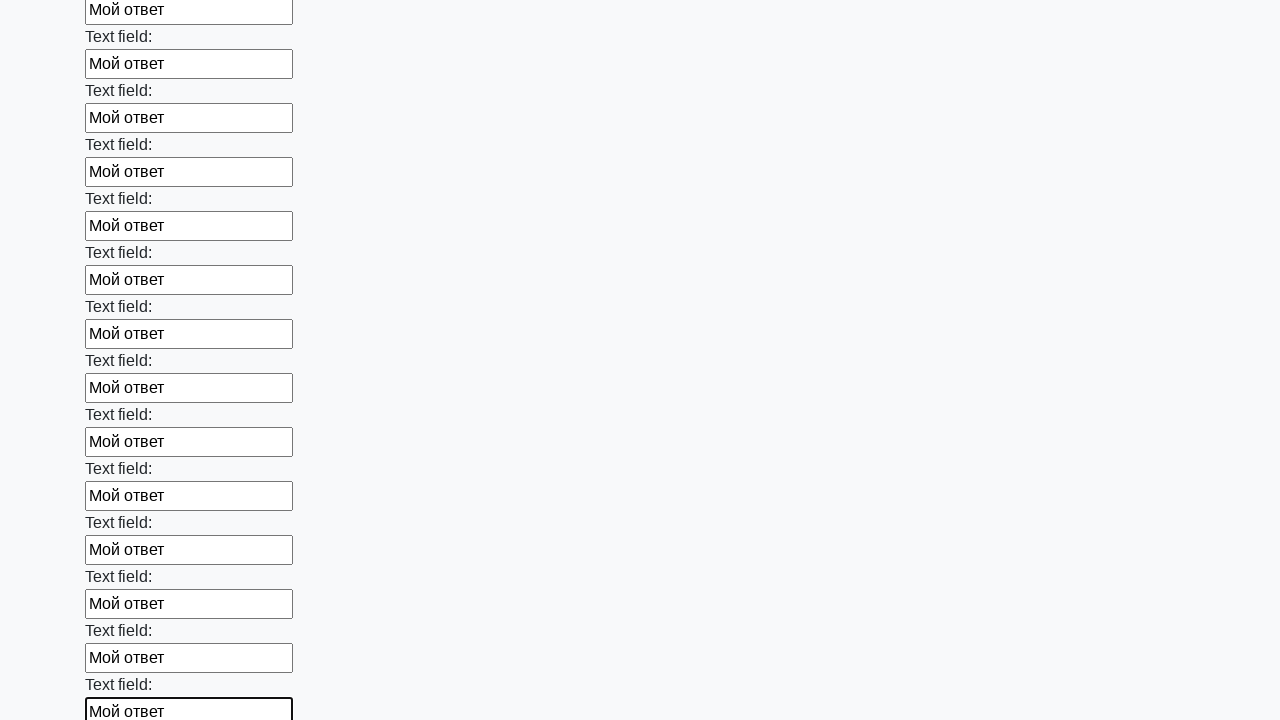

Filled input field with 'Мой ответ' on input >> nth=80
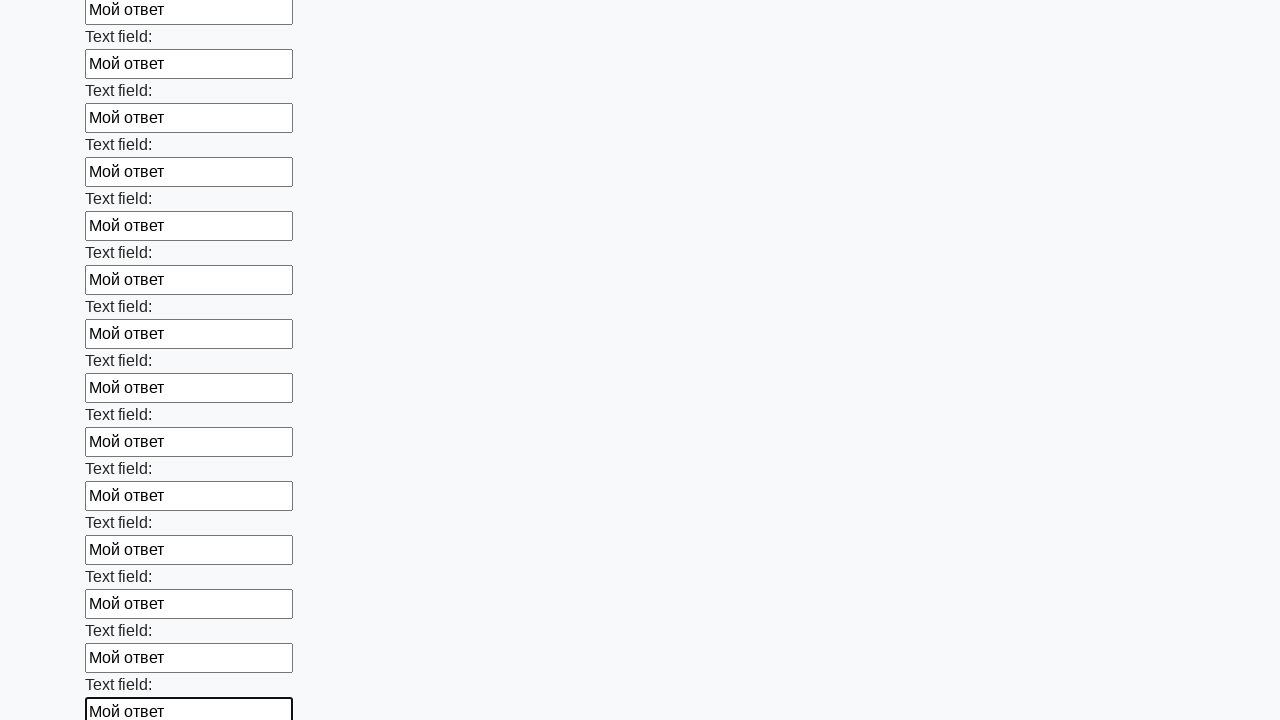

Filled input field with 'Мой ответ' on input >> nth=81
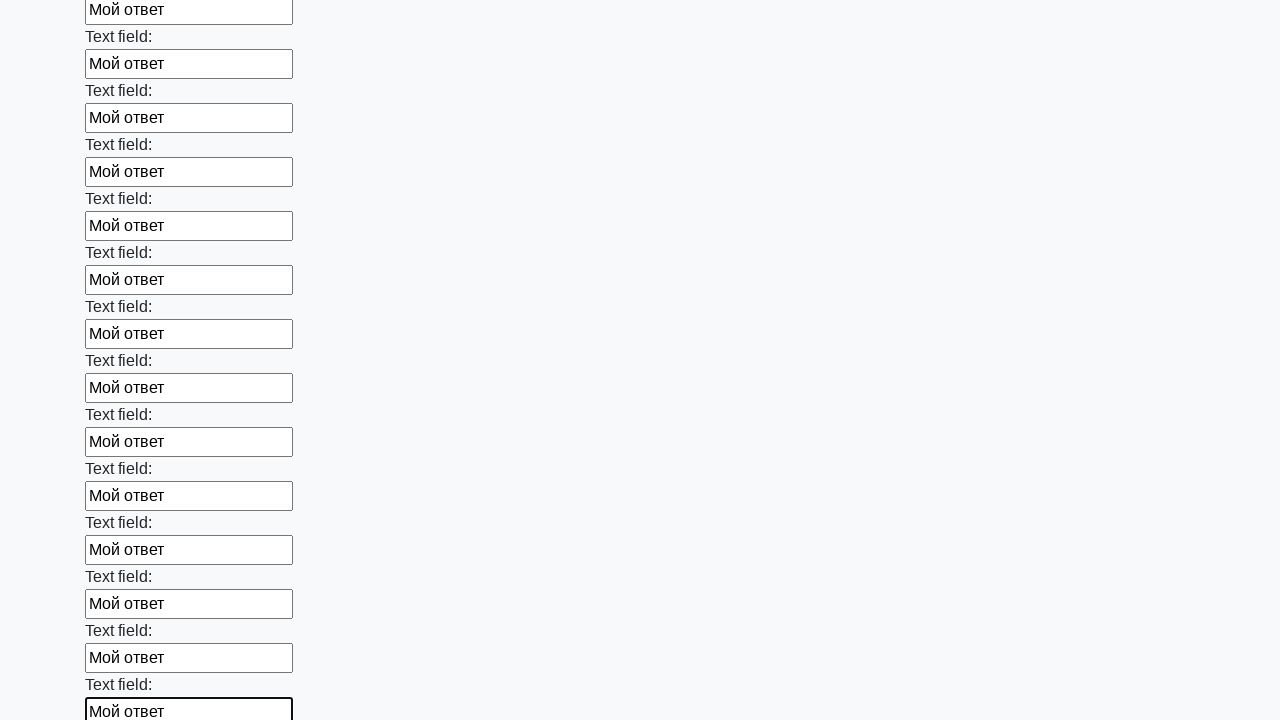

Filled input field with 'Мой ответ' on input >> nth=82
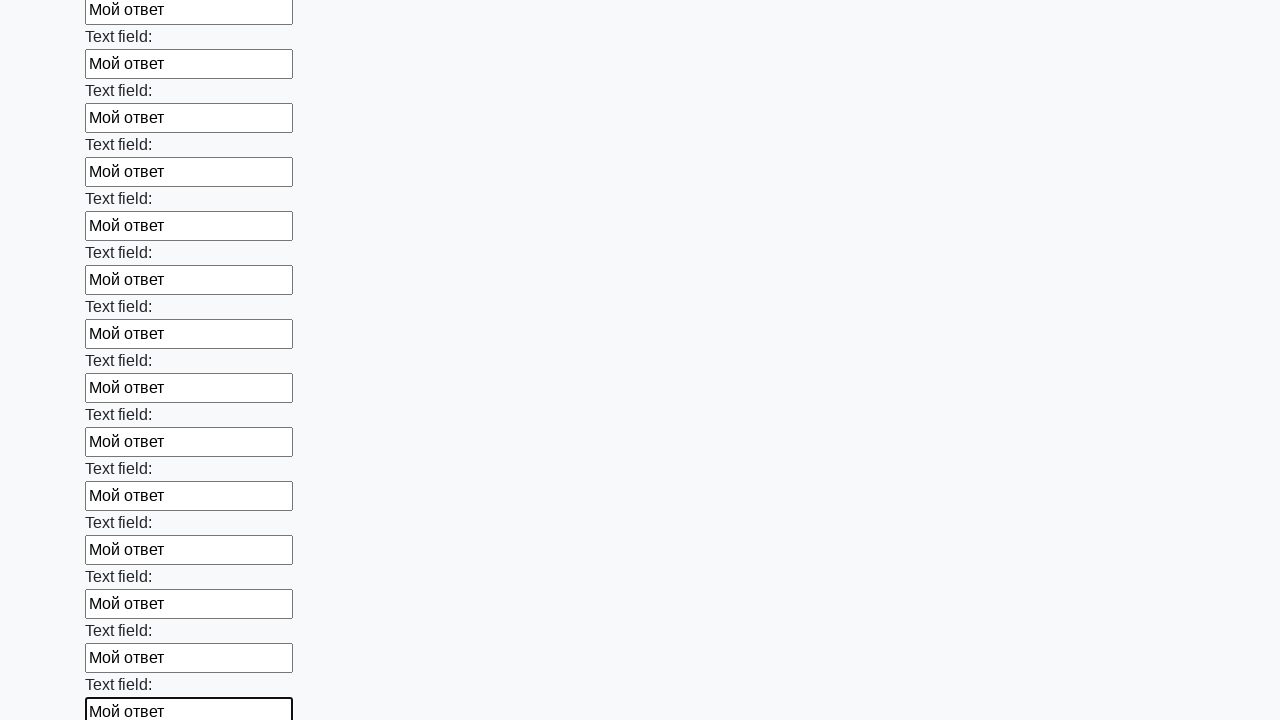

Filled input field with 'Мой ответ' on input >> nth=83
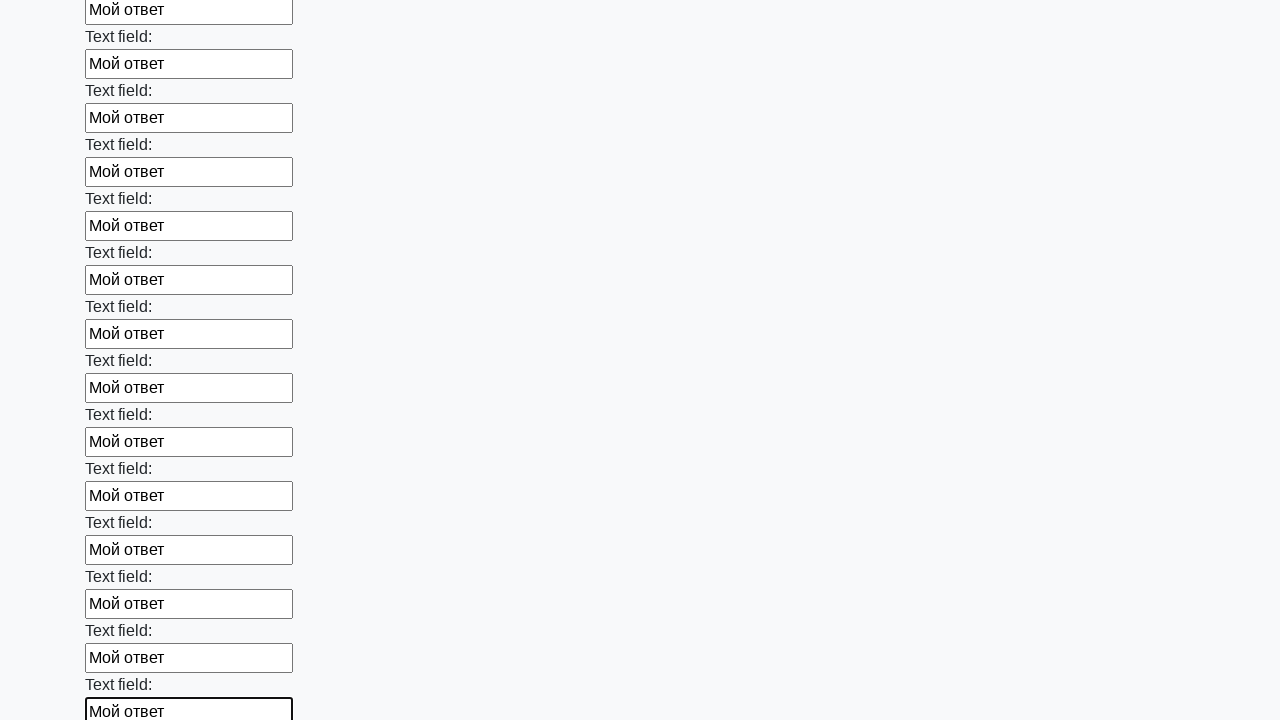

Filled input field with 'Мой ответ' on input >> nth=84
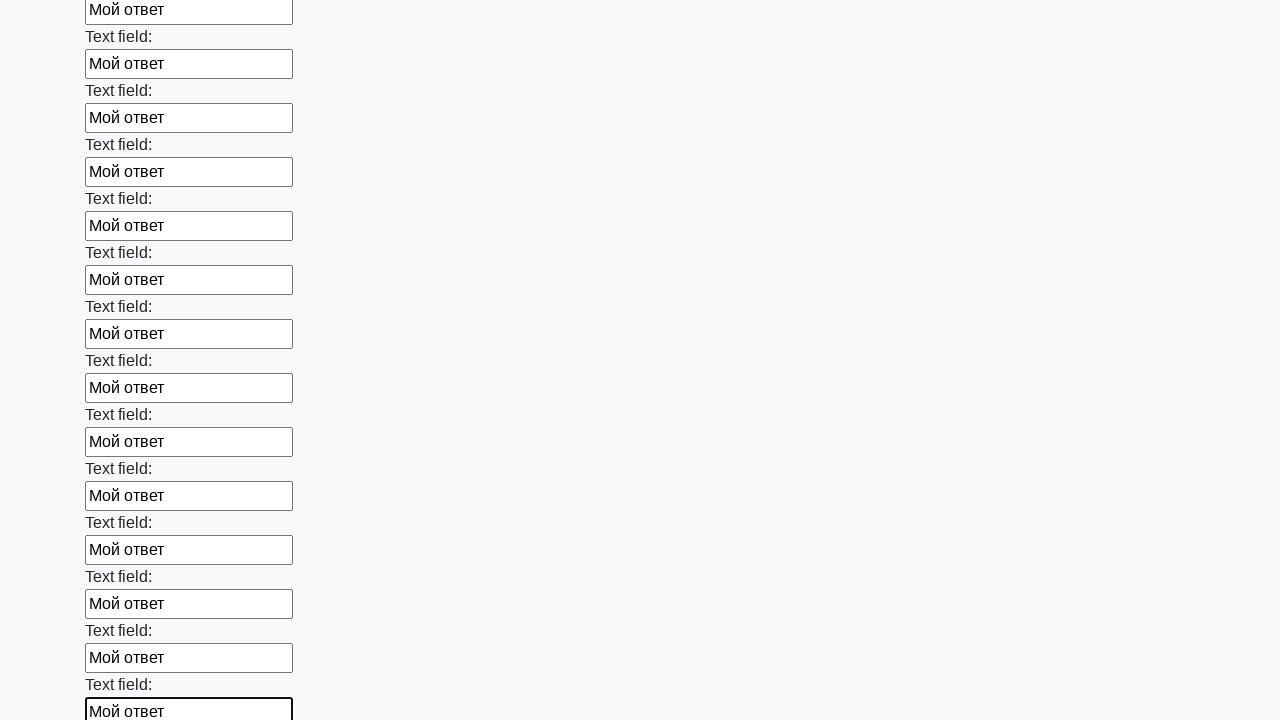

Filled input field with 'Мой ответ' on input >> nth=85
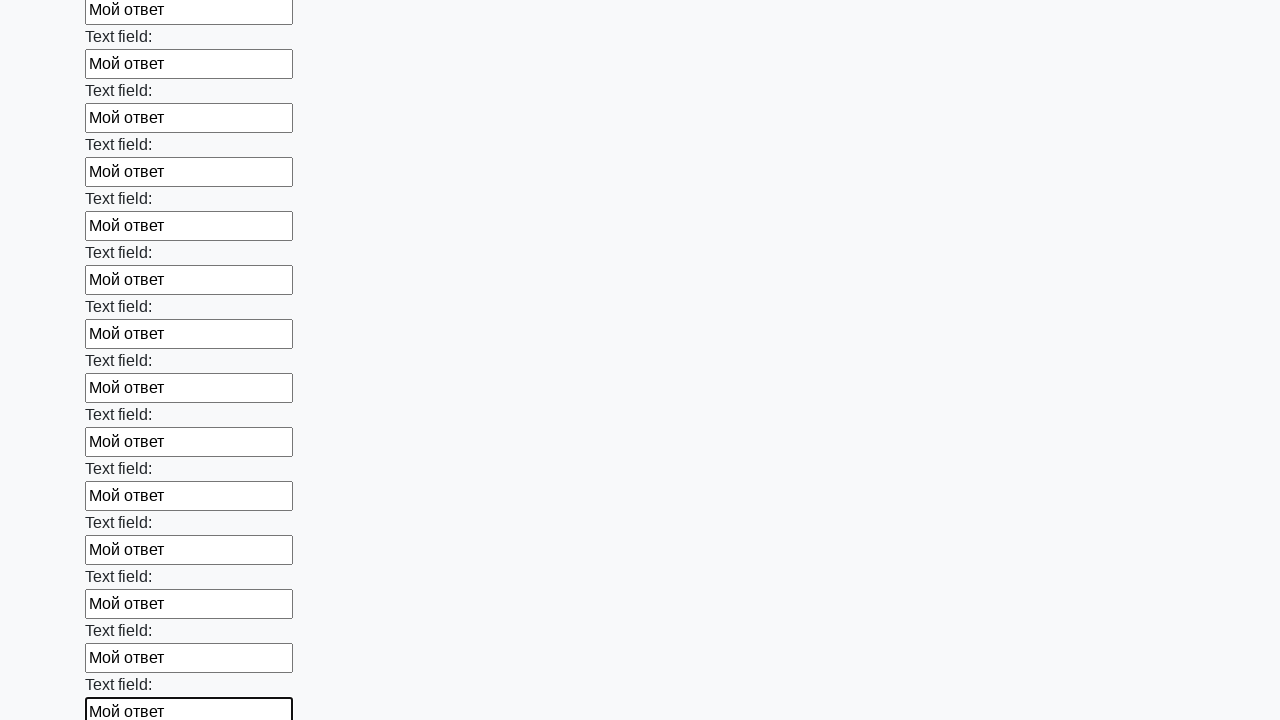

Filled input field with 'Мой ответ' on input >> nth=86
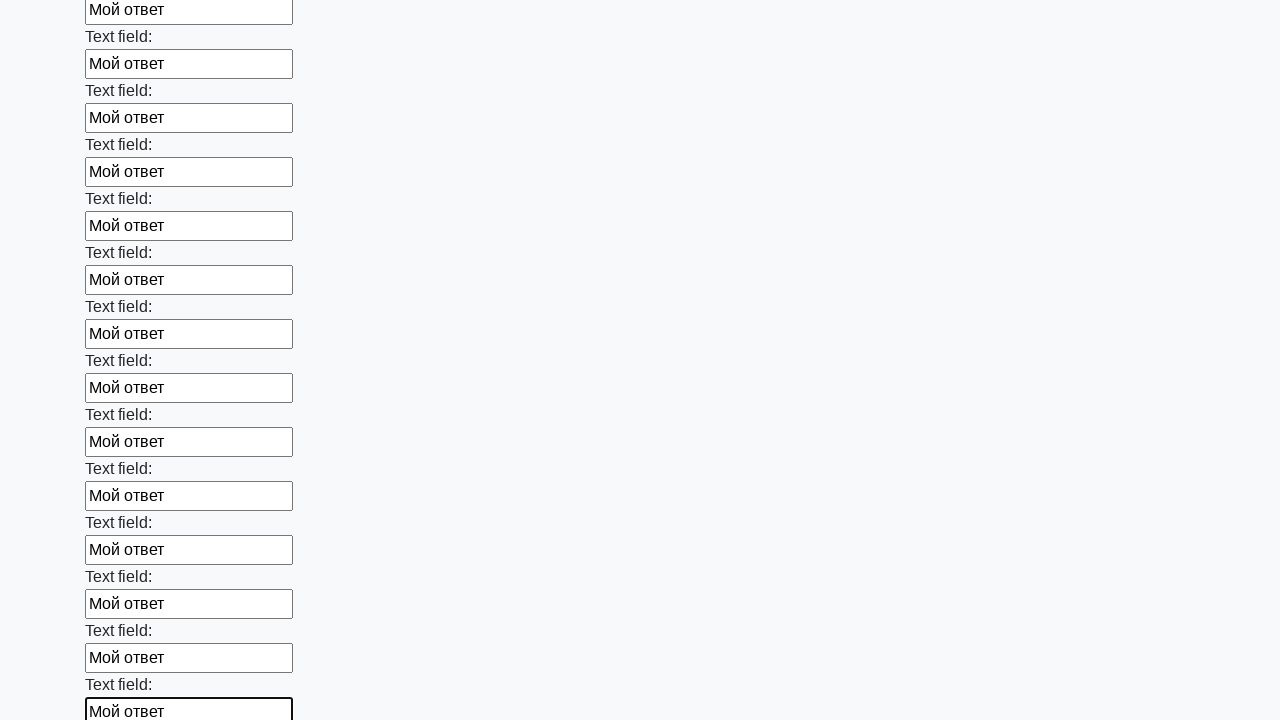

Filled input field with 'Мой ответ' on input >> nth=87
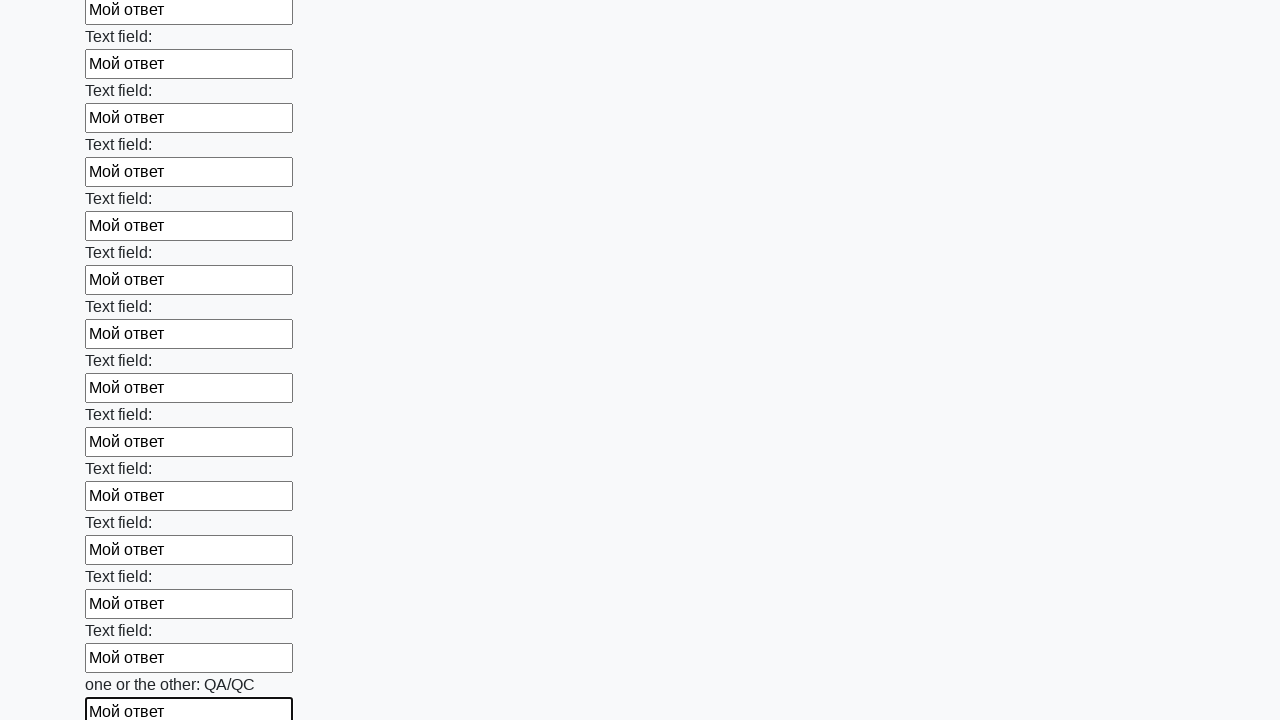

Filled input field with 'Мой ответ' on input >> nth=88
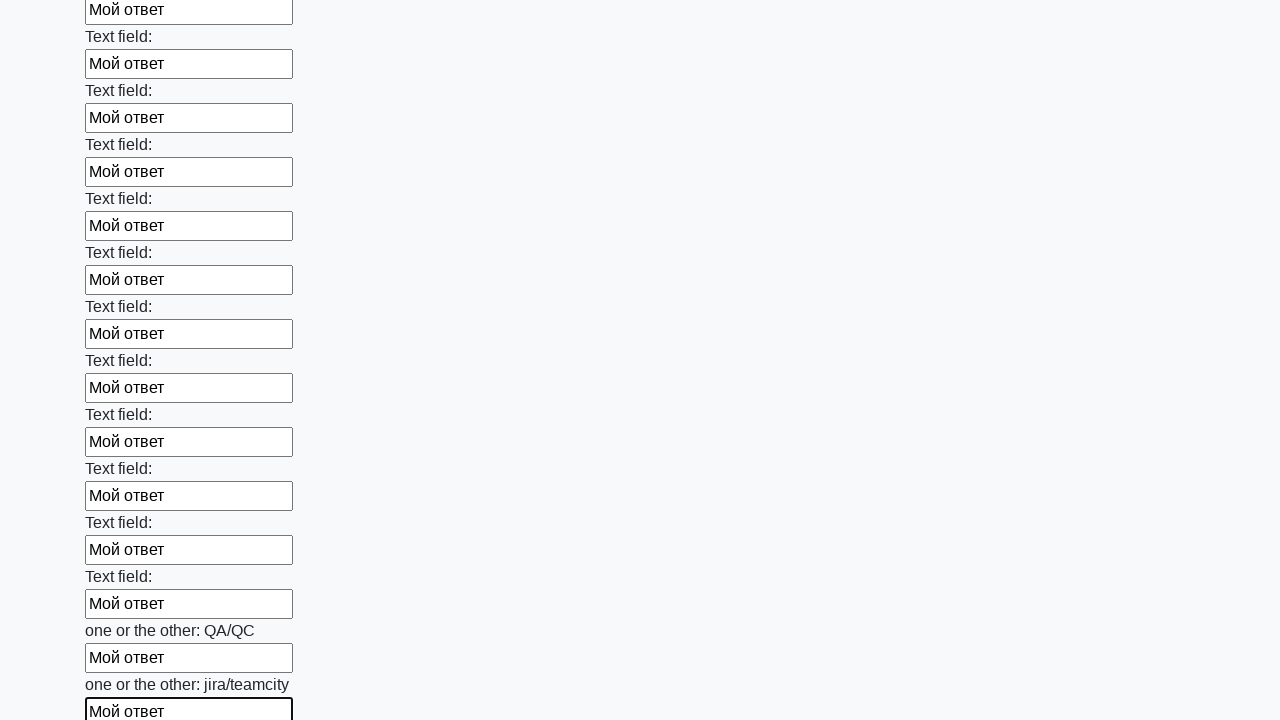

Filled input field with 'Мой ответ' on input >> nth=89
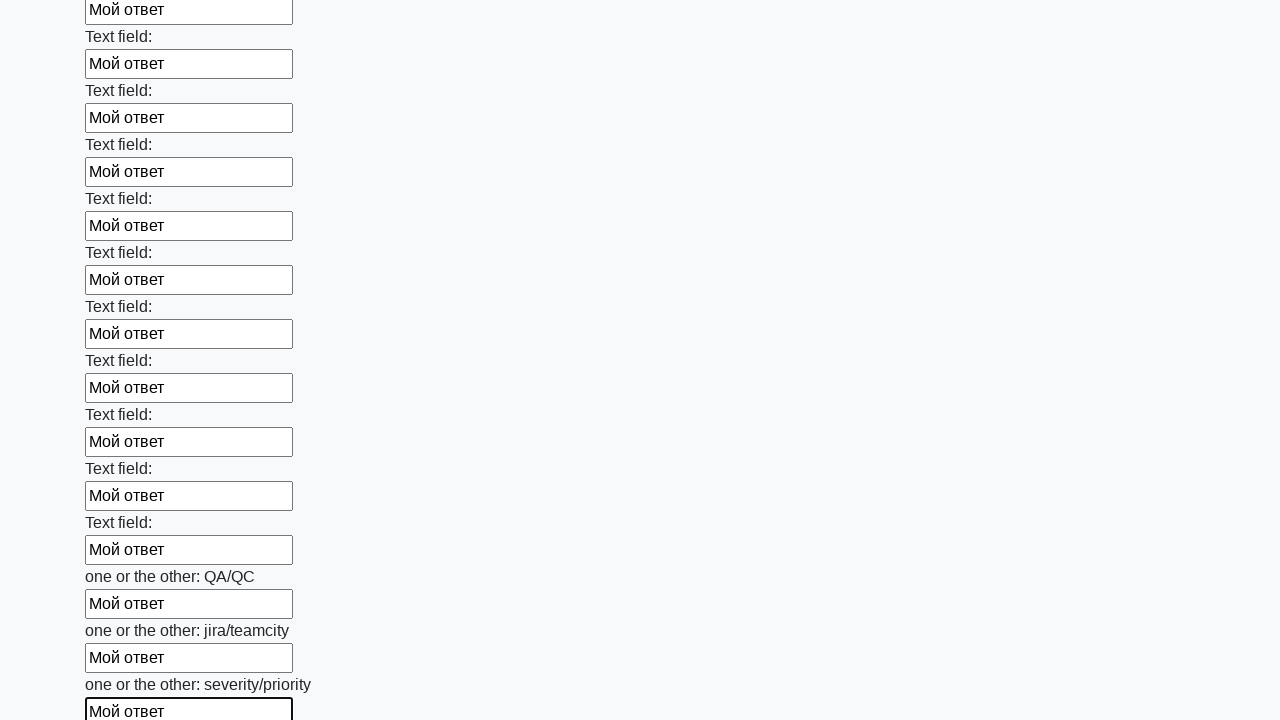

Filled input field with 'Мой ответ' on input >> nth=90
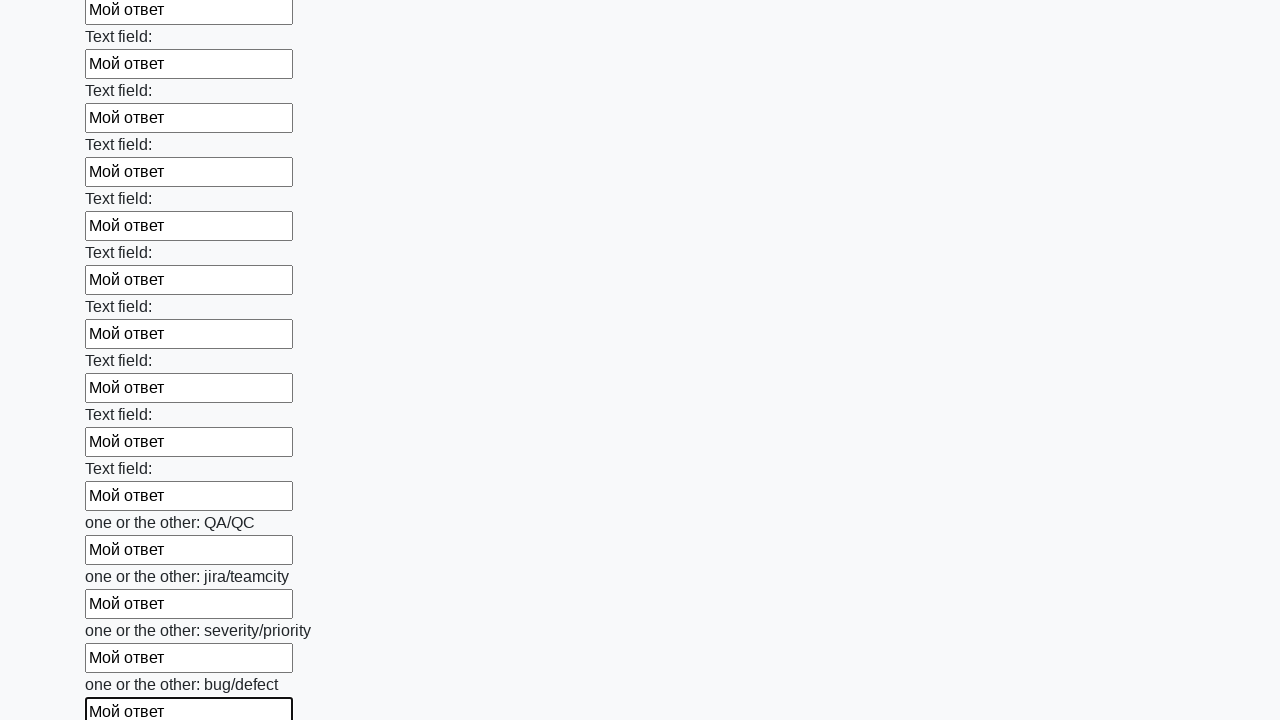

Filled input field with 'Мой ответ' on input >> nth=91
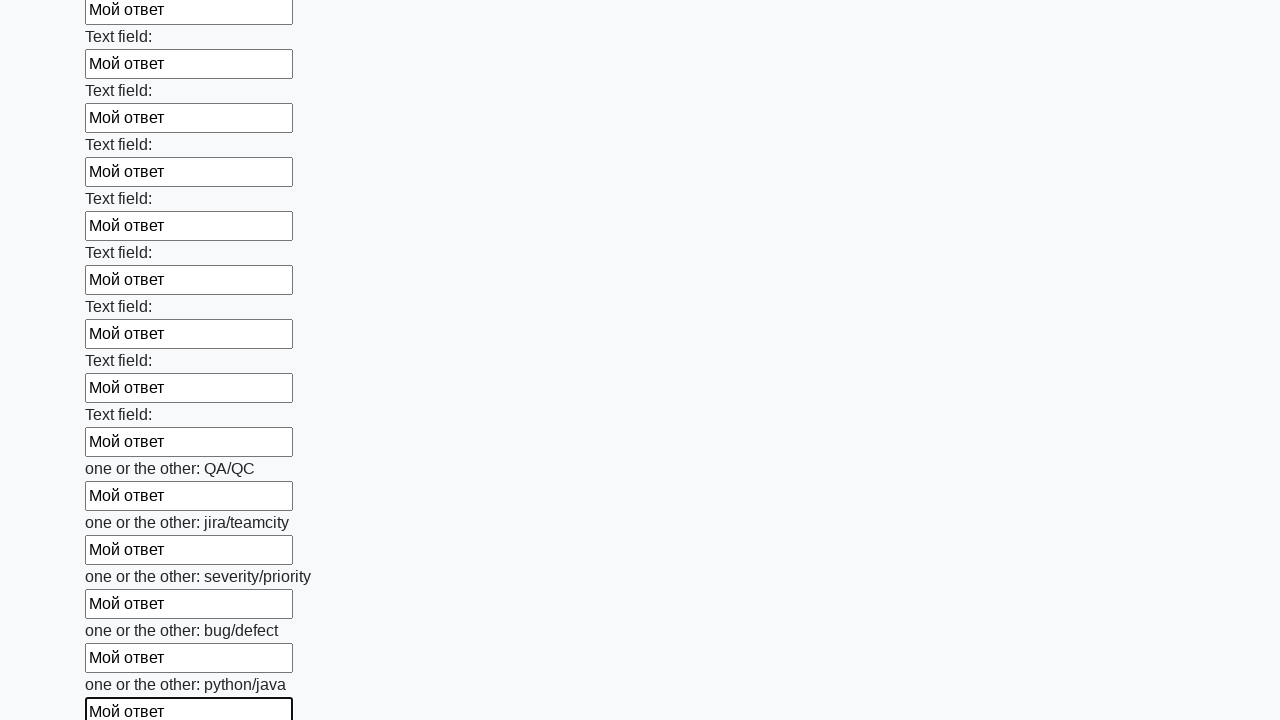

Filled input field with 'Мой ответ' on input >> nth=92
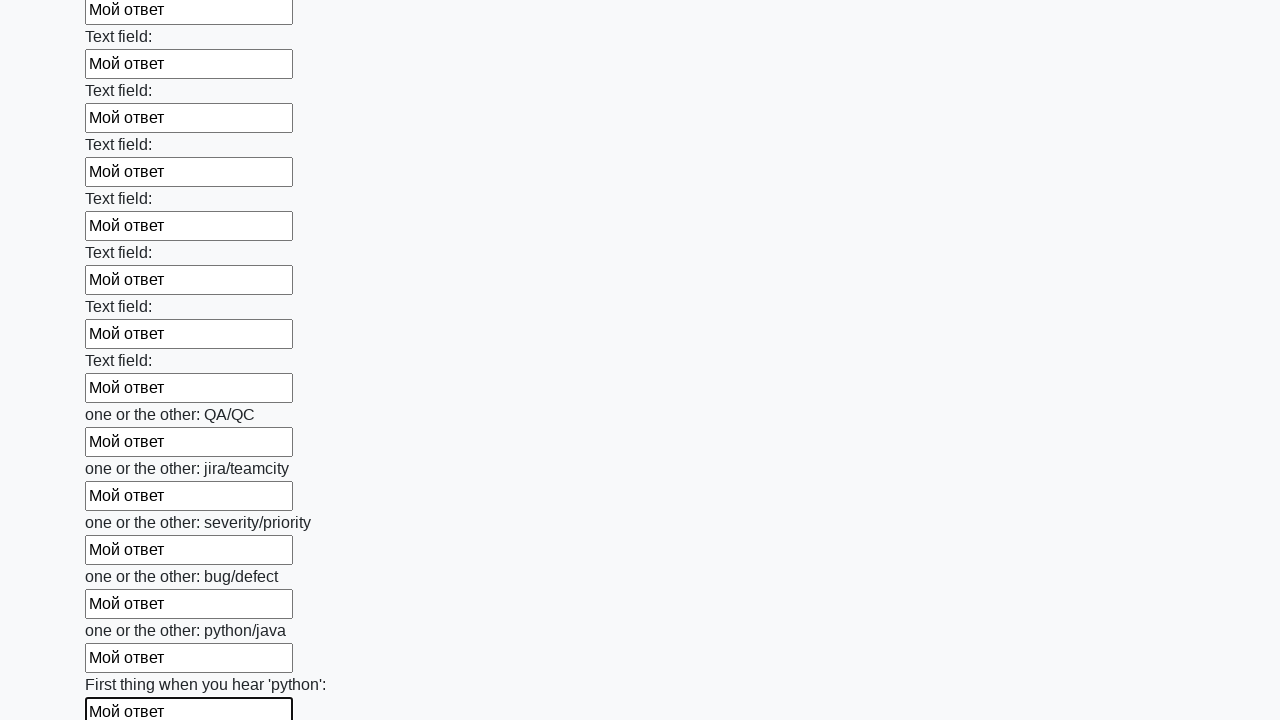

Filled input field with 'Мой ответ' on input >> nth=93
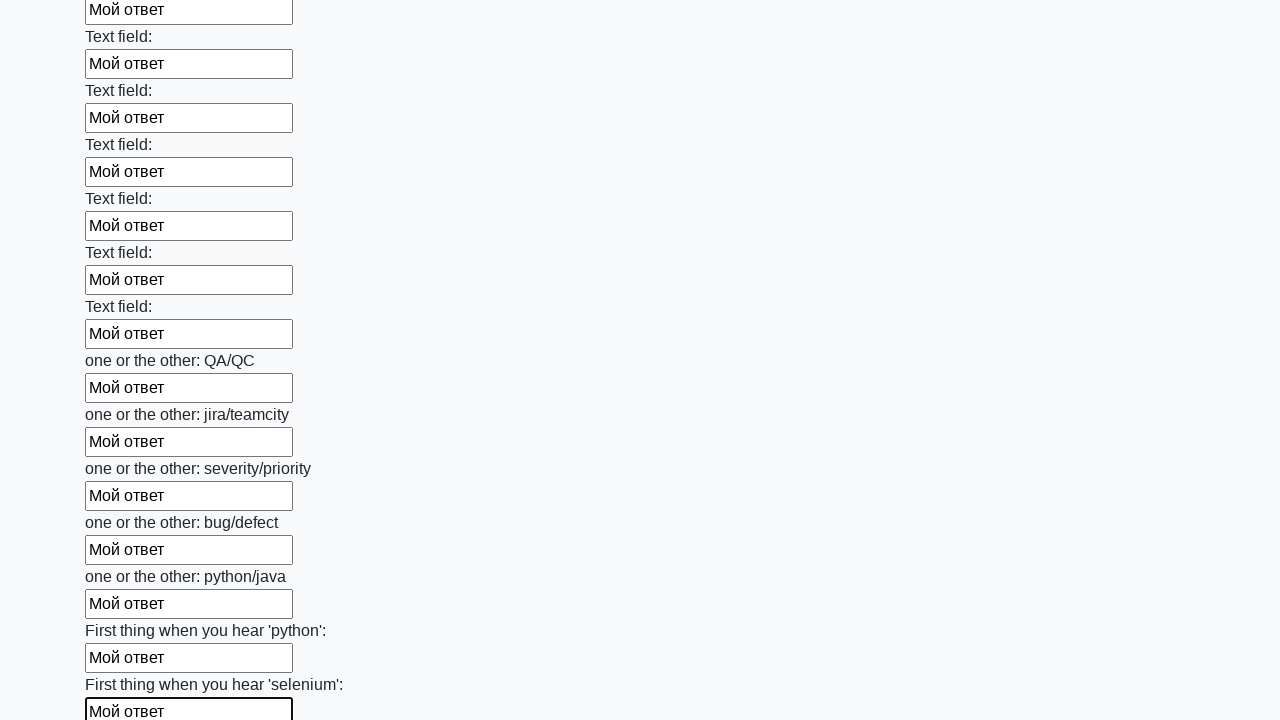

Filled input field with 'Мой ответ' on input >> nth=94
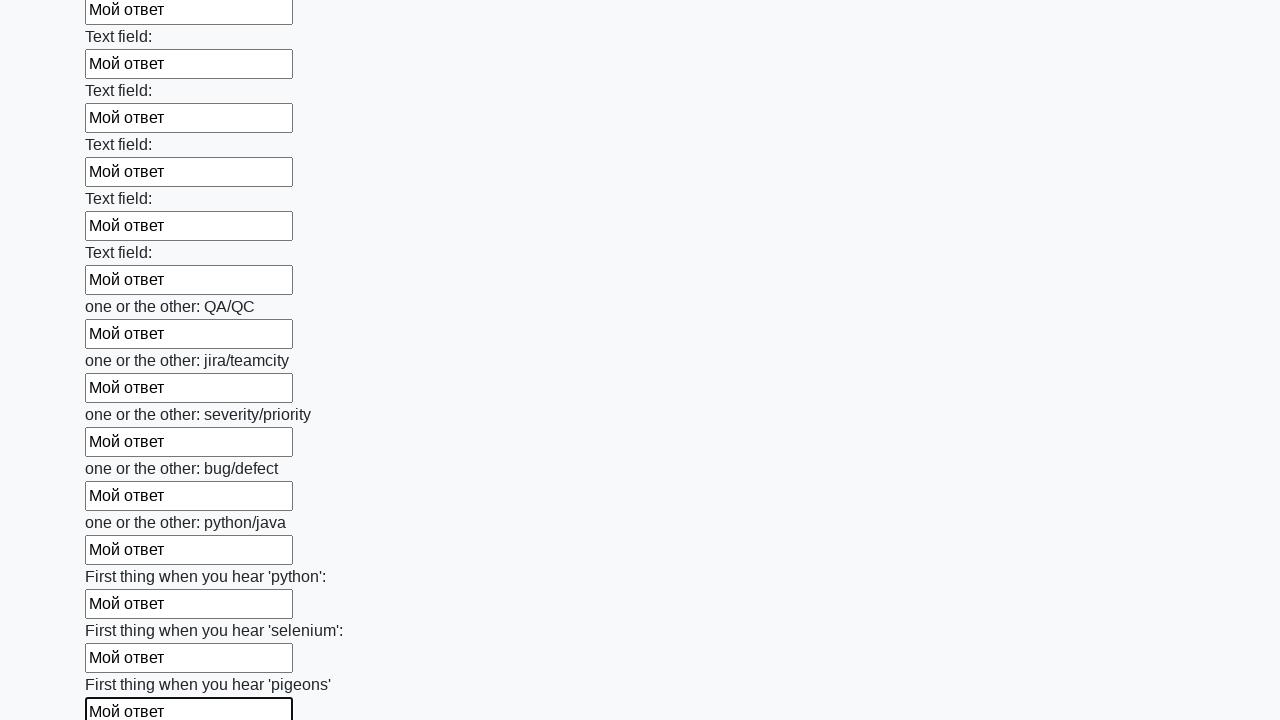

Filled input field with 'Мой ответ' on input >> nth=95
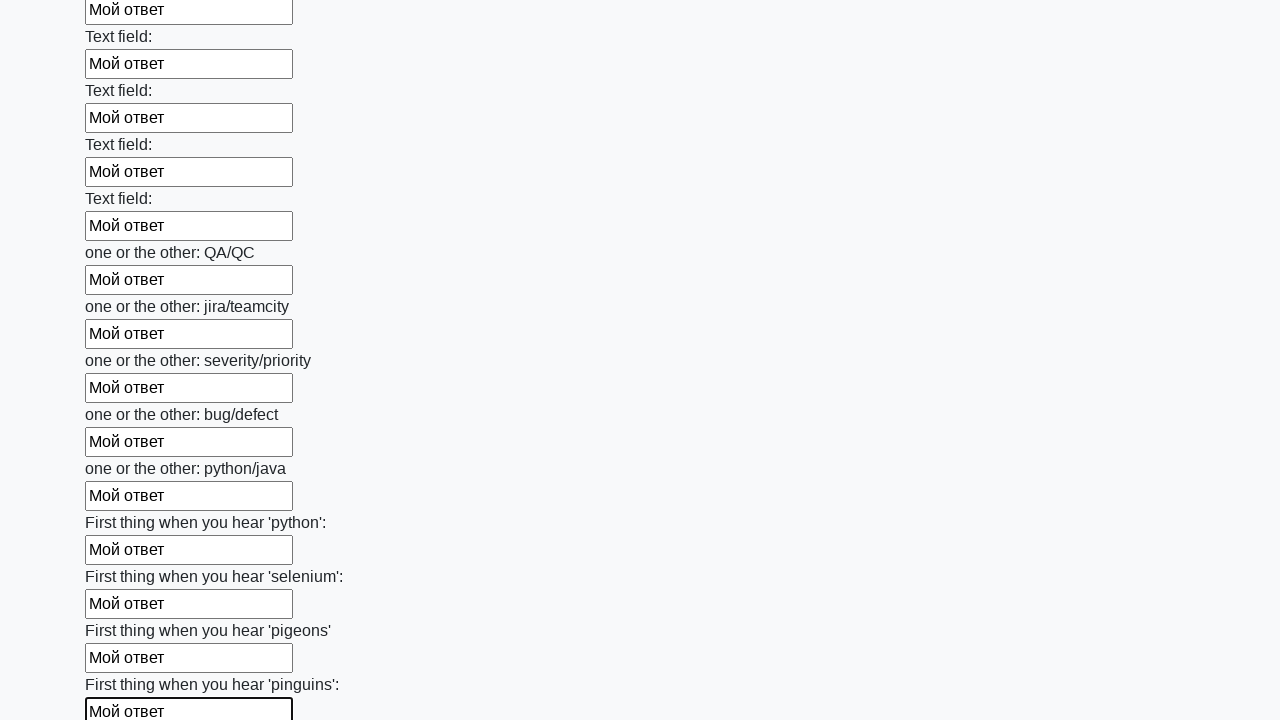

Filled input field with 'Мой ответ' on input >> nth=96
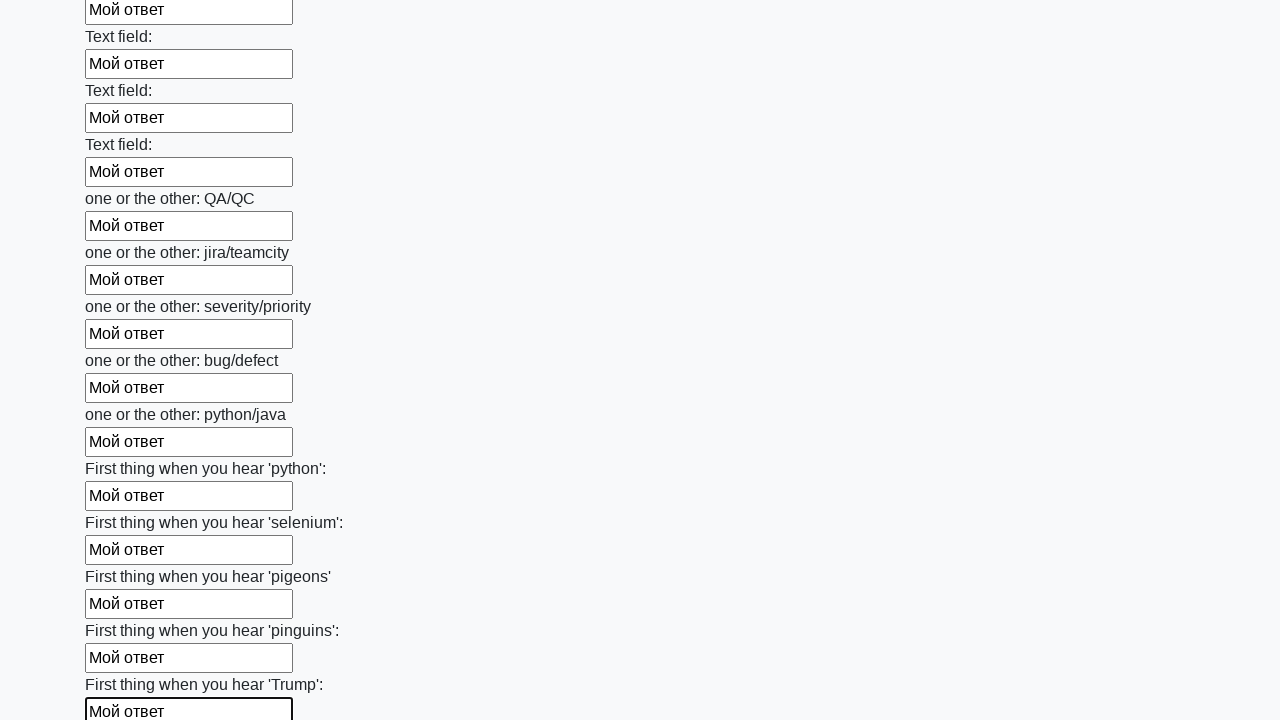

Filled input field with 'Мой ответ' on input >> nth=97
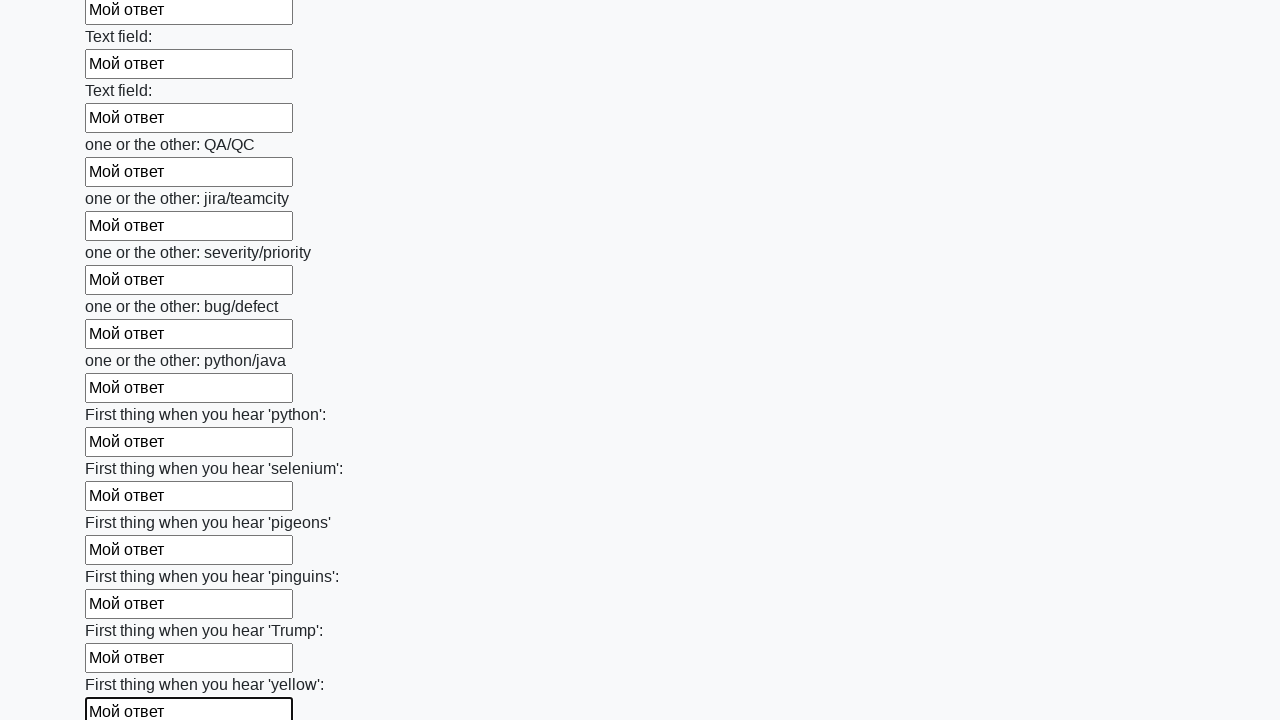

Filled input field with 'Мой ответ' on input >> nth=98
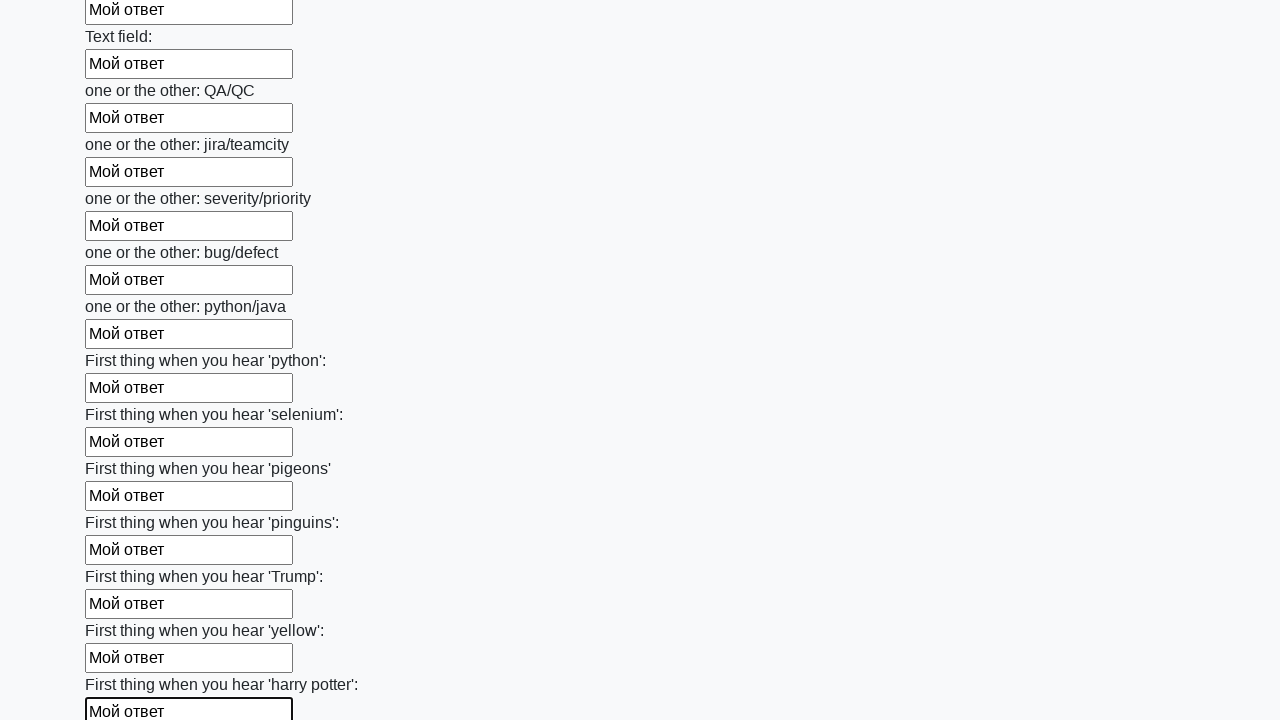

Filled input field with 'Мой ответ' on input >> nth=99
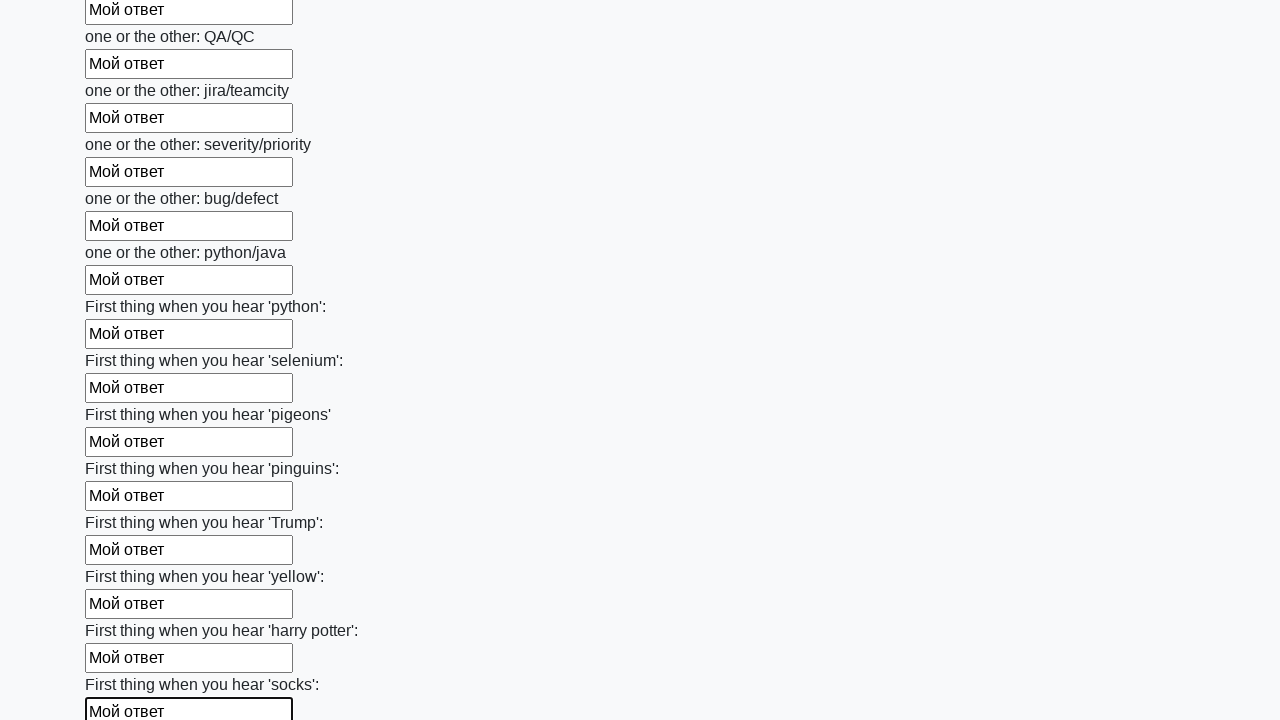

Clicked the submit button at (123, 611) on button.btn
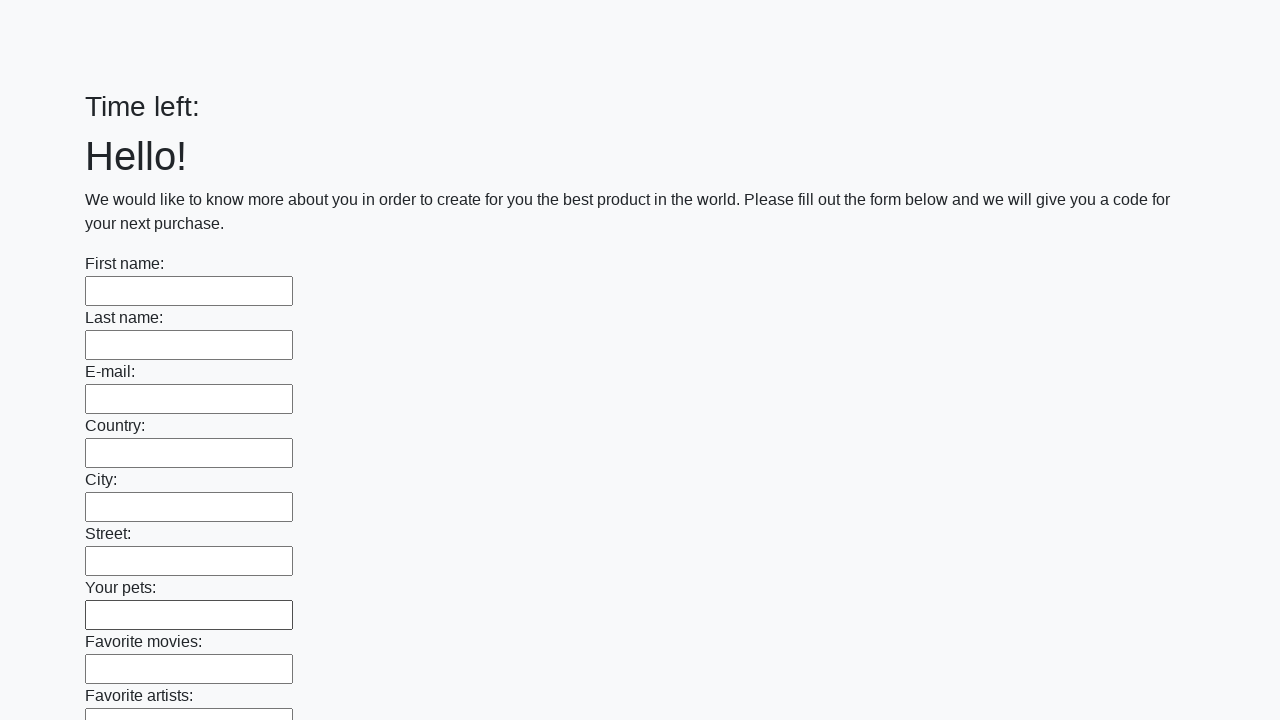

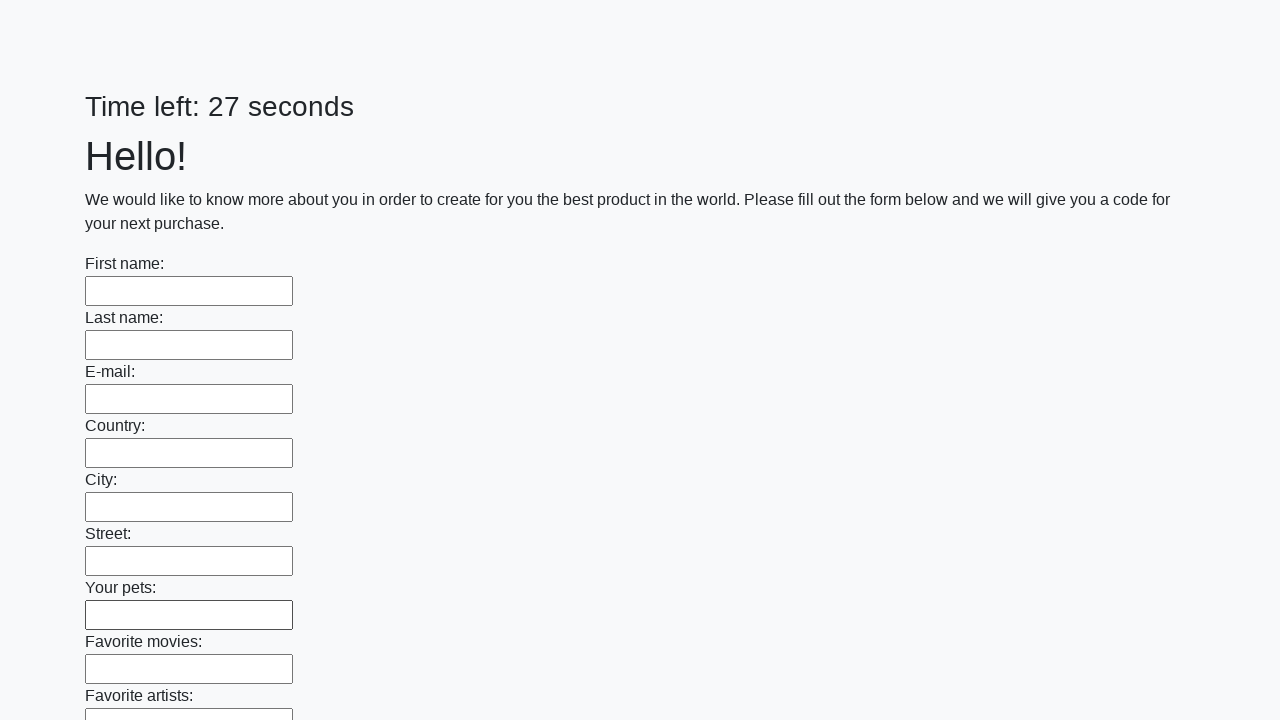